Tests a Binary Tree Visualiser application by creating a tree with 5 nodes, executing various tree traversal algorithms (PreOrder, InOrder, PostOrder, Breadth-first search), verifying history entries, navigating to the Staff page, and clicking on team member social media links.

Starting URL: https://binarytreevisualiser.vercel.app/

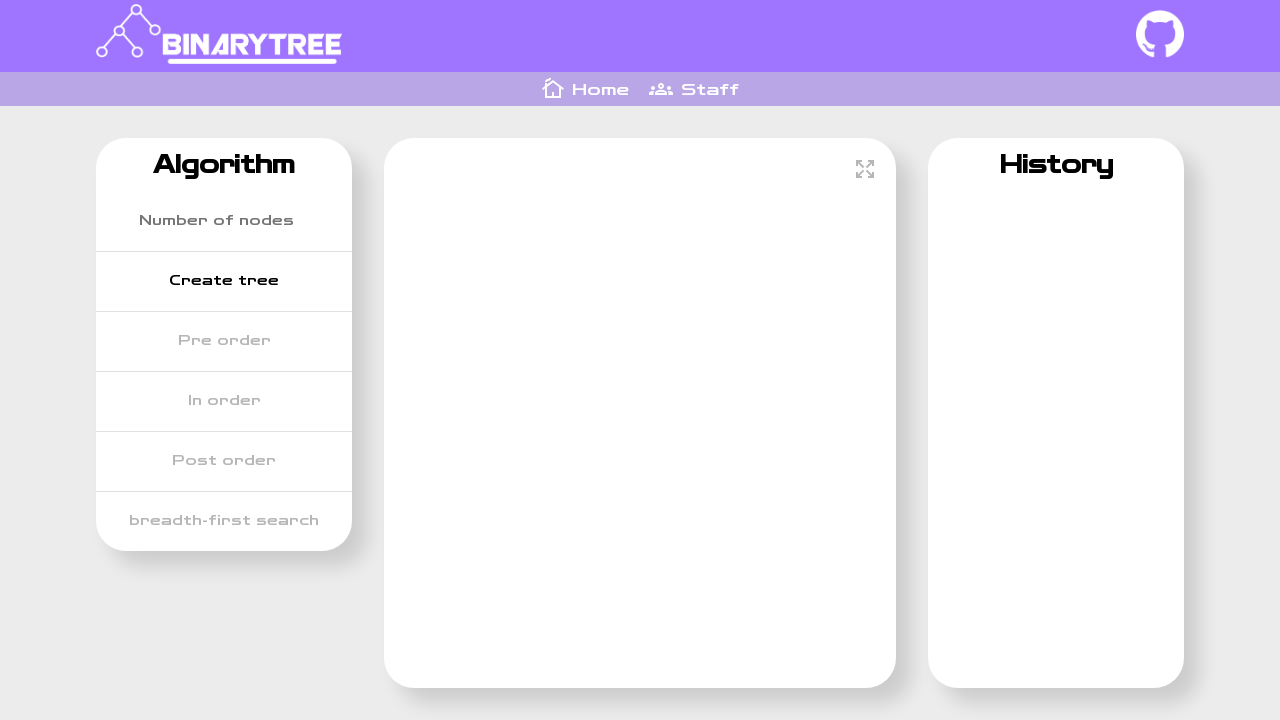

Verified page title is 'Binary Tree | Home'
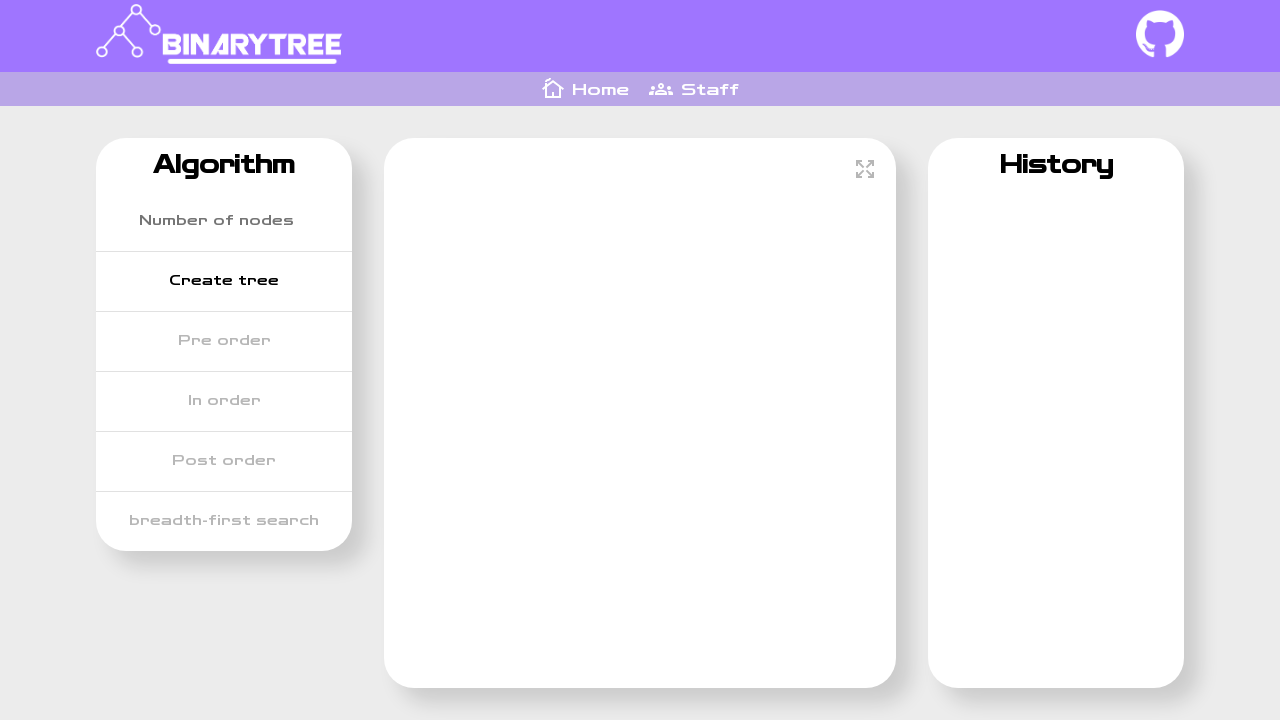

Set viewport size to 1920x1080
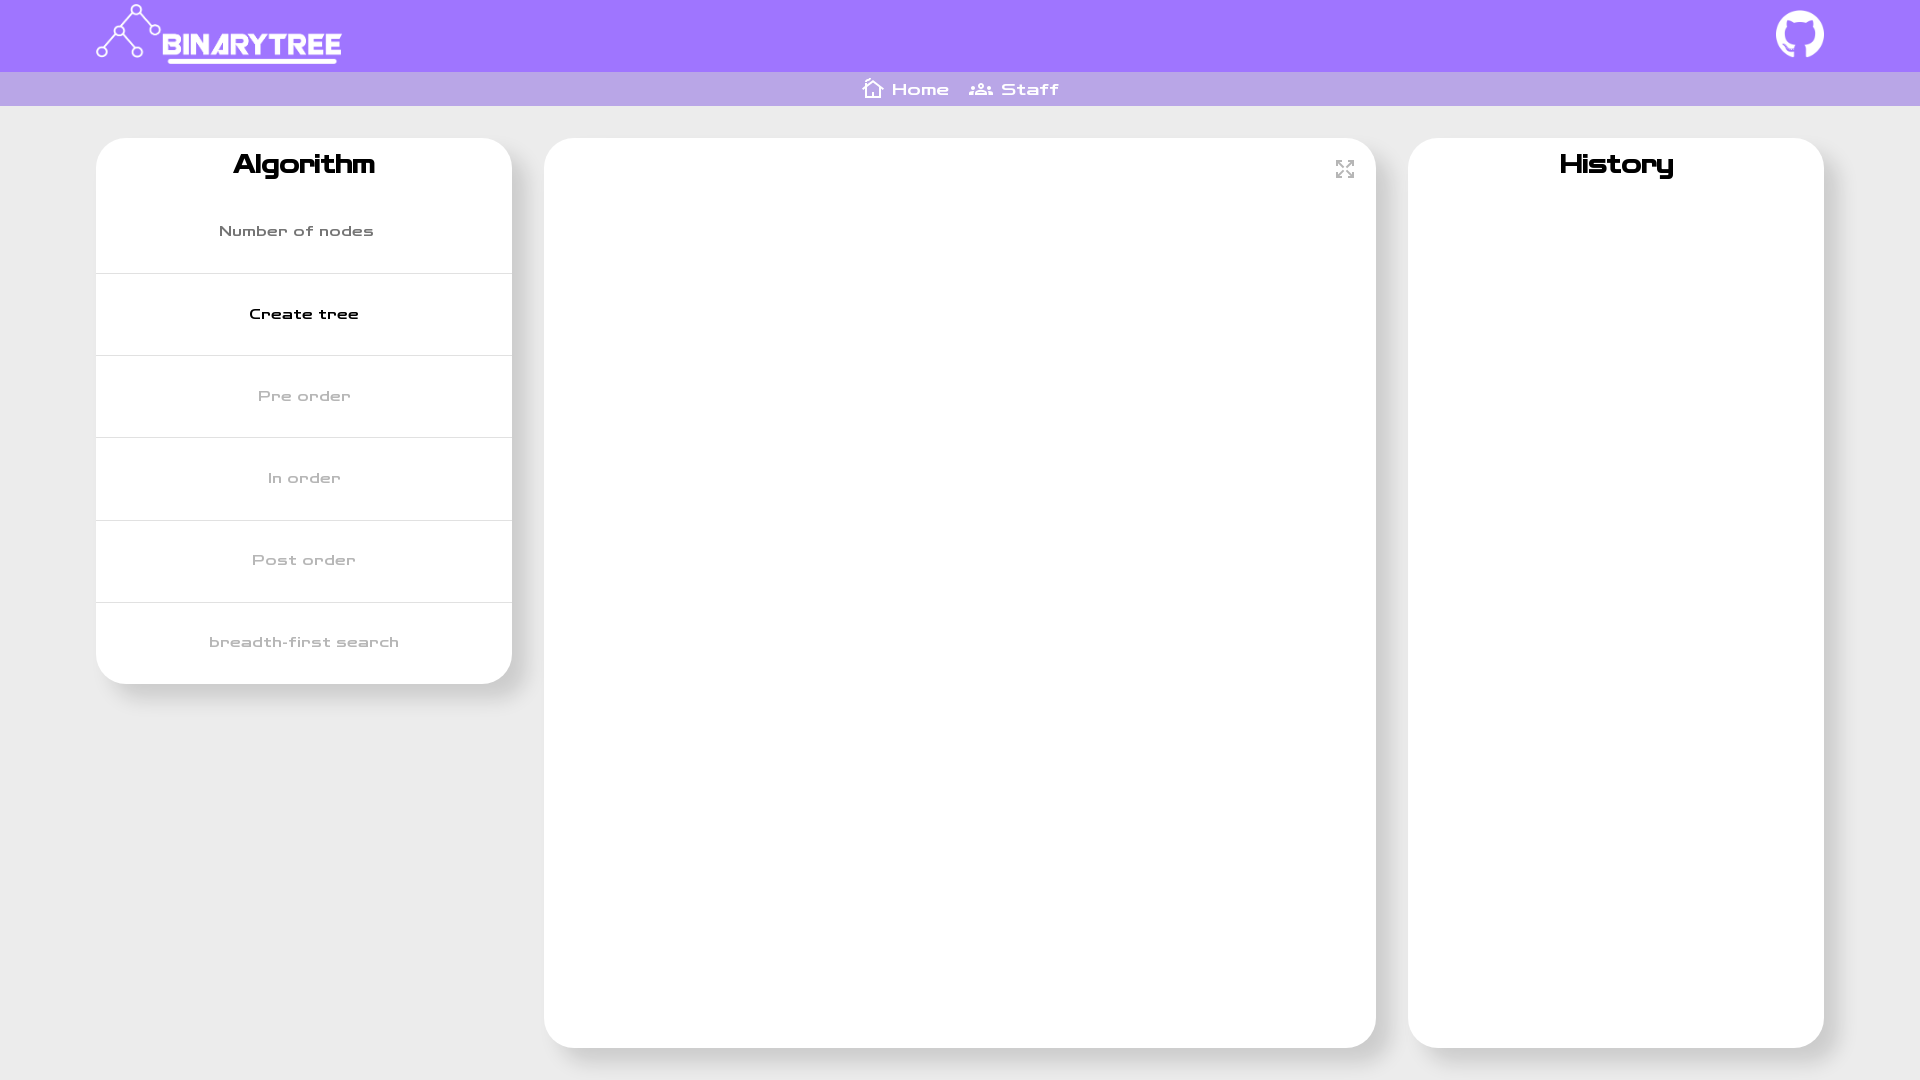

Clicked GitHub project button at (1800, 34) on xpath=//*[@id="__next"]/div/div[1]/header/a[2]/img
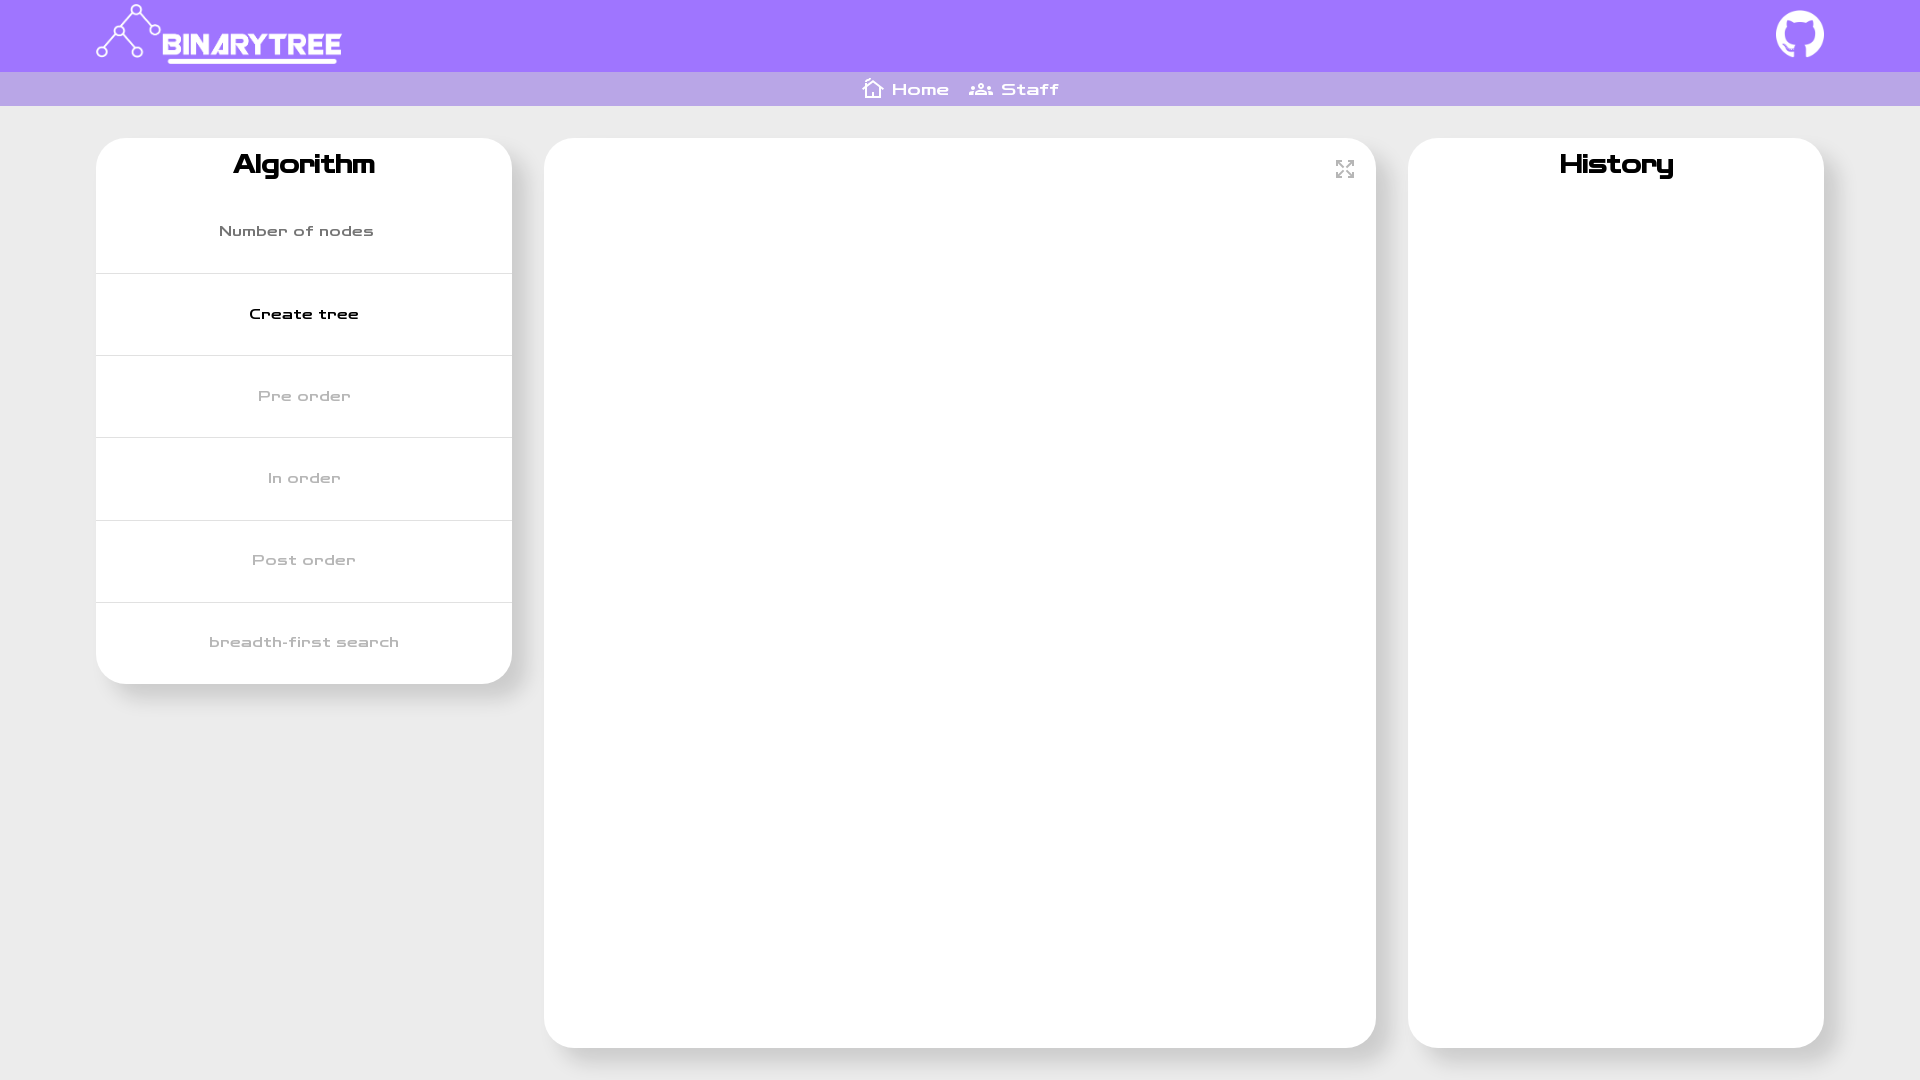

Waited 2 seconds for GitHub tab to open
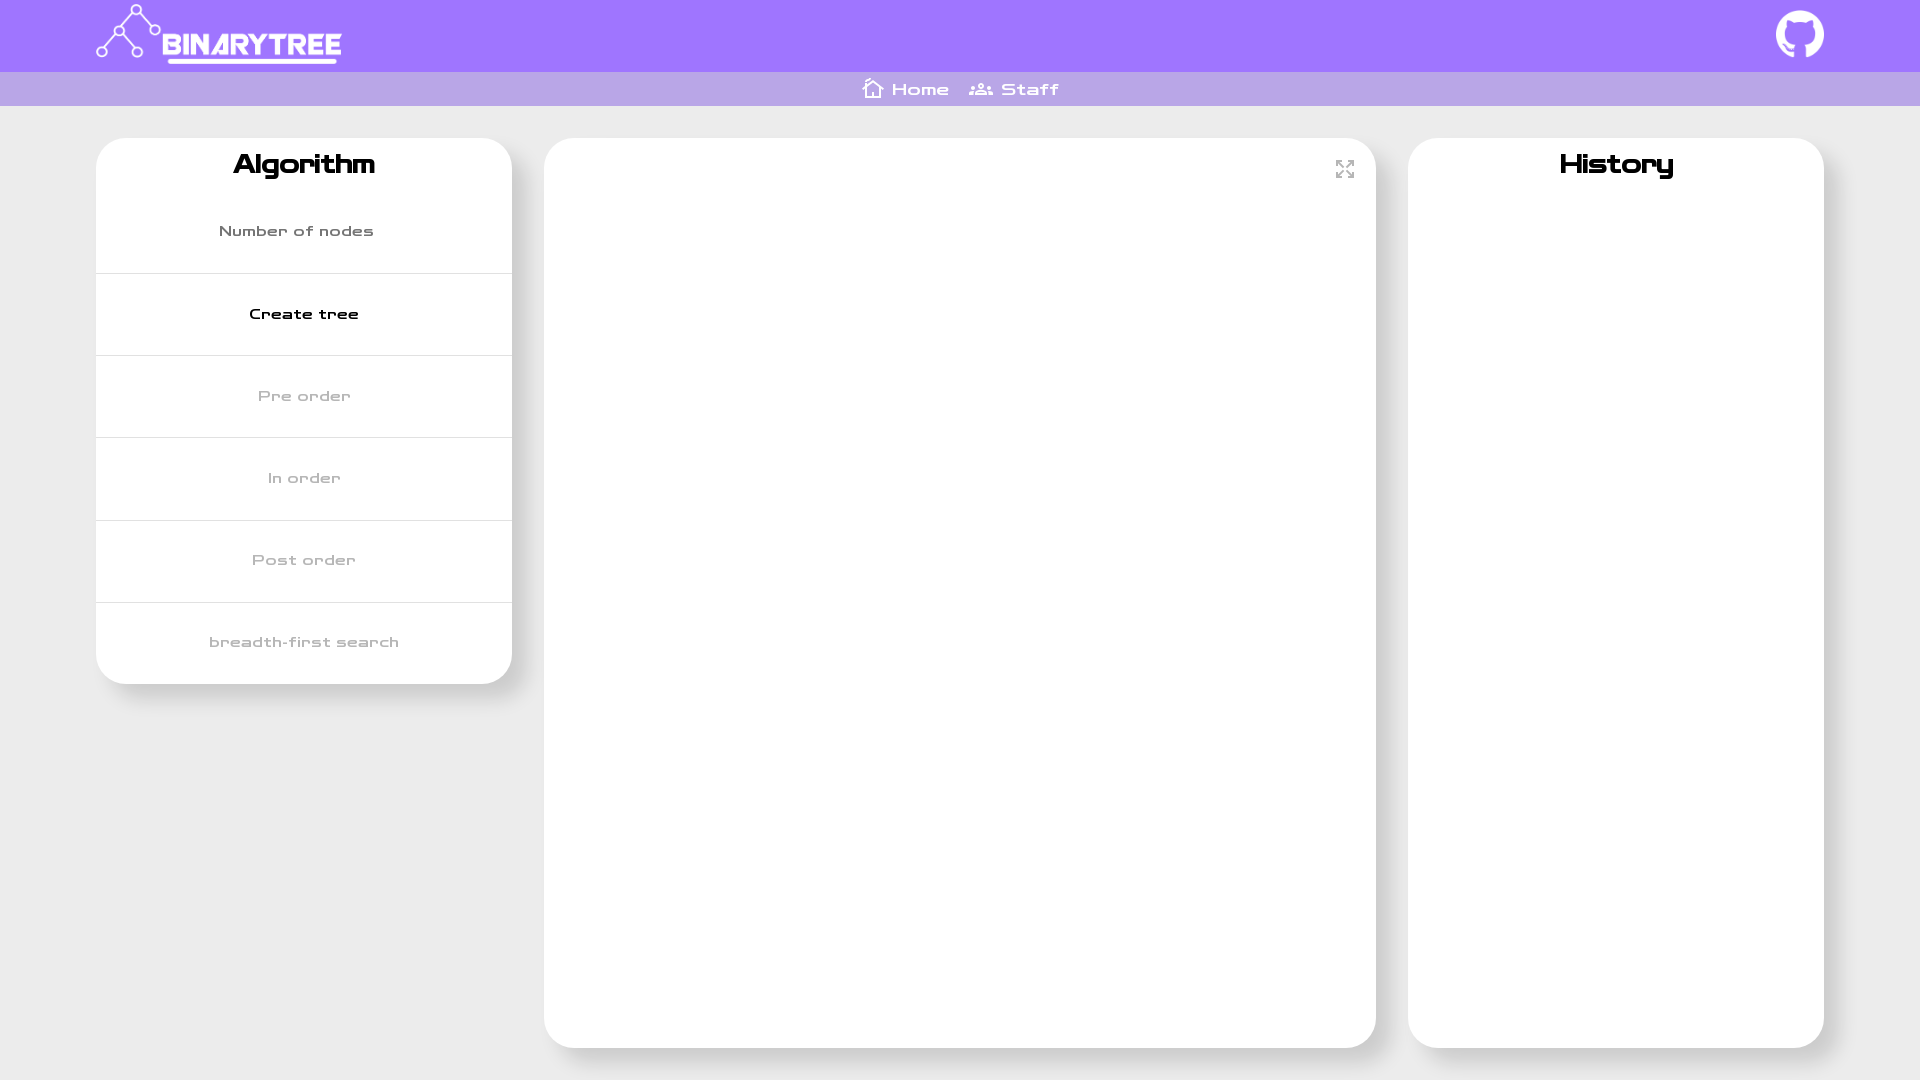

Entered '5' in the number of nodes field on //*[@id="__next"]/div/div[2]/div[1]/input
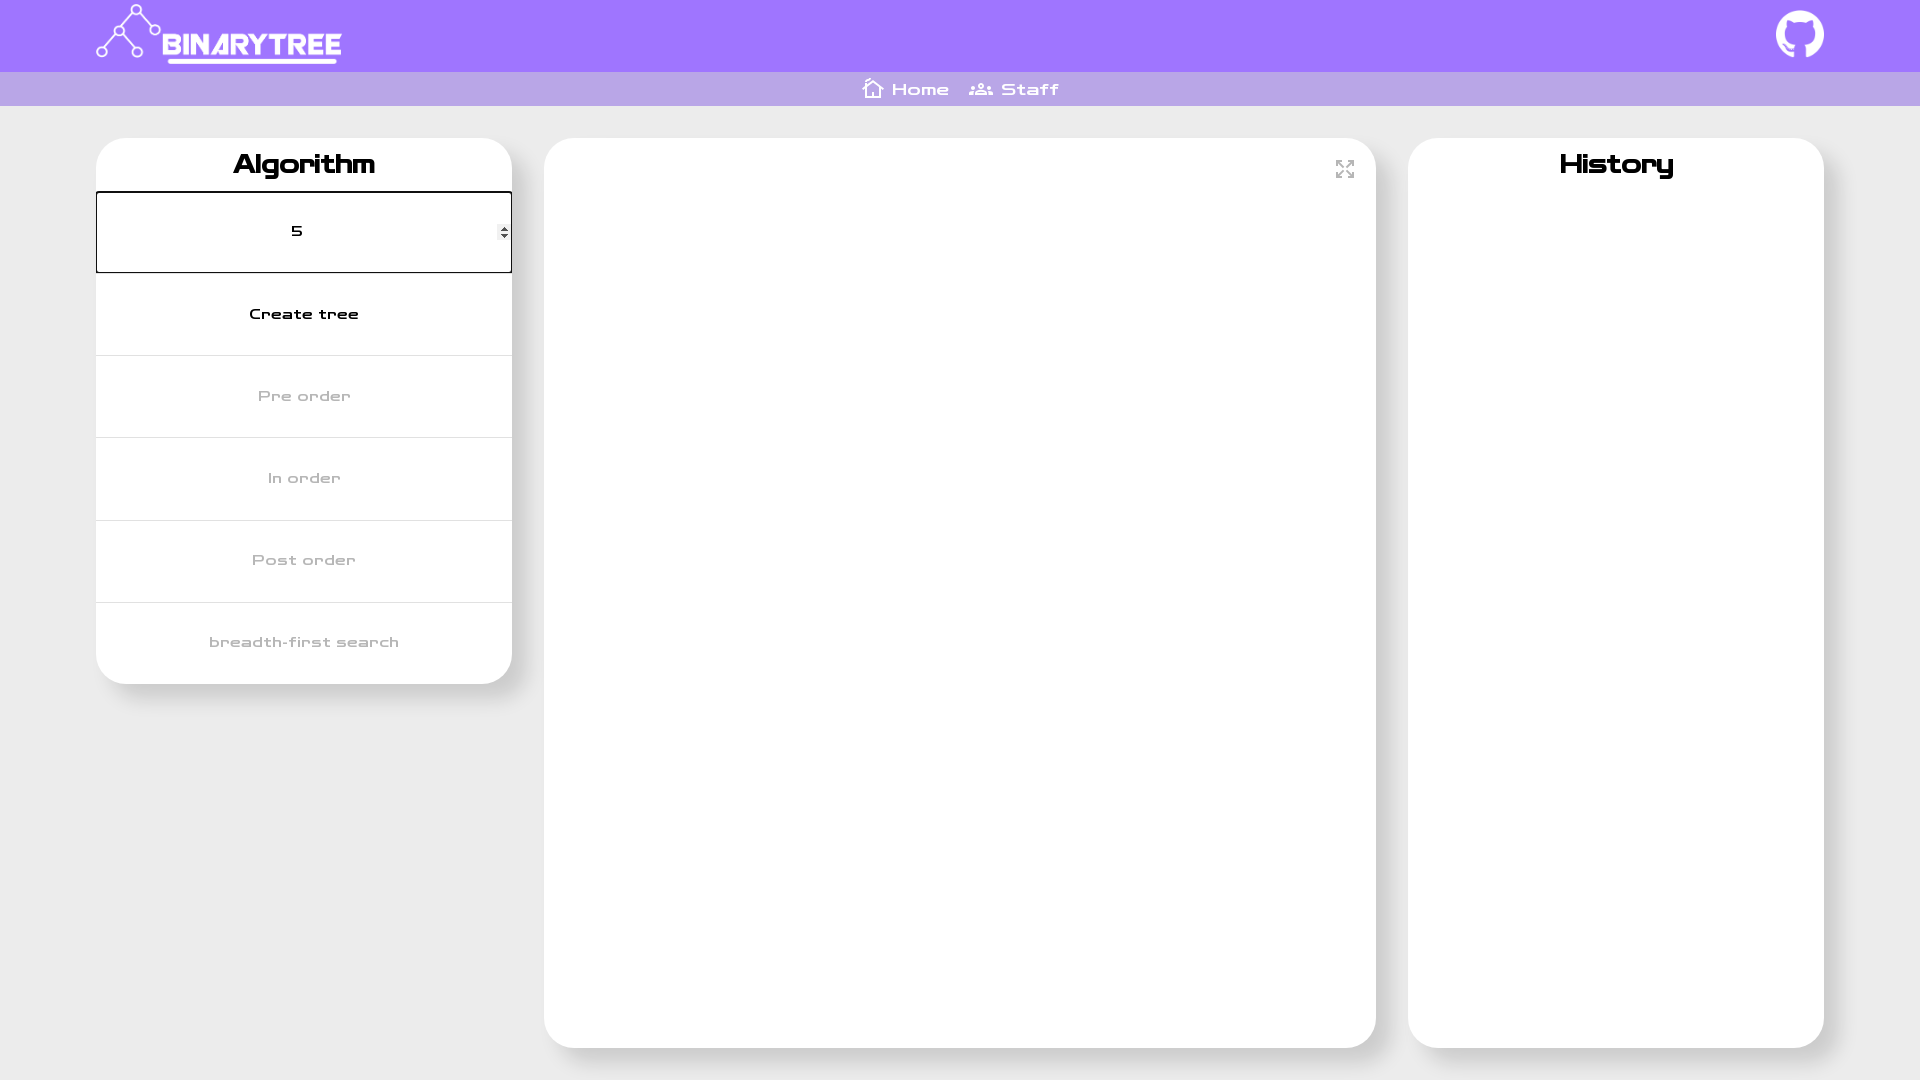

Clicked Create Tree button at (304, 314) on xpath=//*[@id="__next"]/div/div[2]/div[1]/button[1]
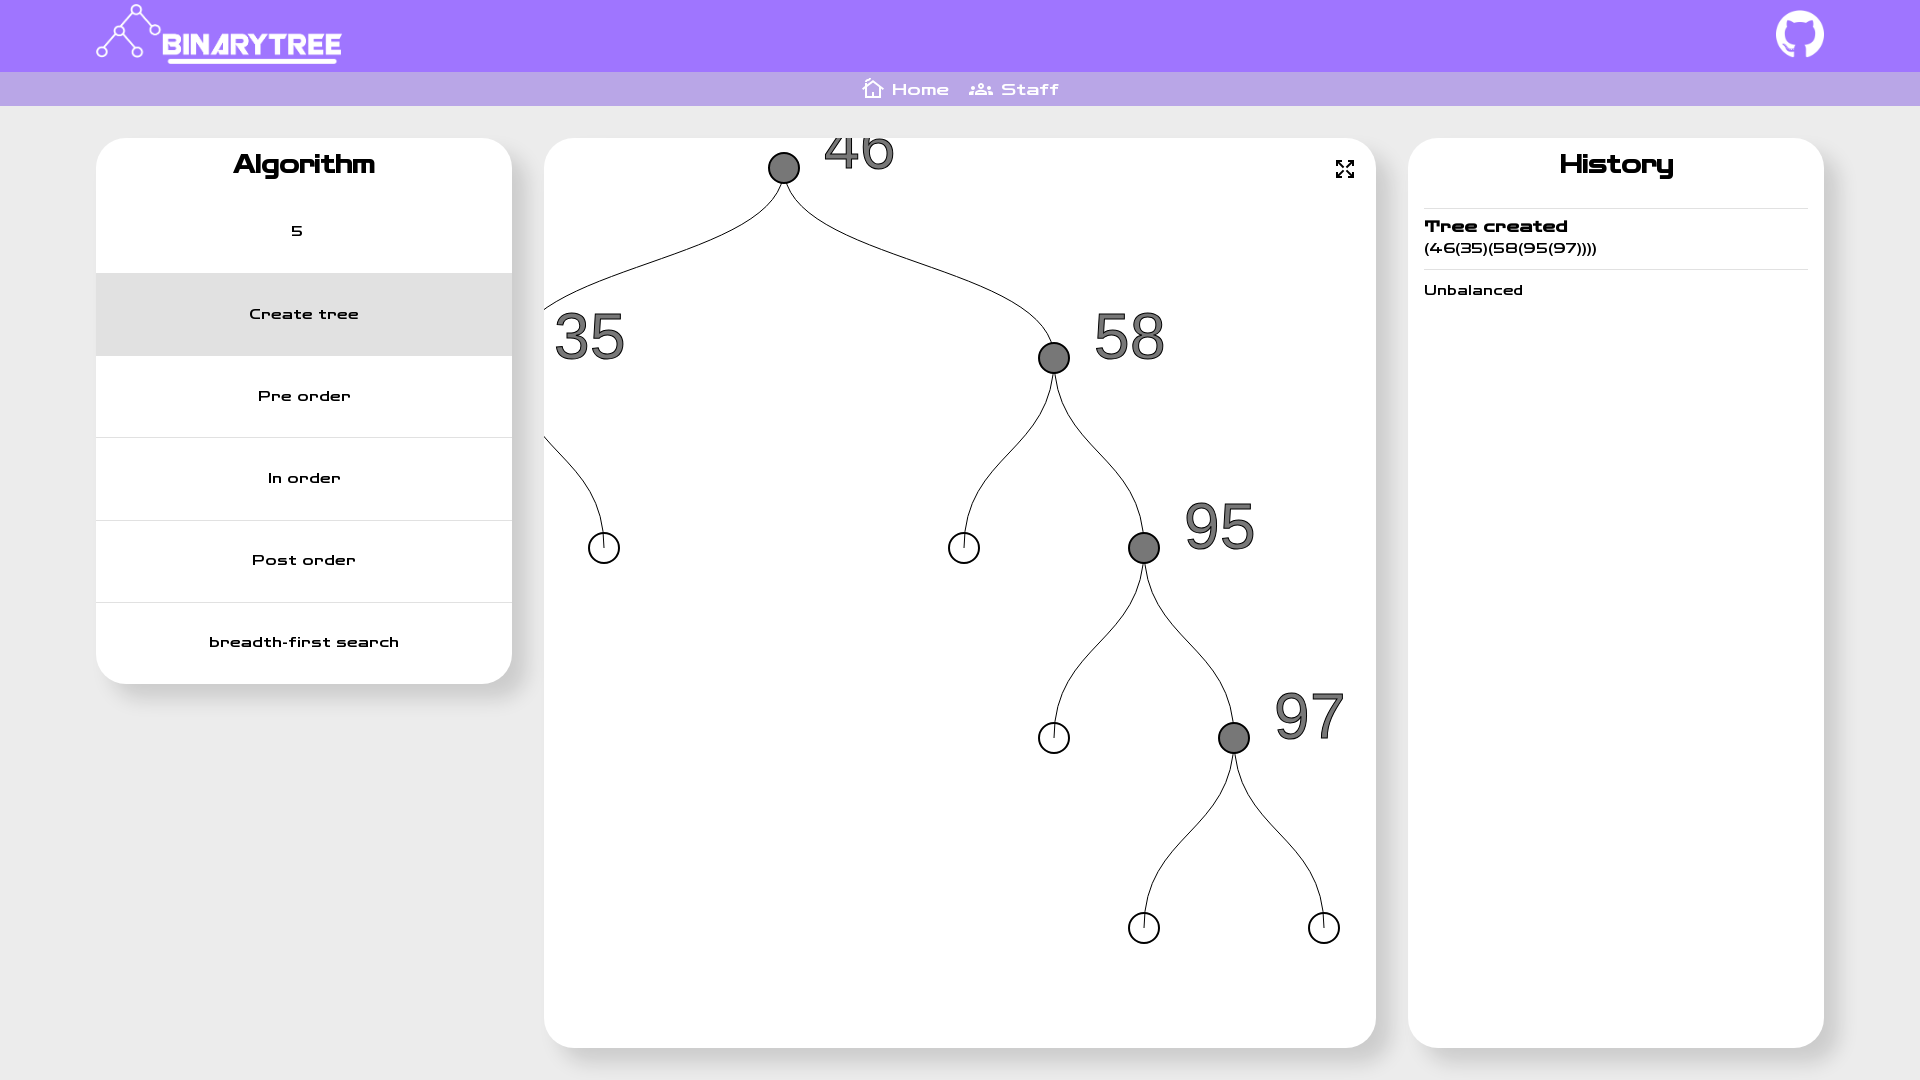

Waited for 'Tree created' history entry to appear
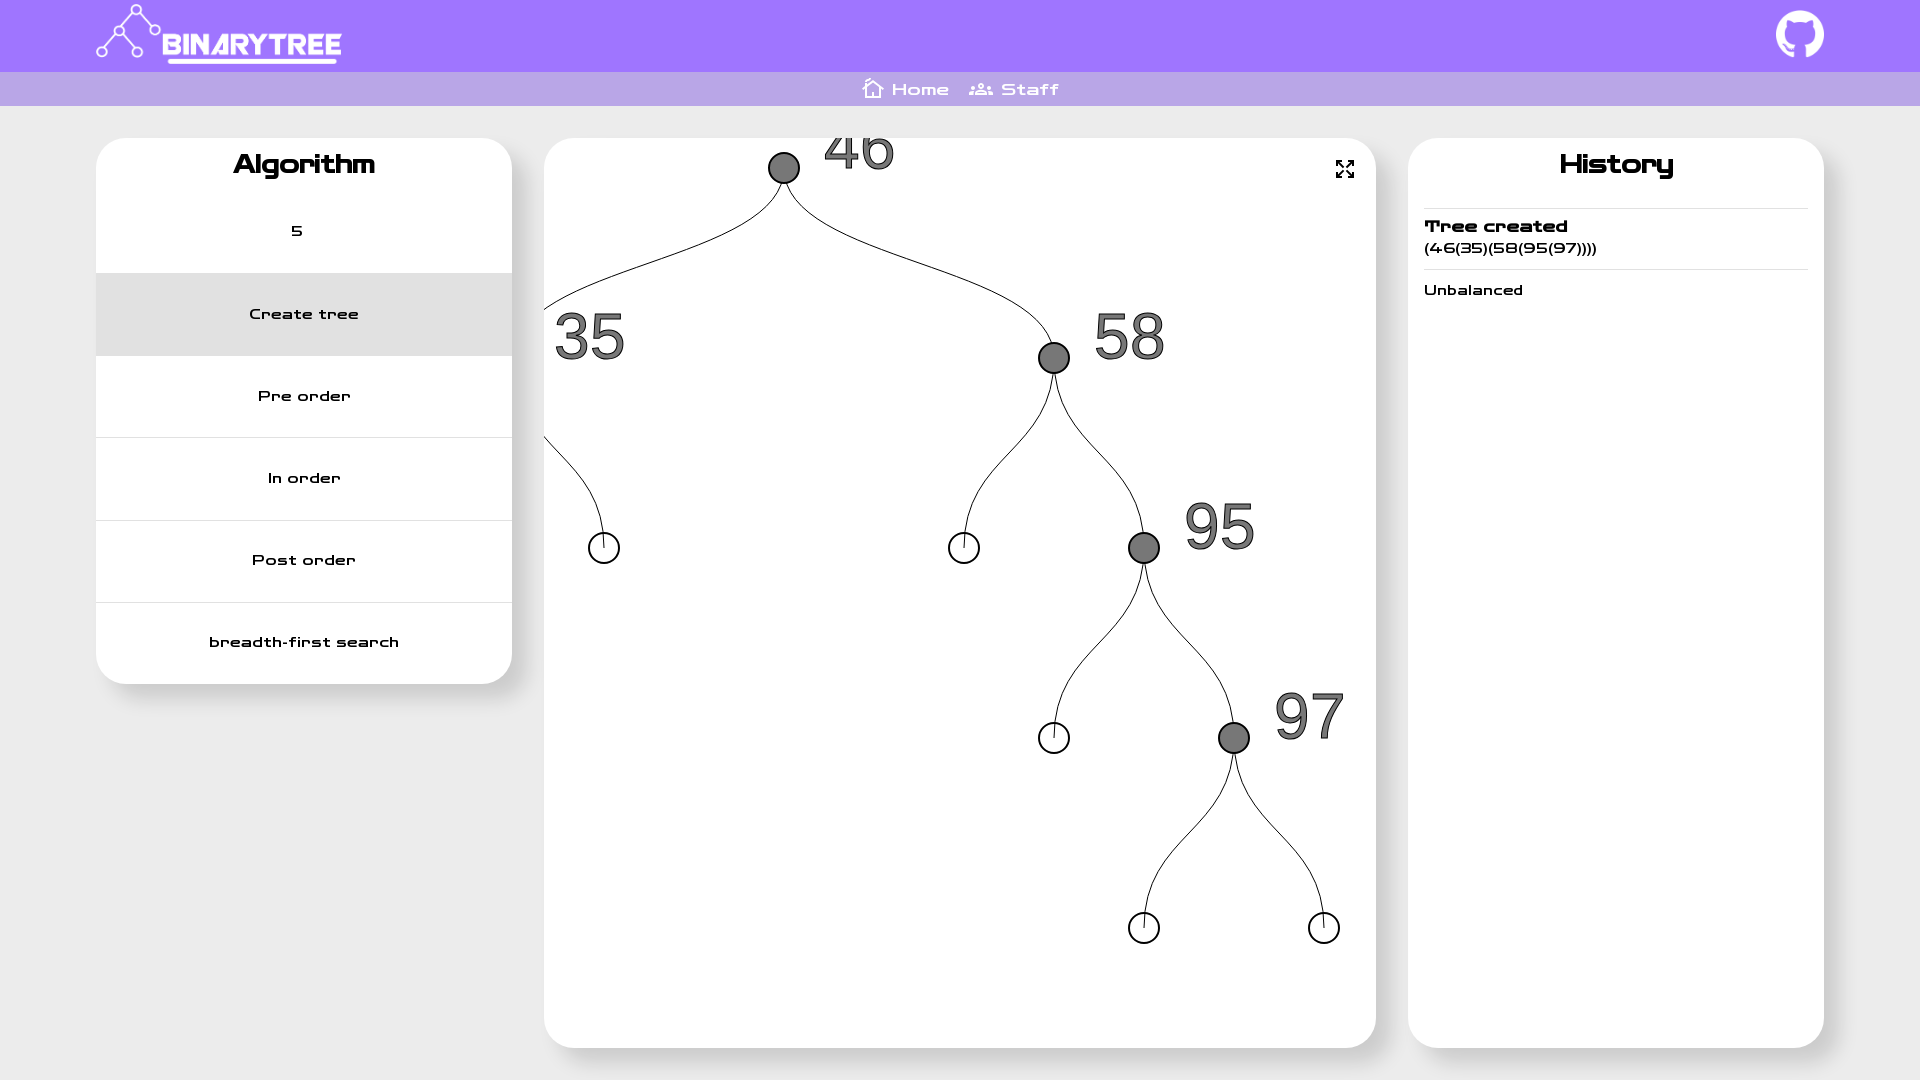

Retrieved text content from history entry
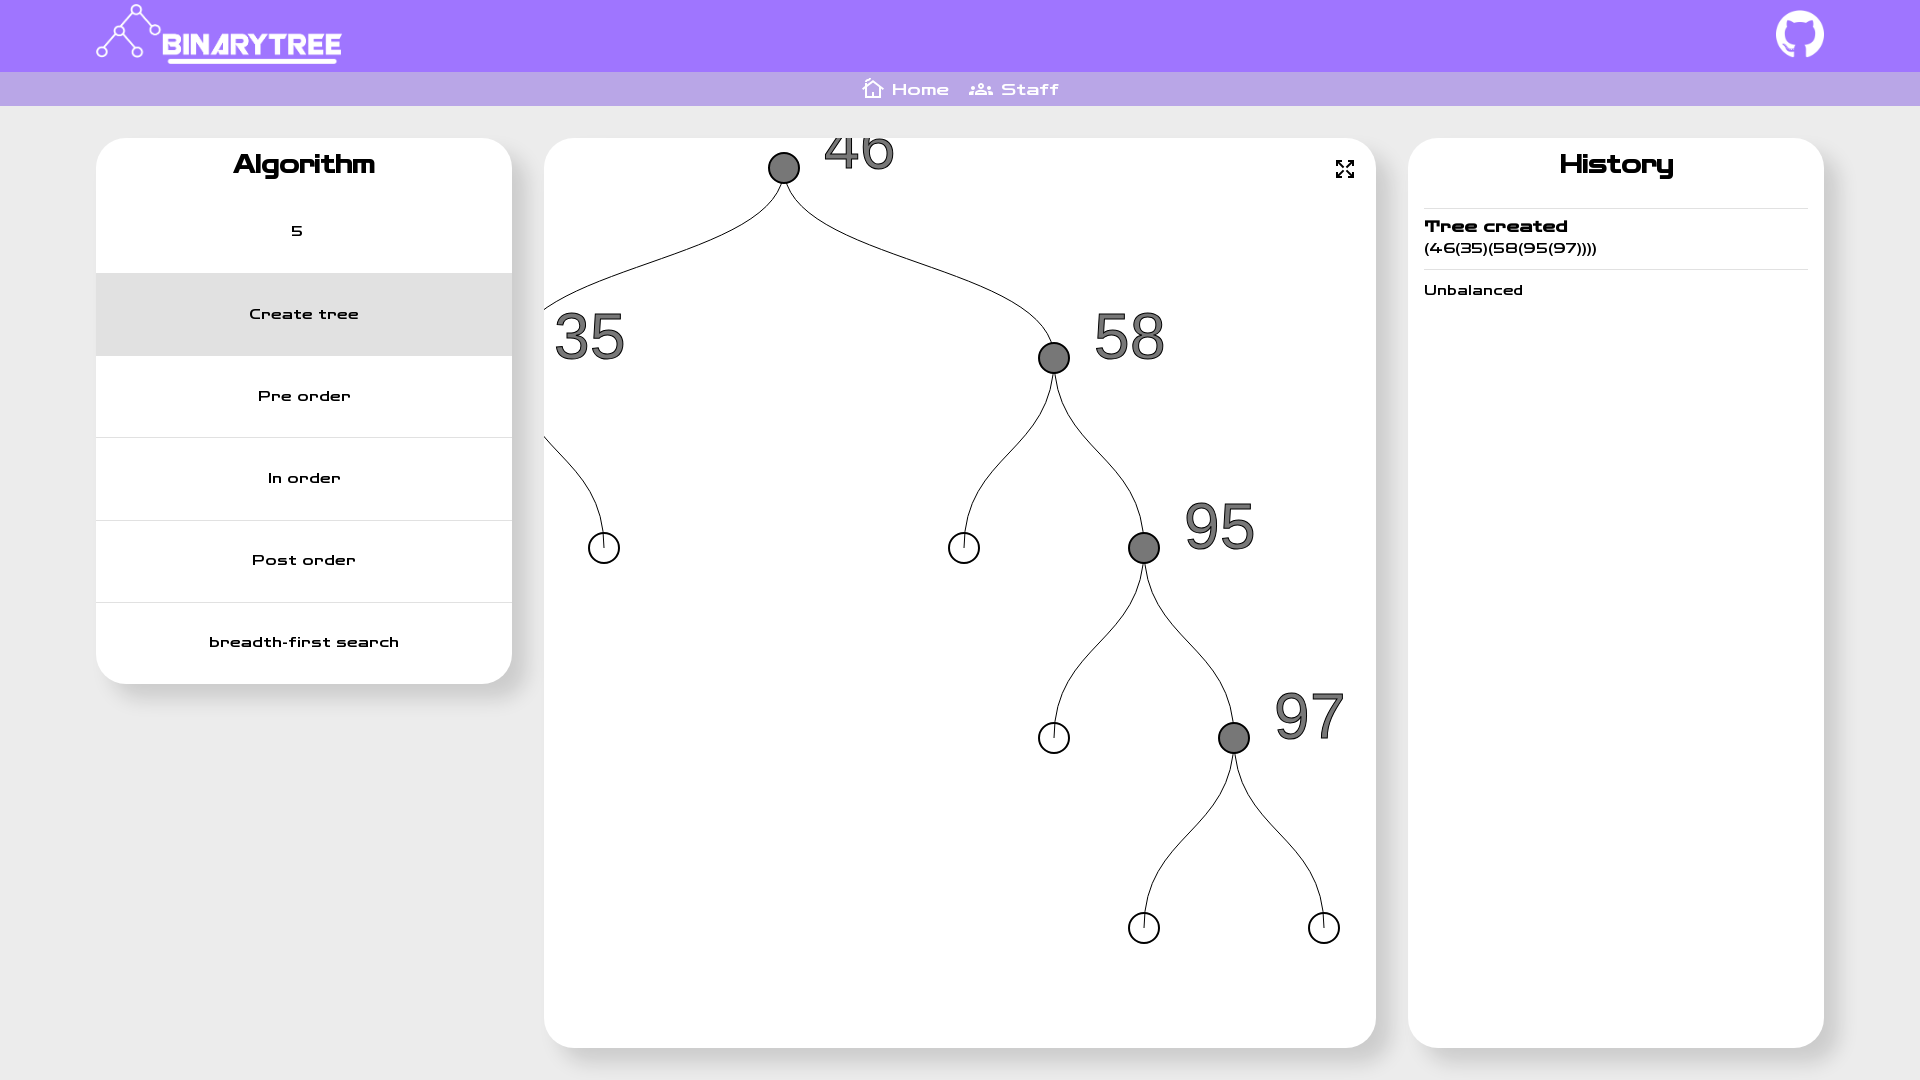

Verified history entry text is 'Tree created'
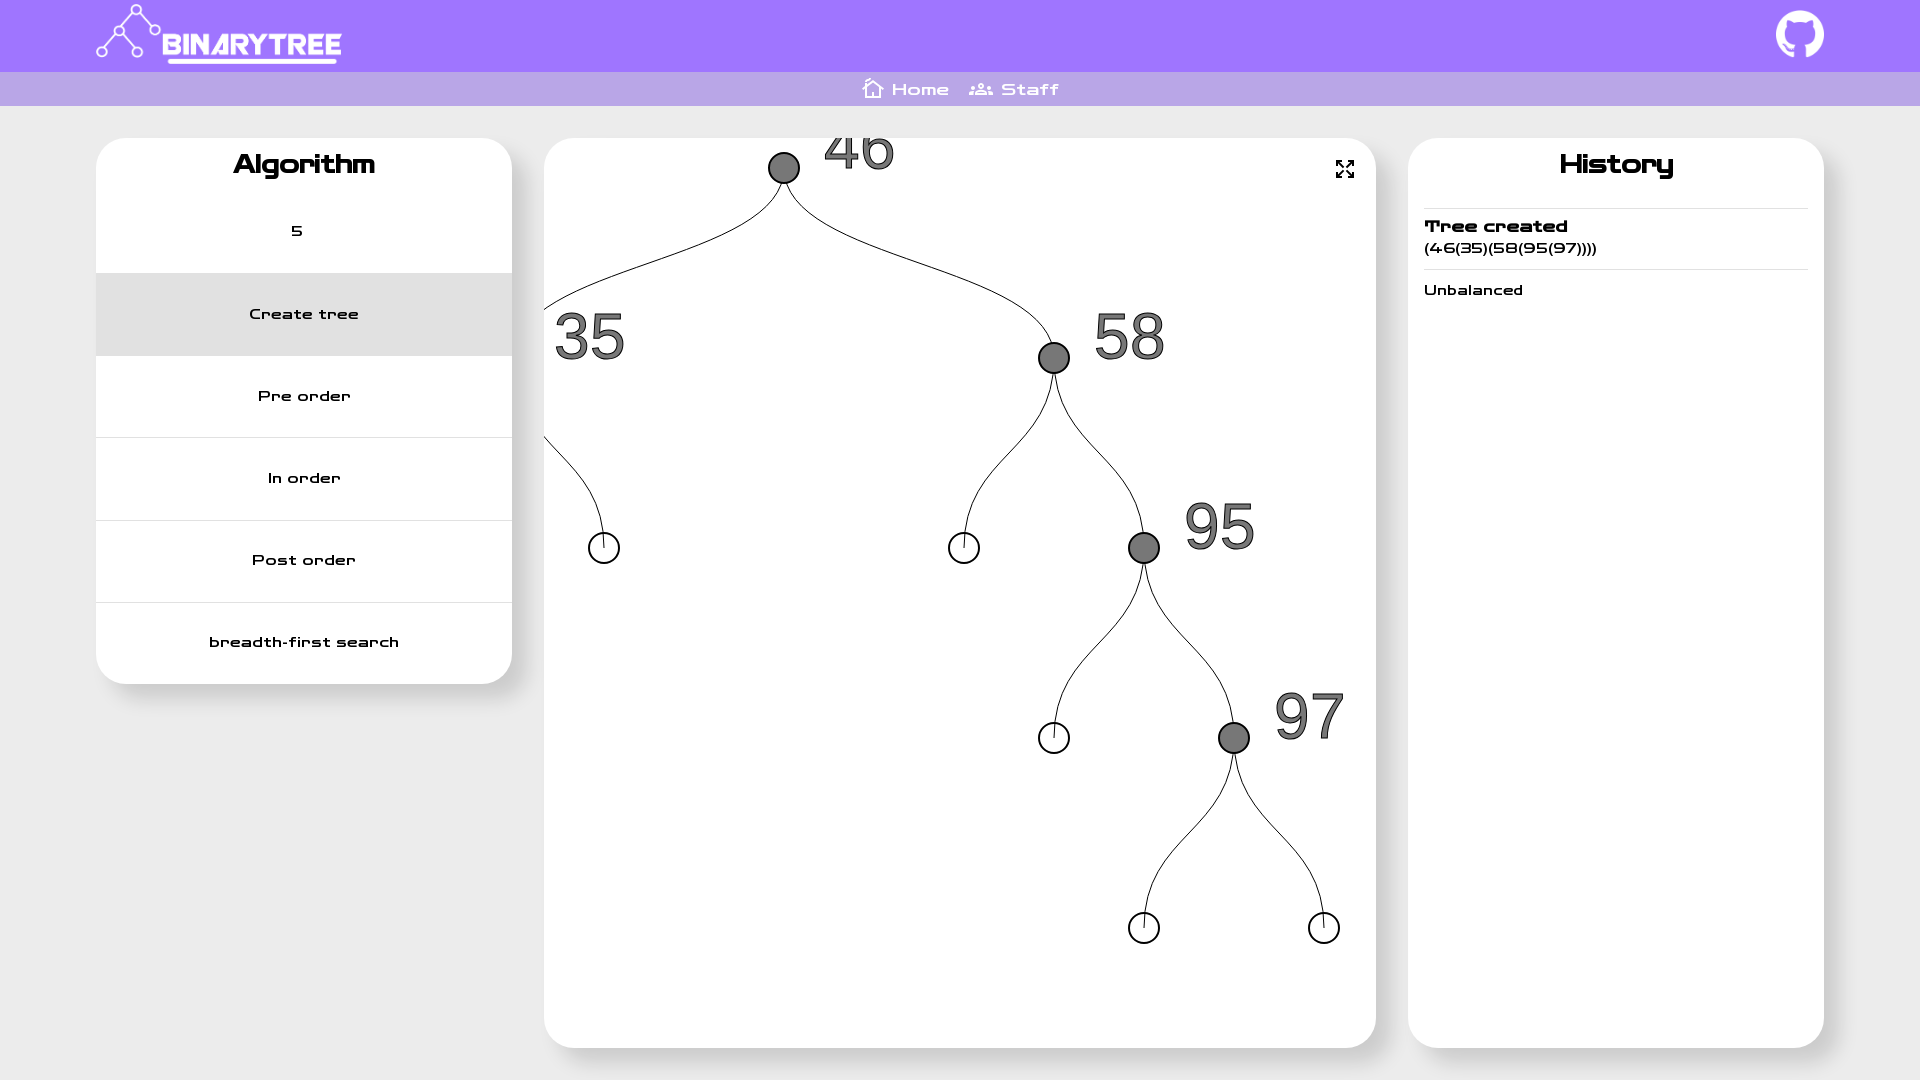

Clicked PreOrder traversal button at (304, 396) on xpath=//*[@id="__next"]/div/div[2]/div[1]/button[2]
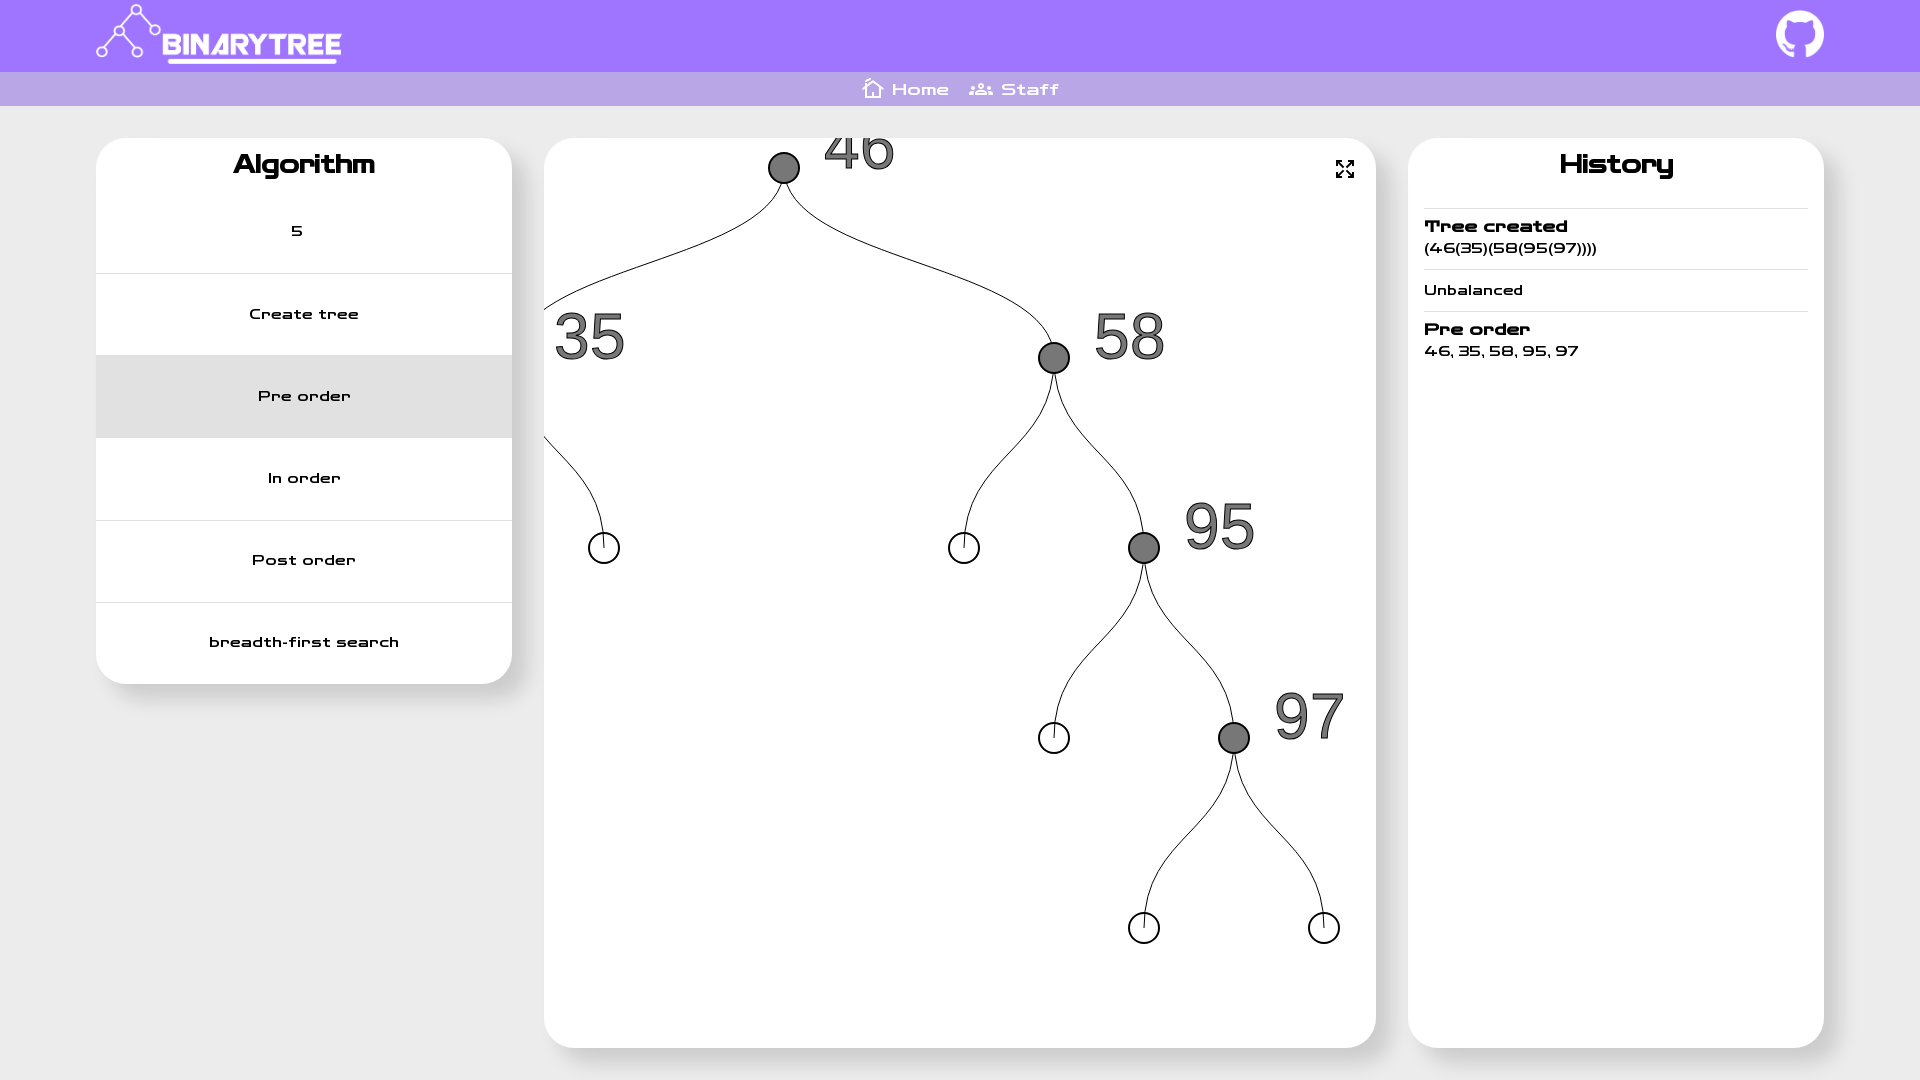

Waited for PreOrder history entry to appear
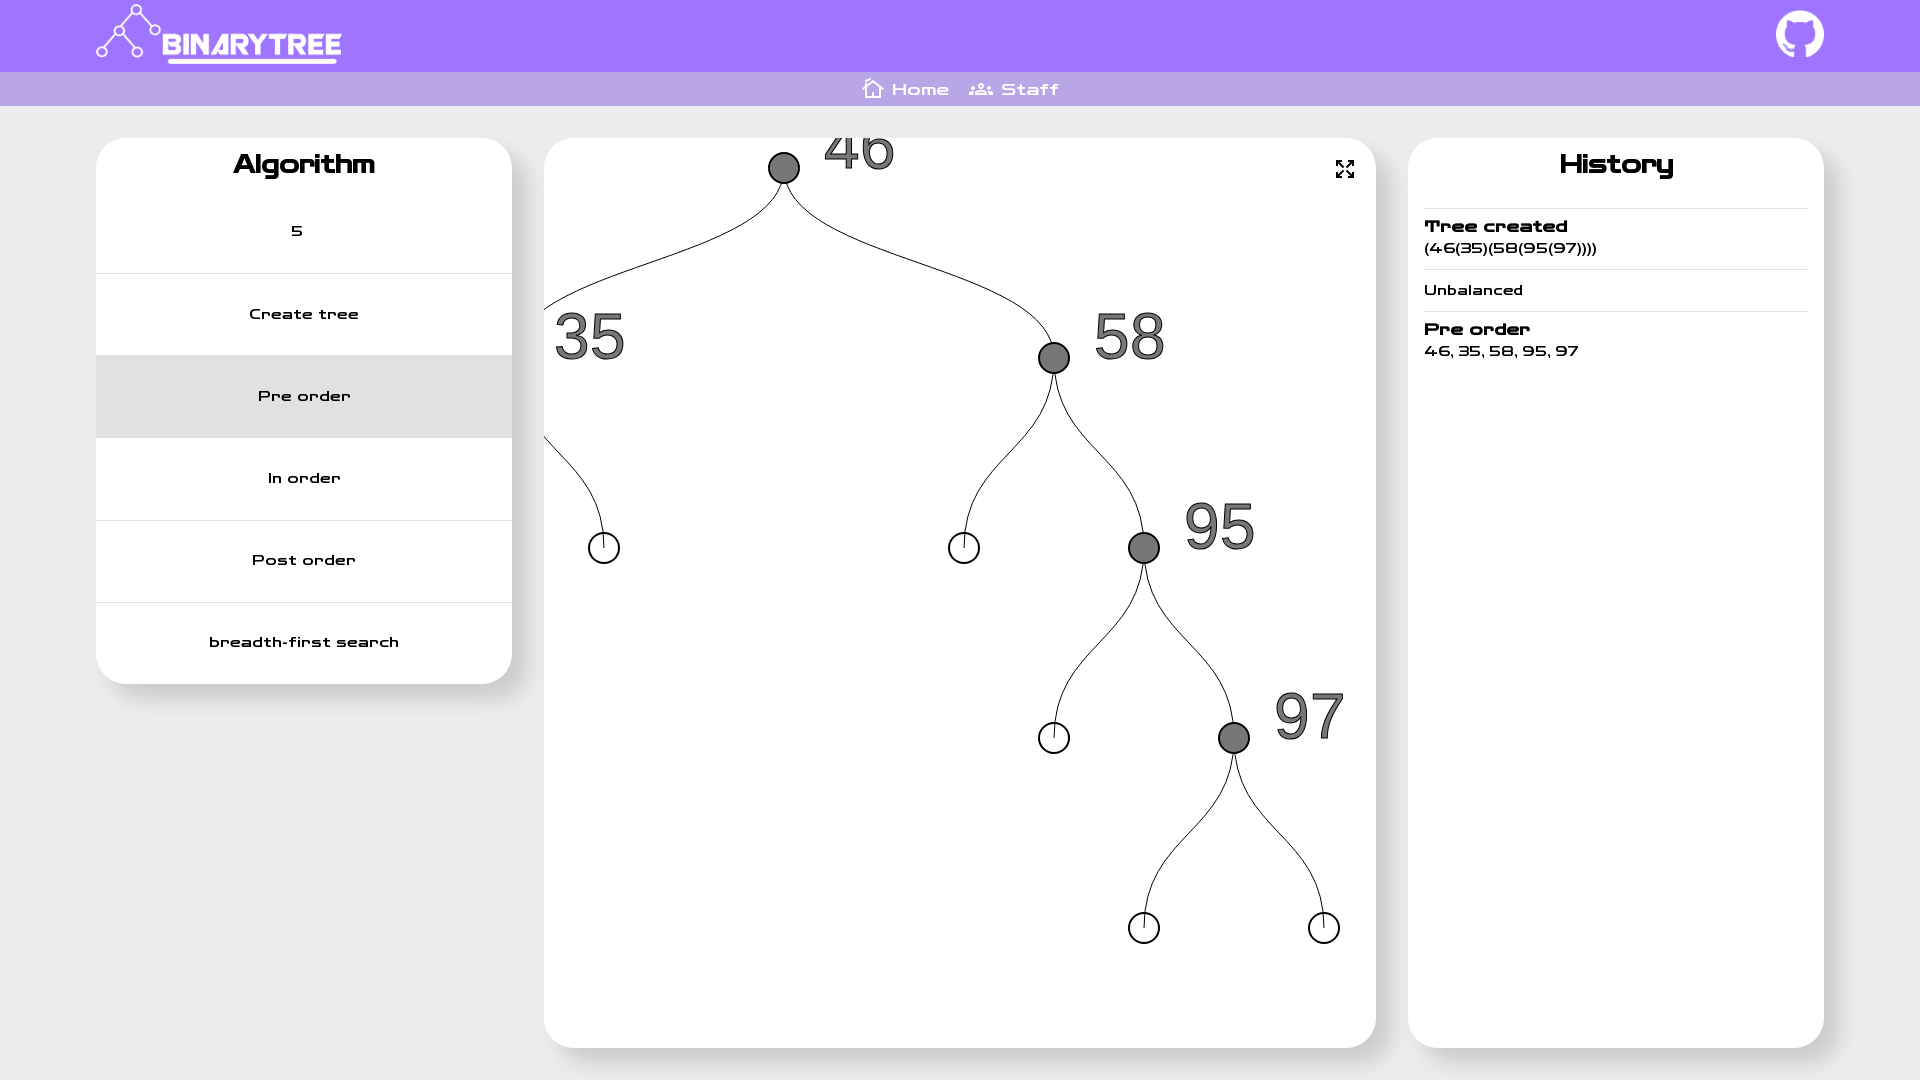

Clicked InOrder traversal button at (304, 478) on xpath=//*[@id="__next"]/div/div[2]/div[1]/button[3]
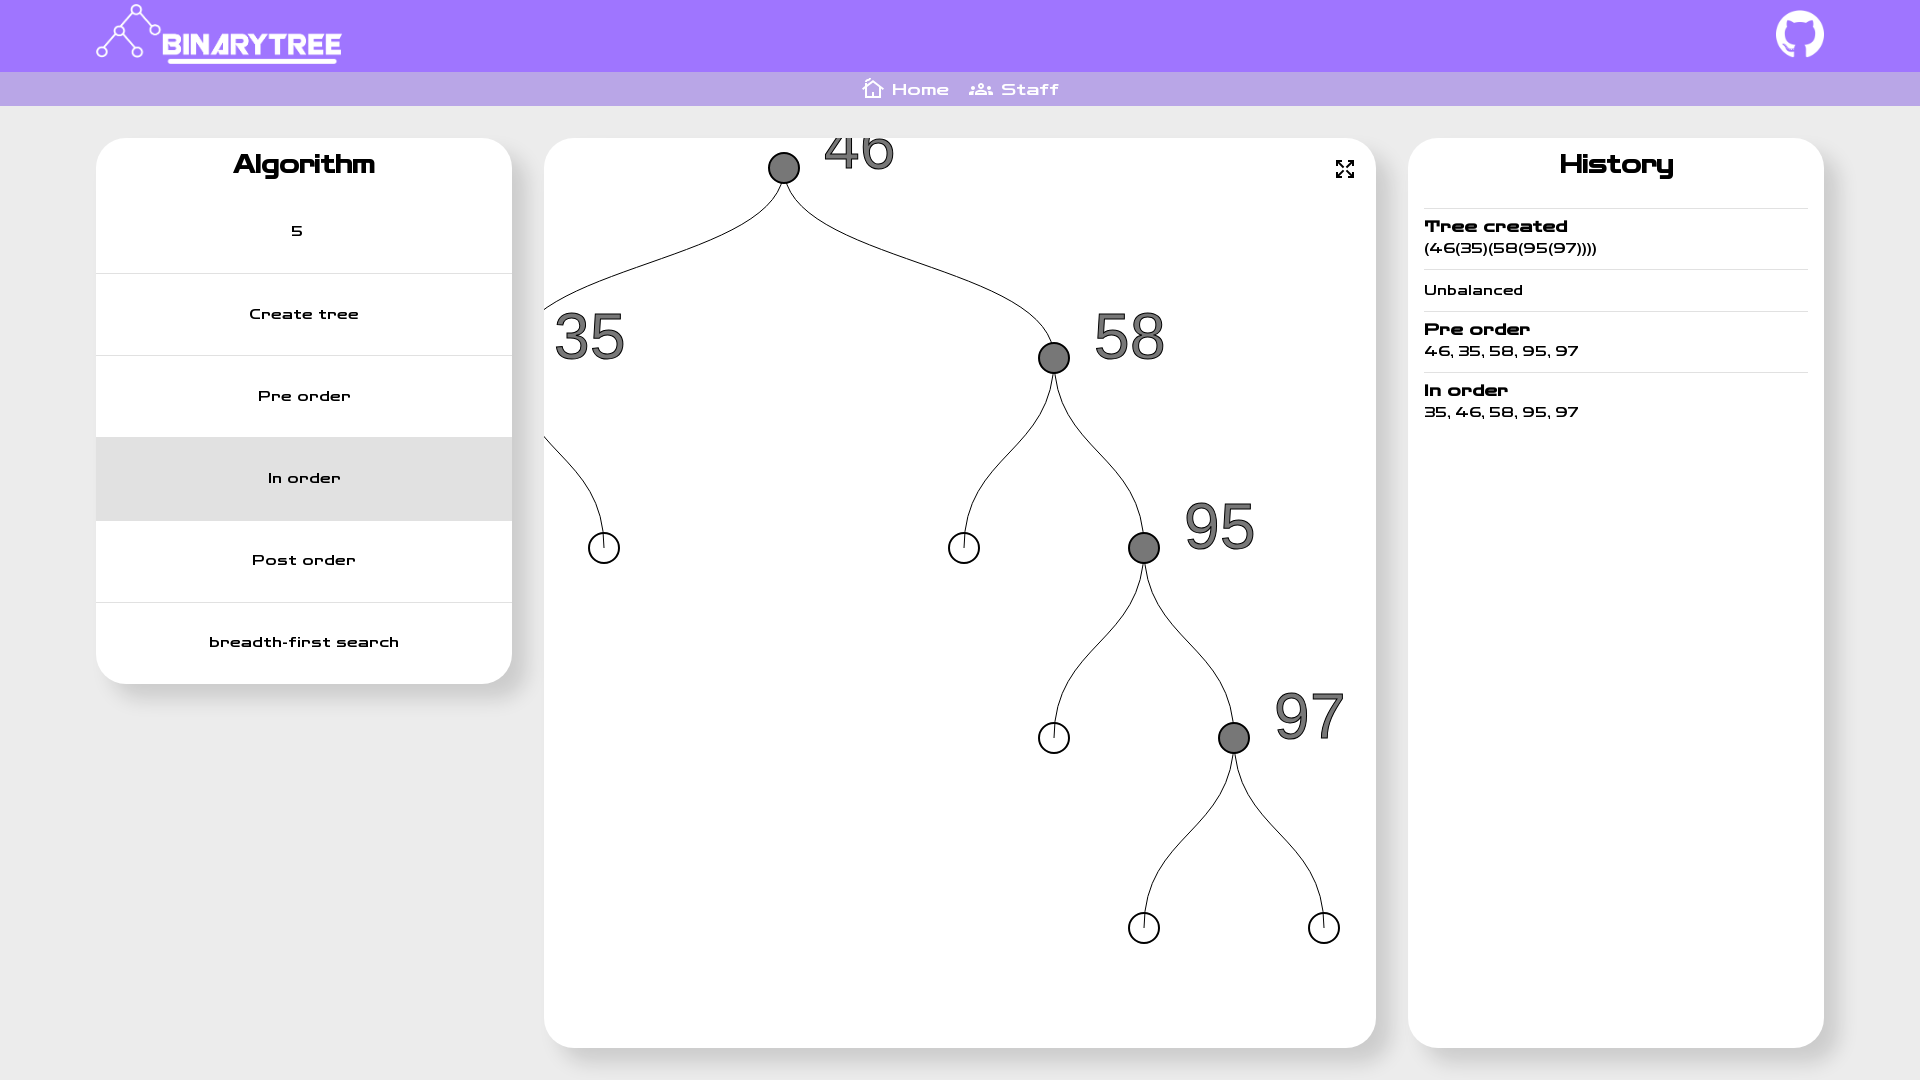

Waited 2 seconds for InOrder traversal to complete
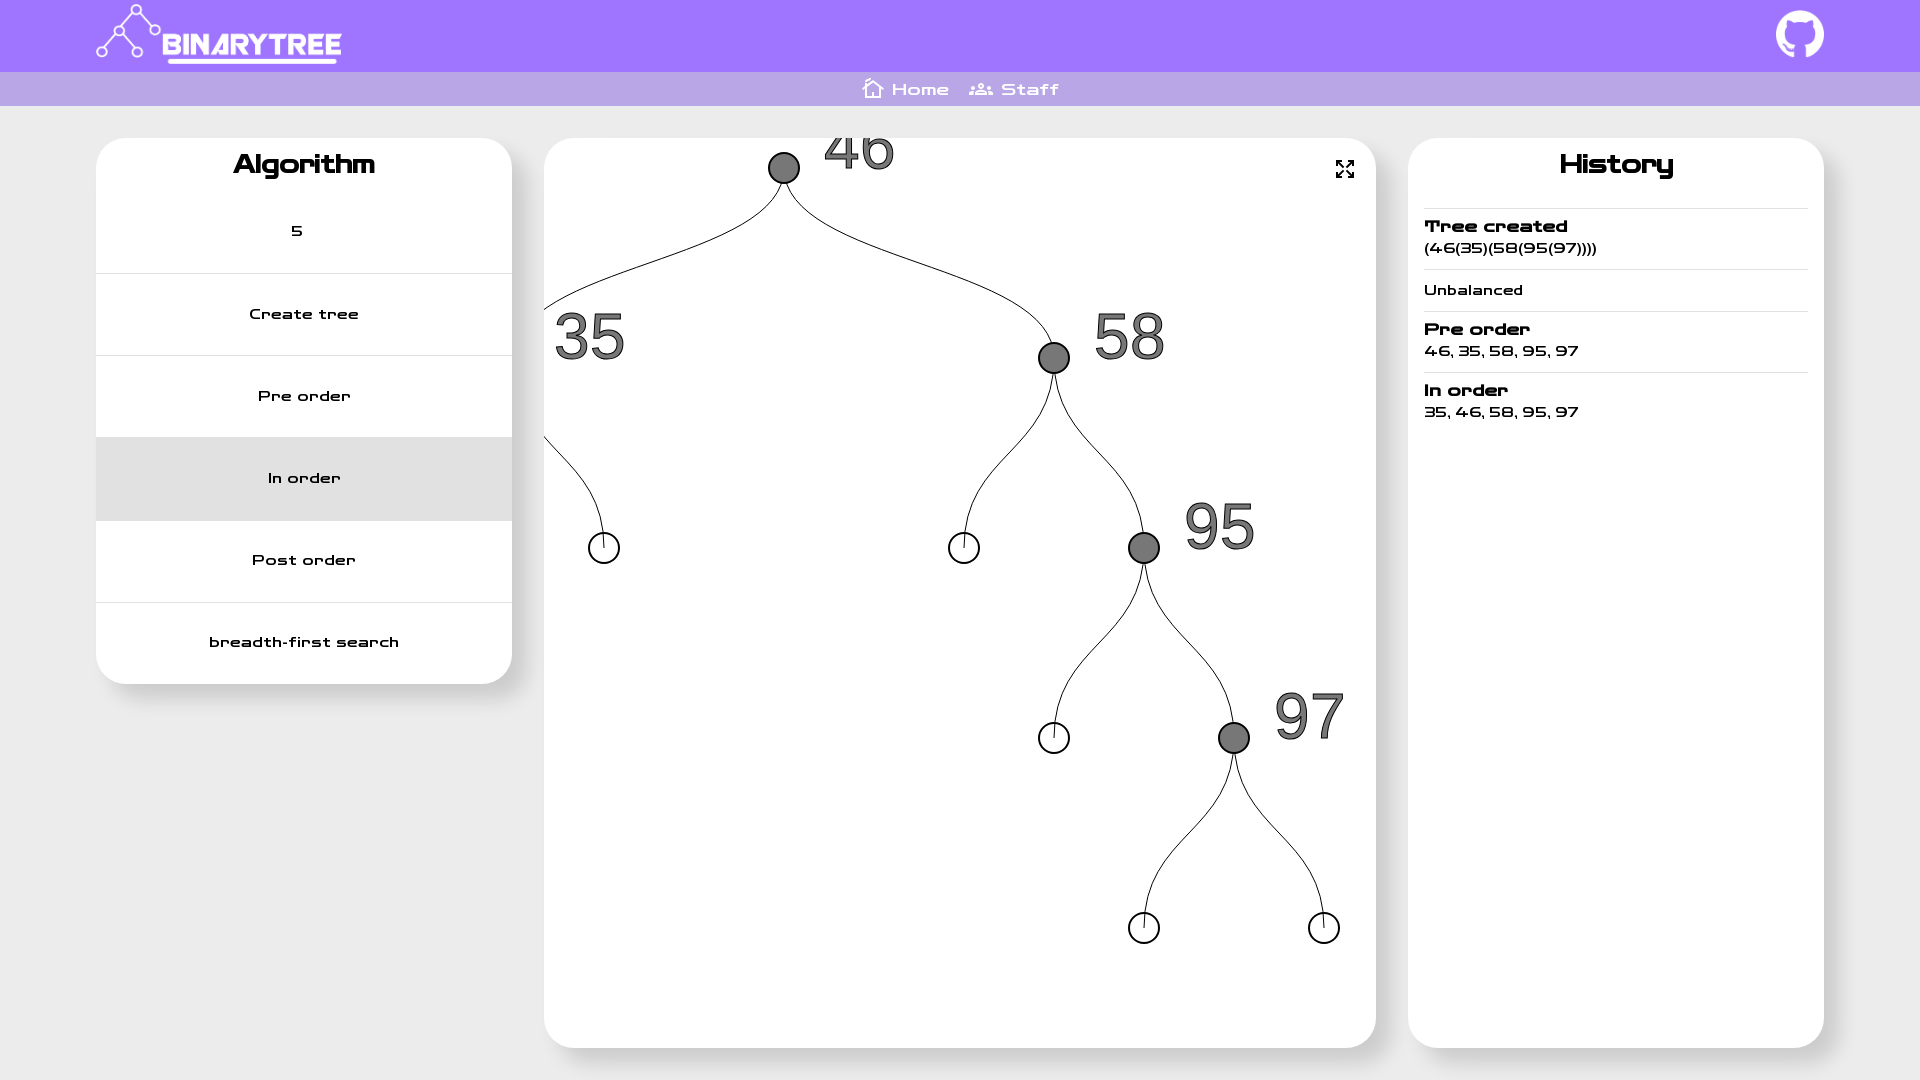

Clicked PostOrder traversal button at (304, 561) on xpath=//*[@id="__next"]/div/div[2]/div[1]/button[4]
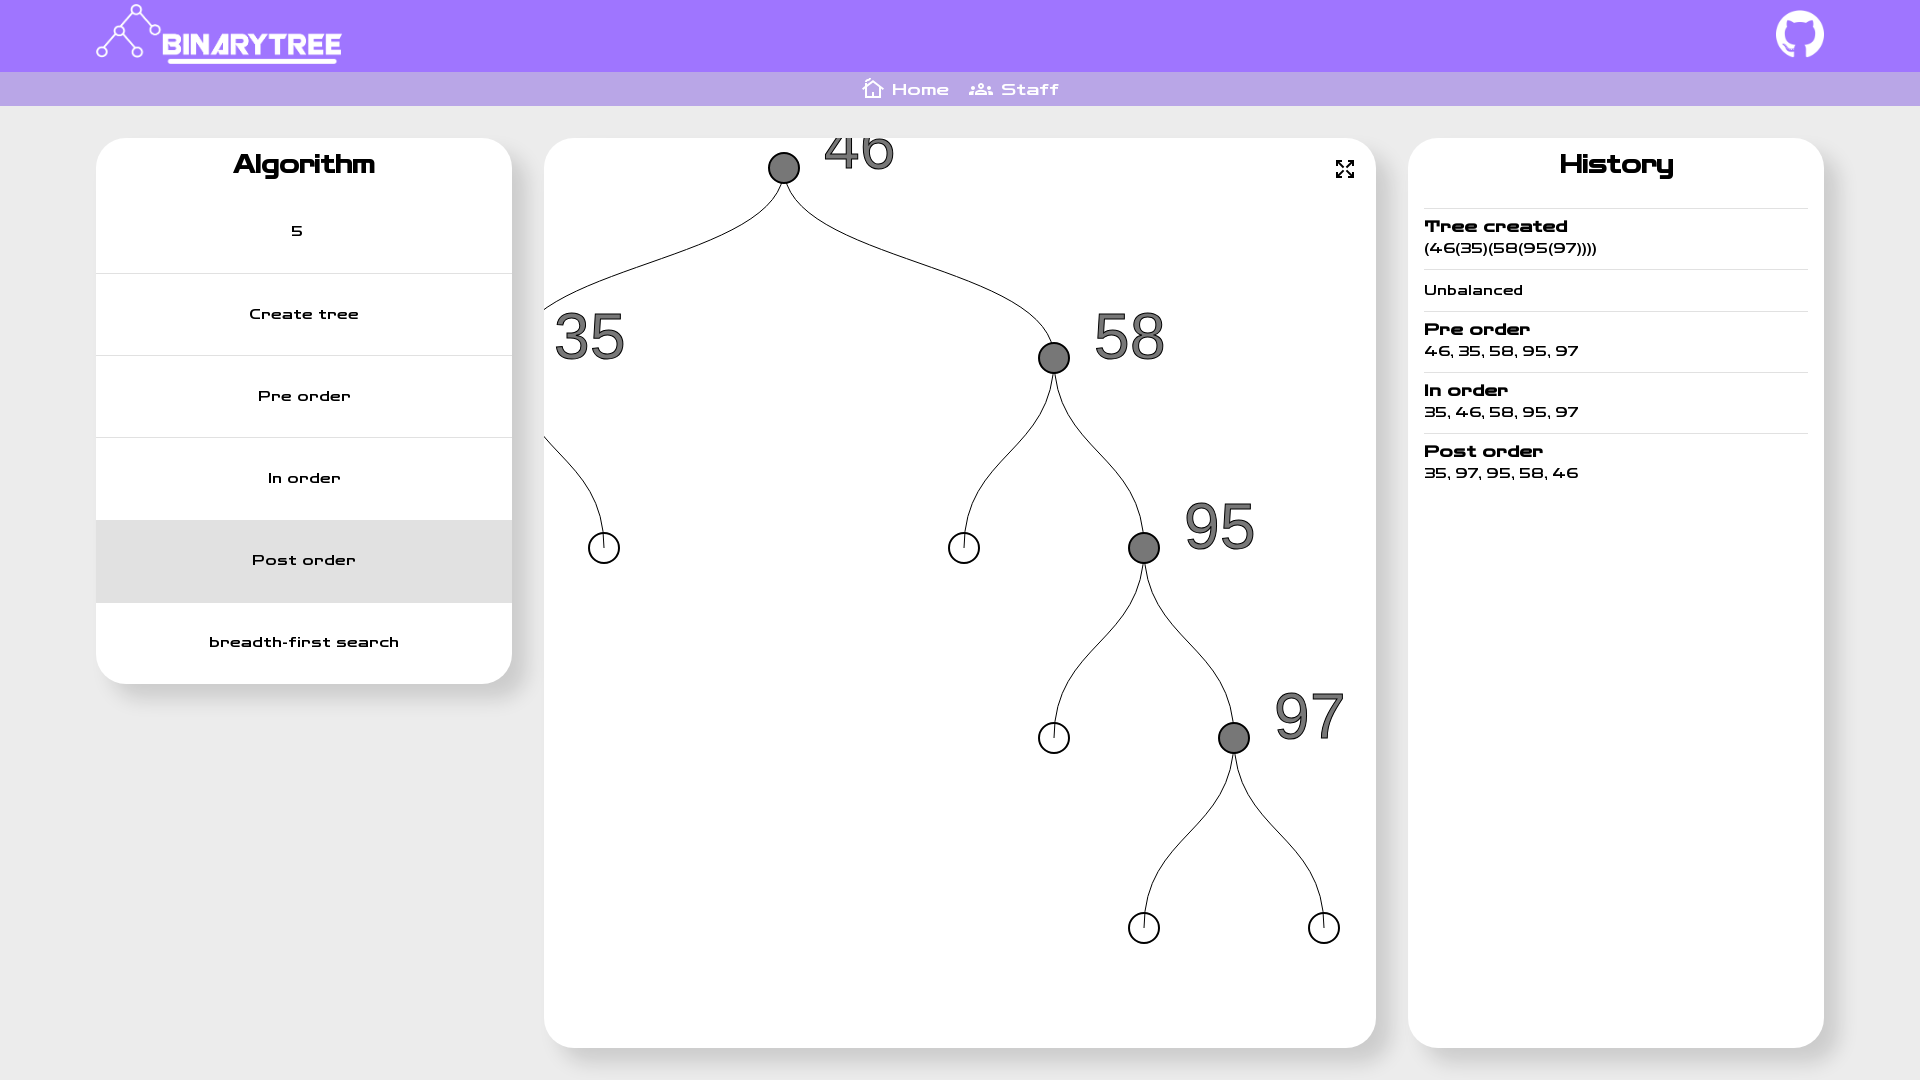

Waited 2 seconds for PostOrder traversal to complete
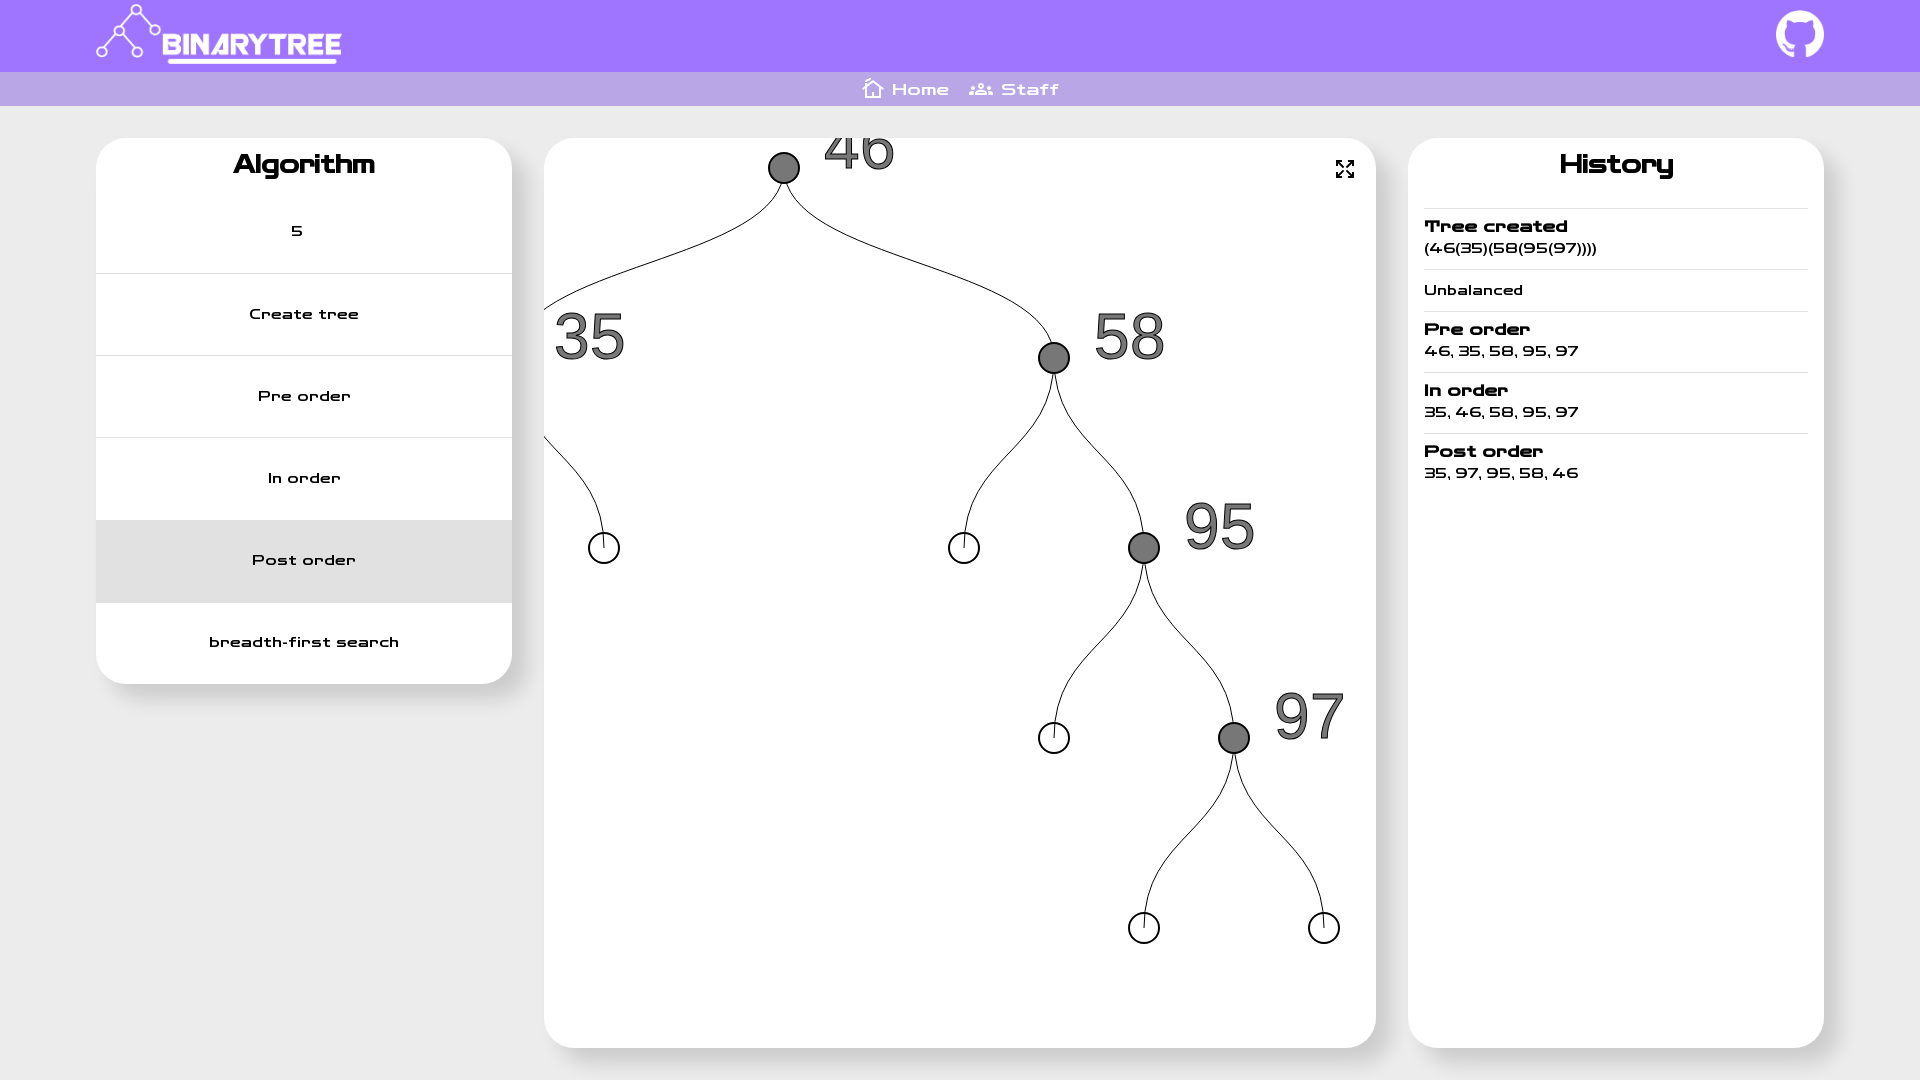

Clicked Breadth-first search button at (304, 643) on xpath=//*[@id="__next"]/div/div[2]/div[1]/button[5]
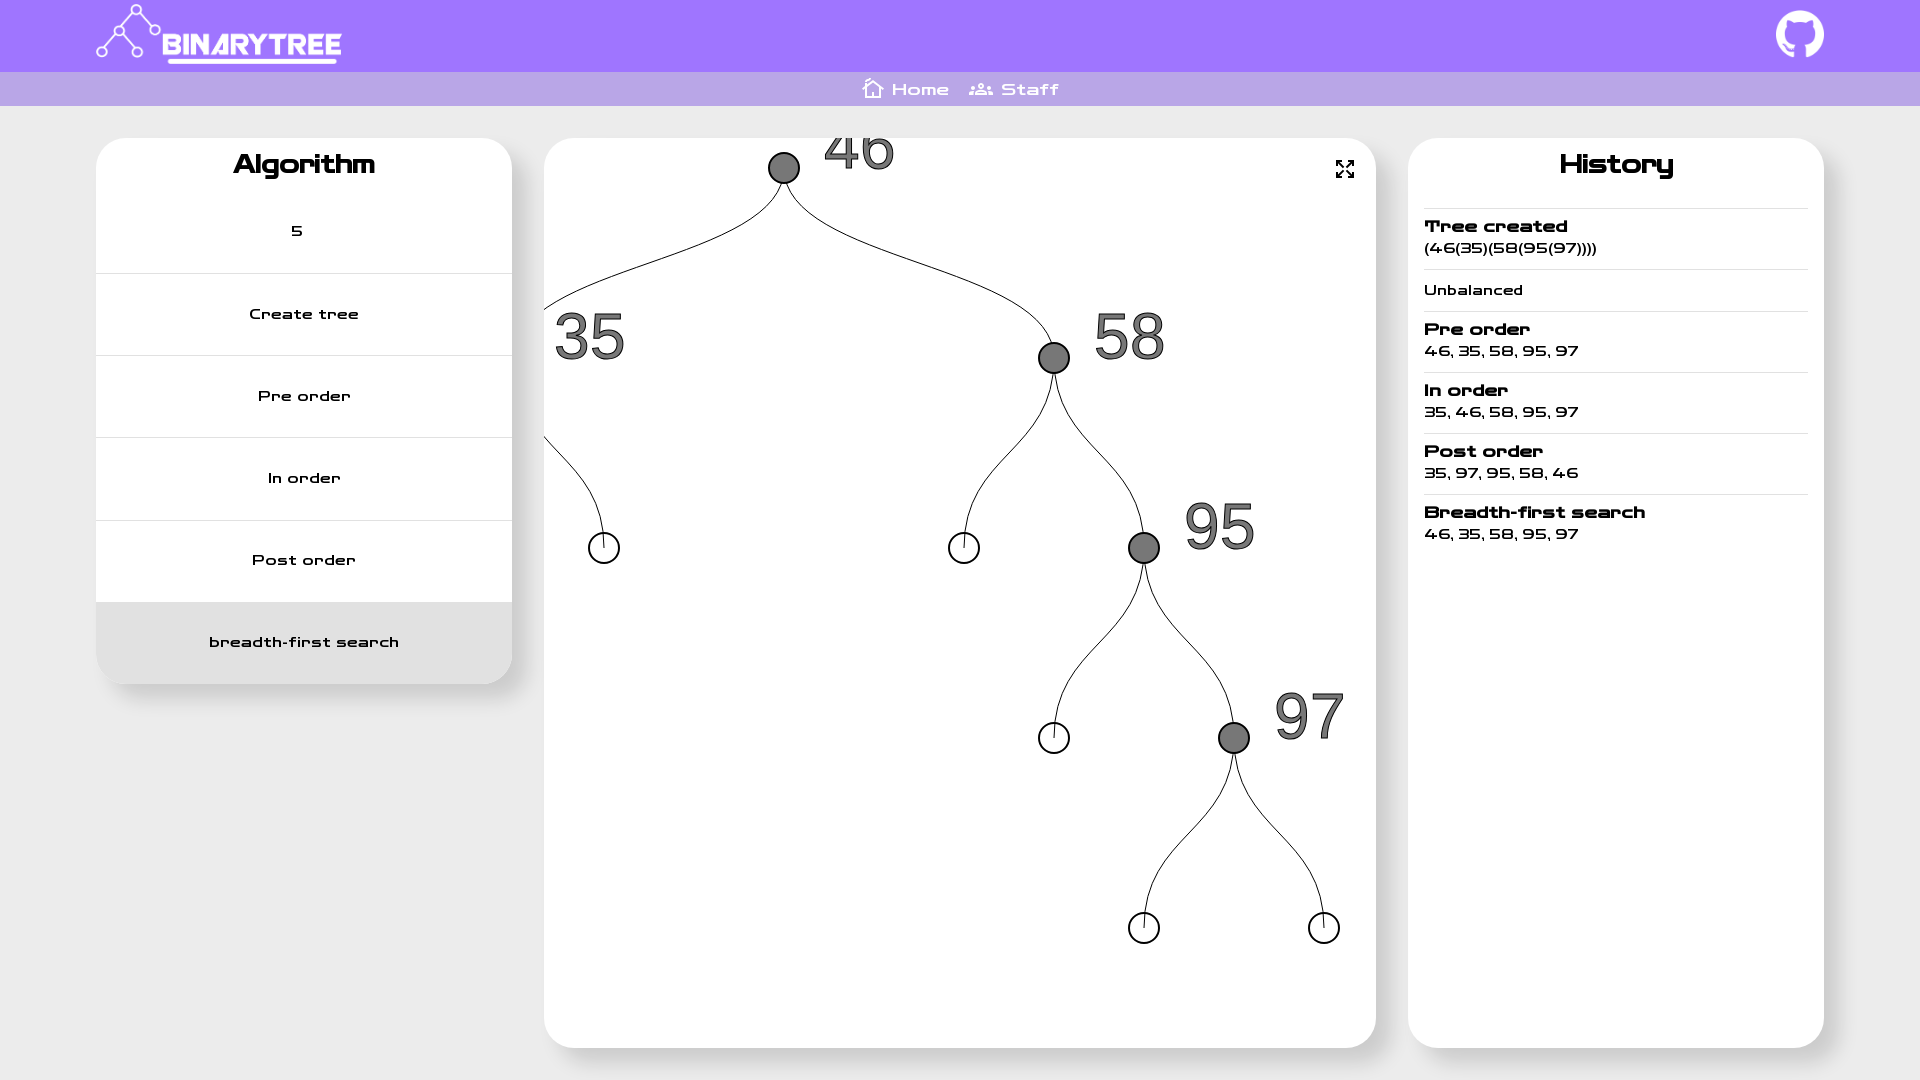

Waited 2 seconds for BFS traversal to complete
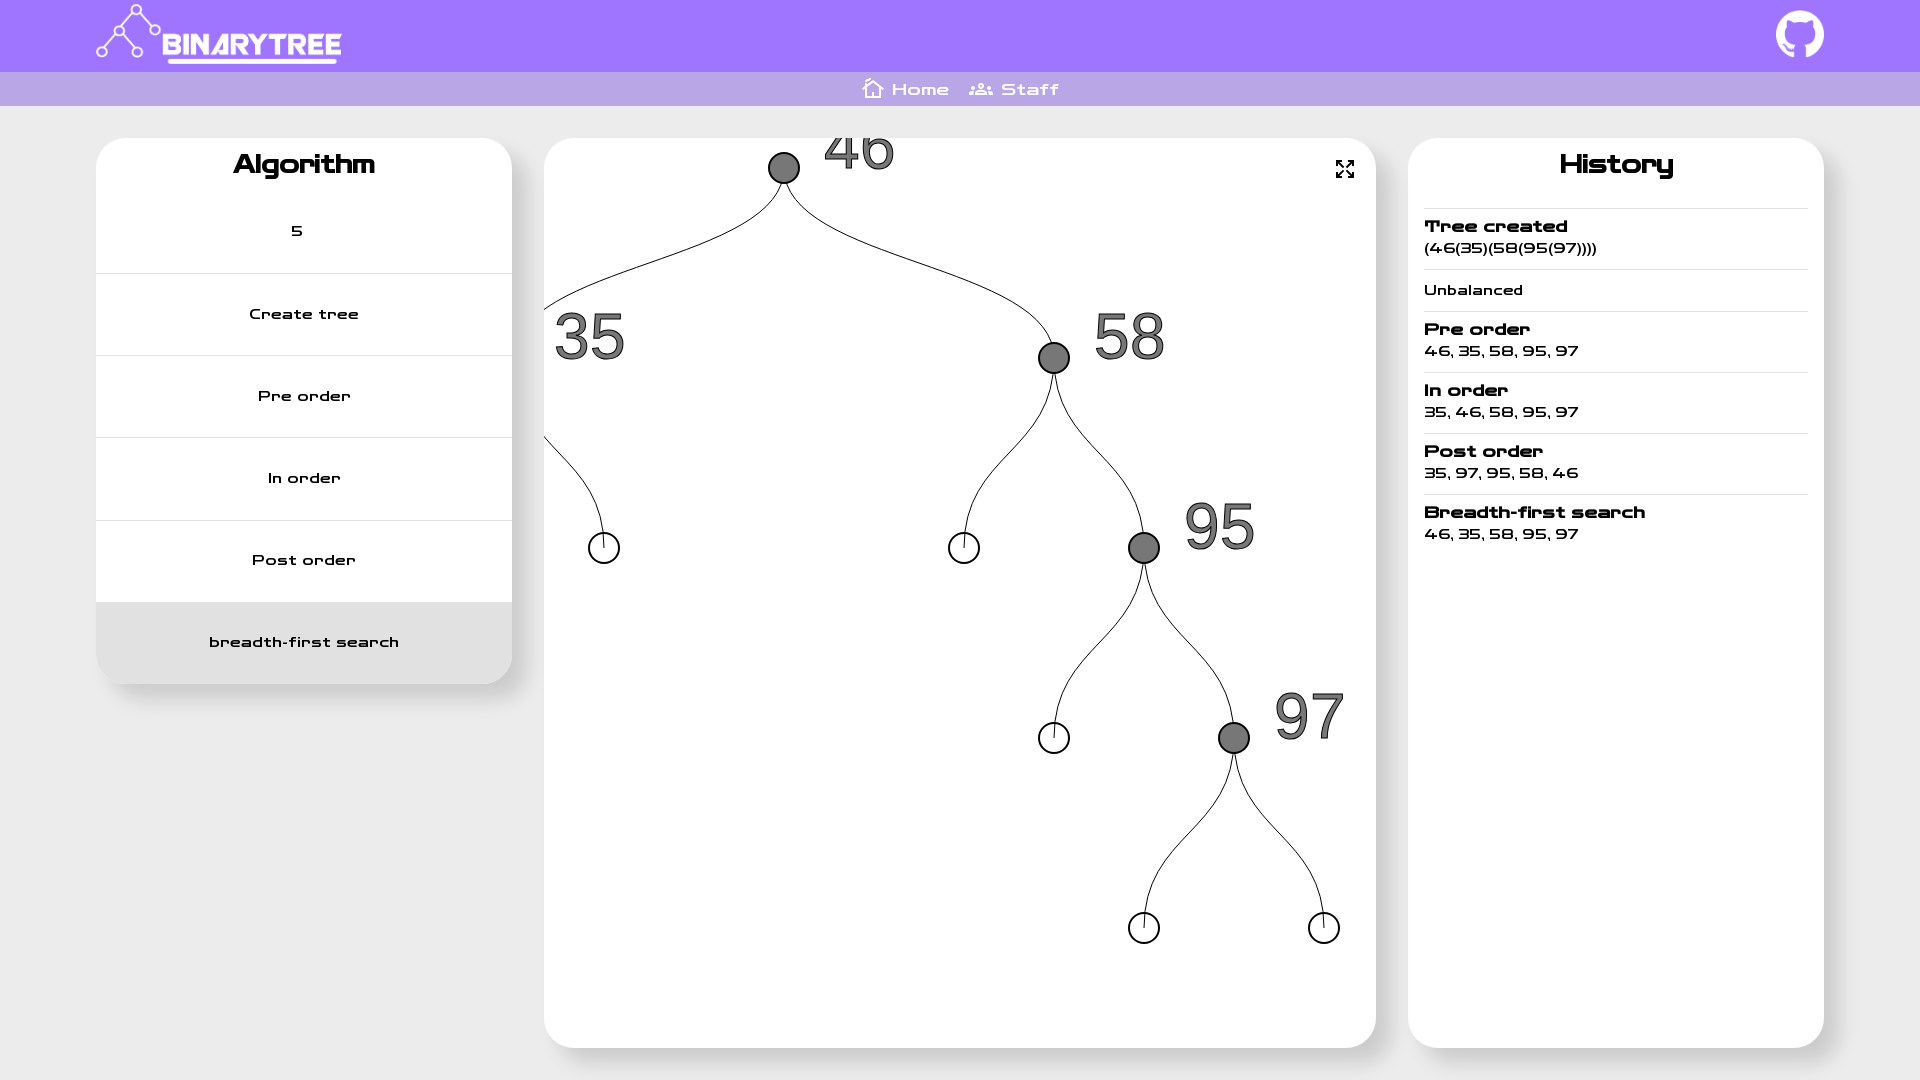

Clicked Staff navigation button at (1014, 89) on xpath=//*[@id="__next"]/div/nav/a[2]
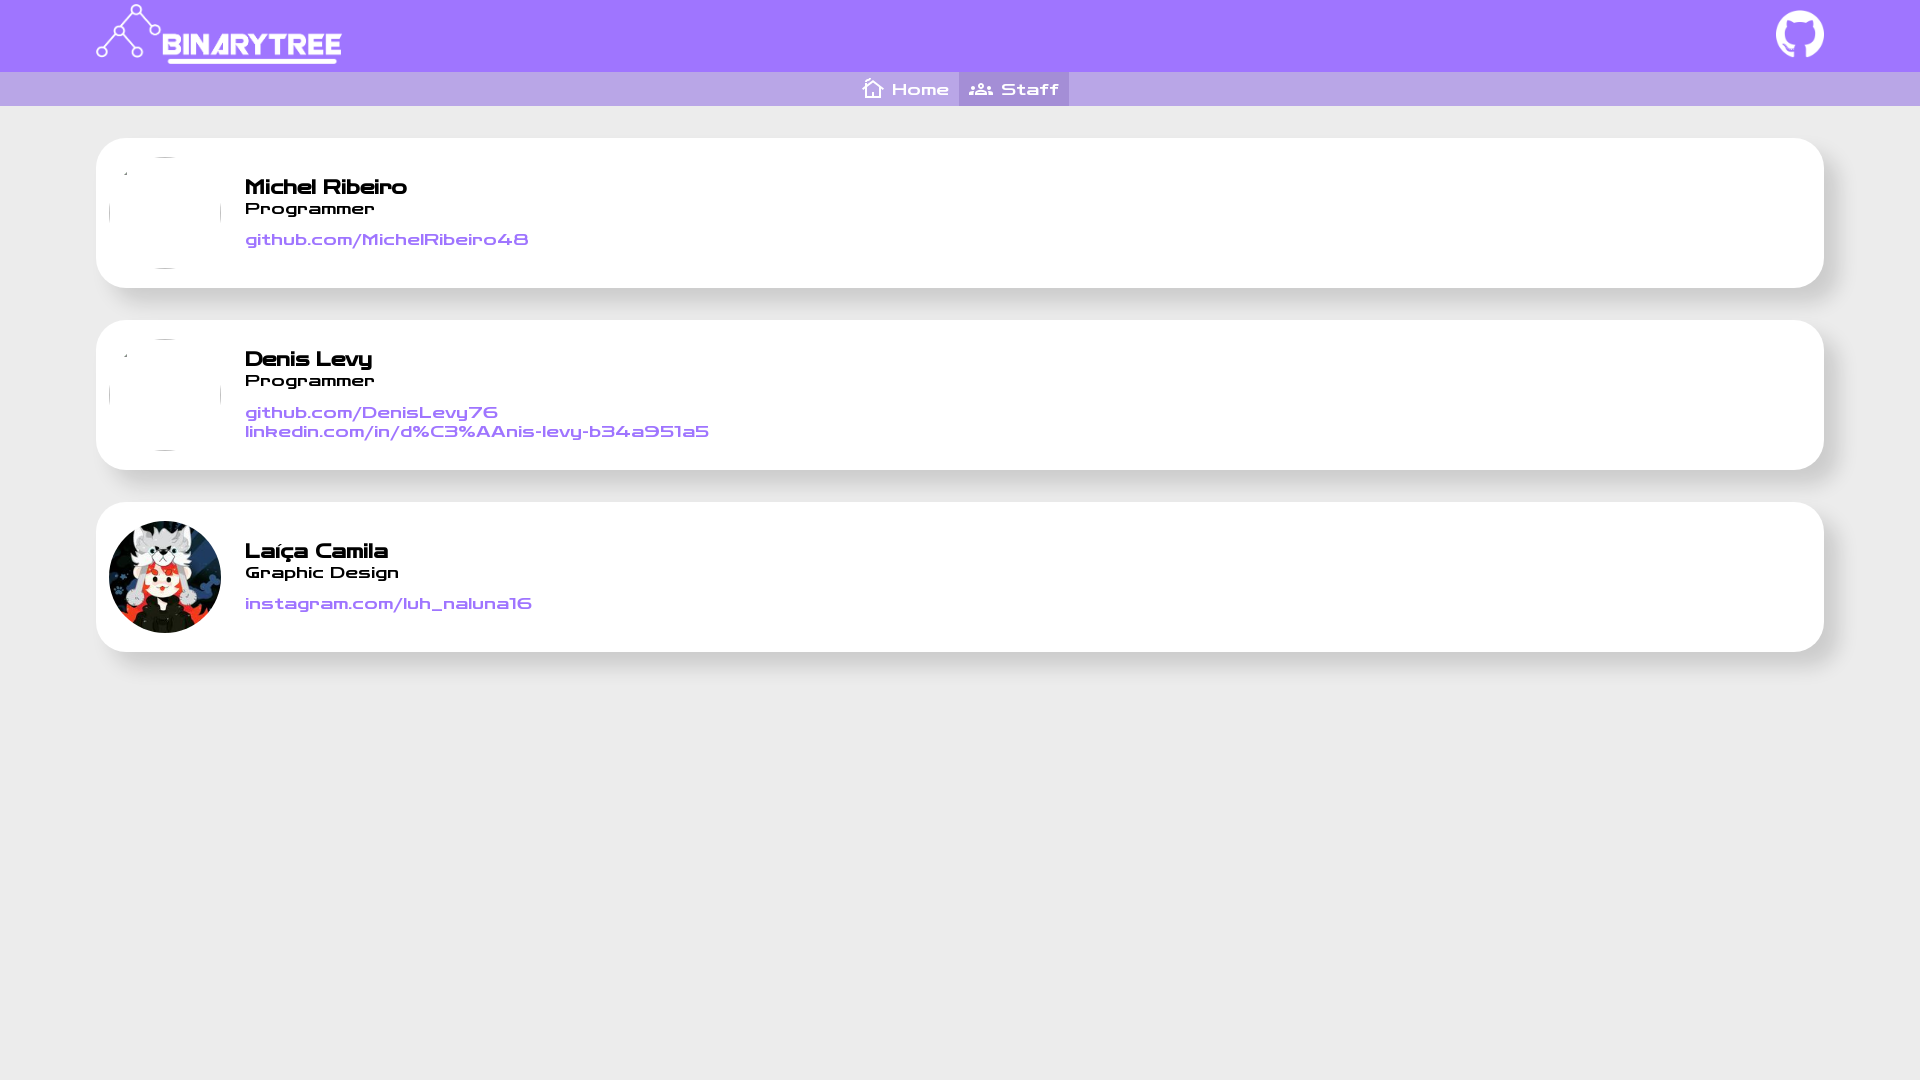

Waited 2 seconds for Staff page to load
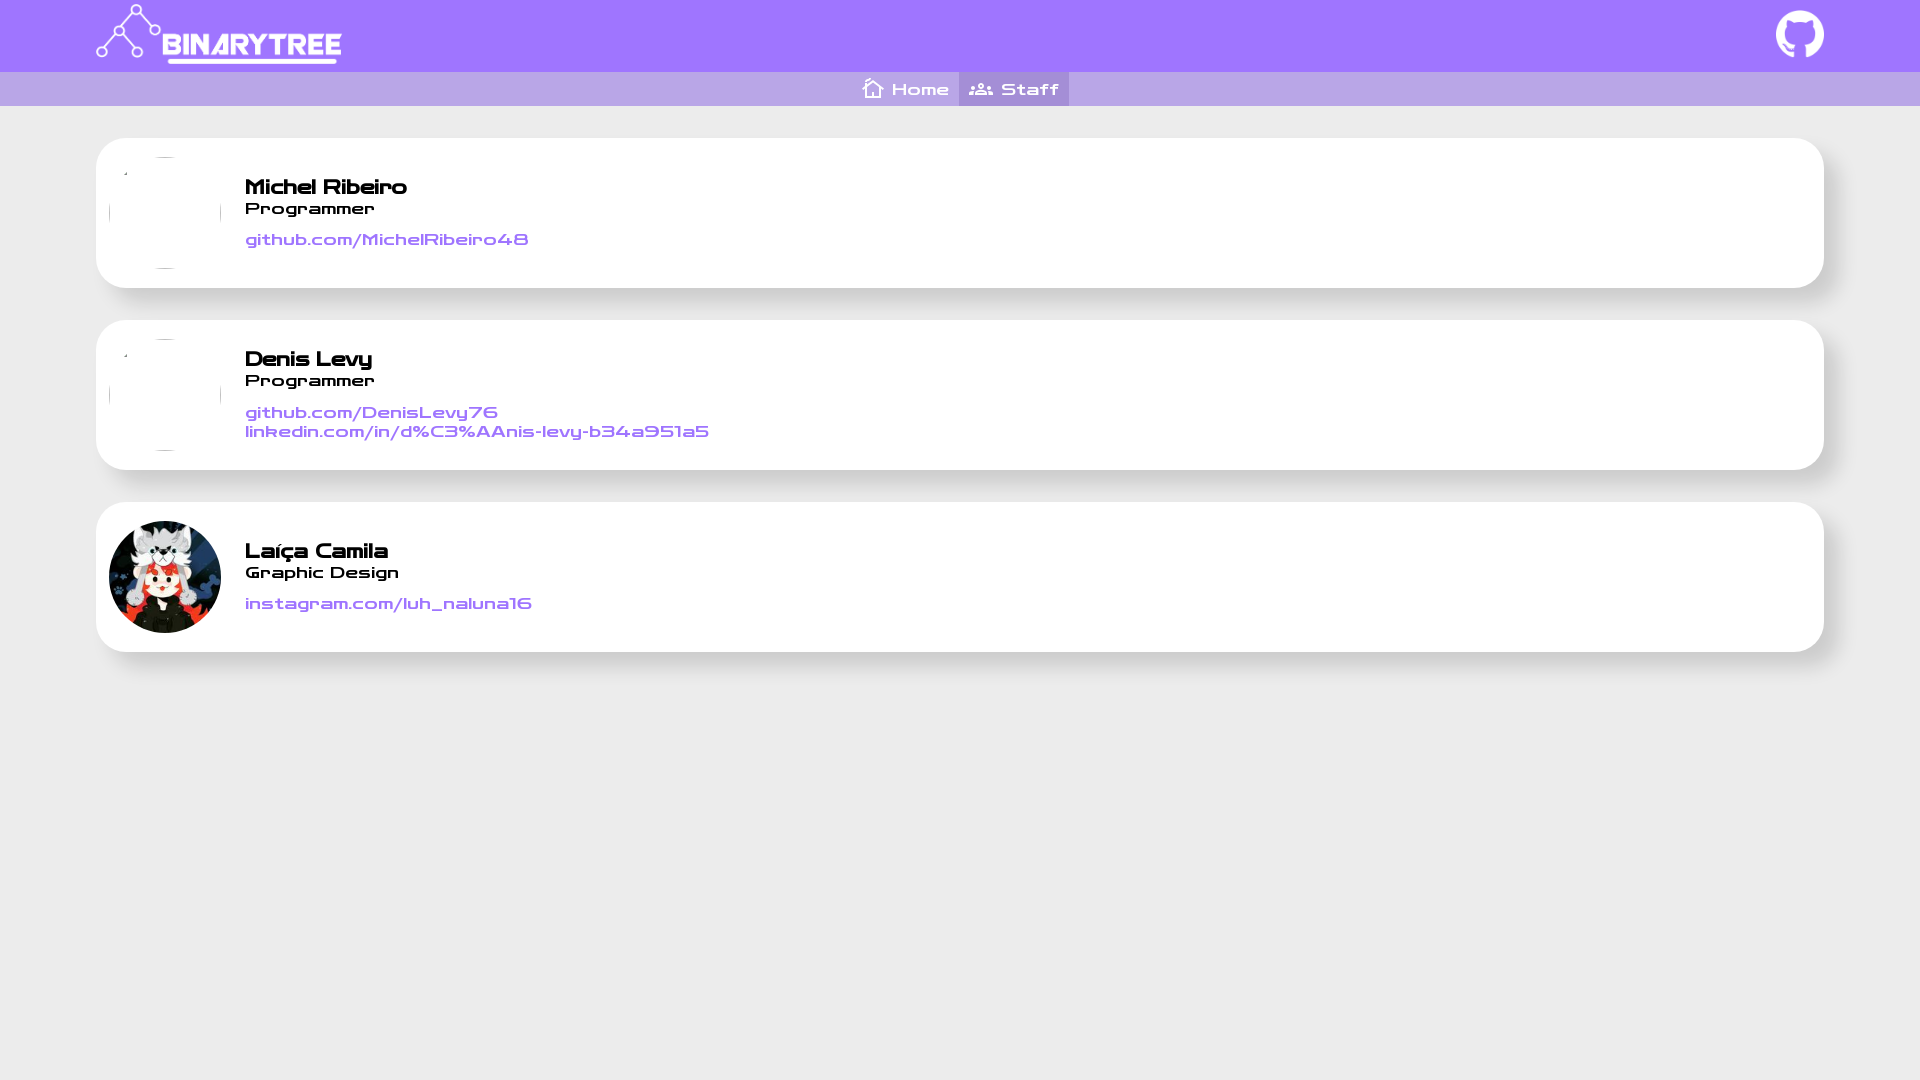

Clicked Michel's GitHub link at (387, 240) on xpath=//*[@id="__next"]/div/div[2]/ul/li[1]/div/a
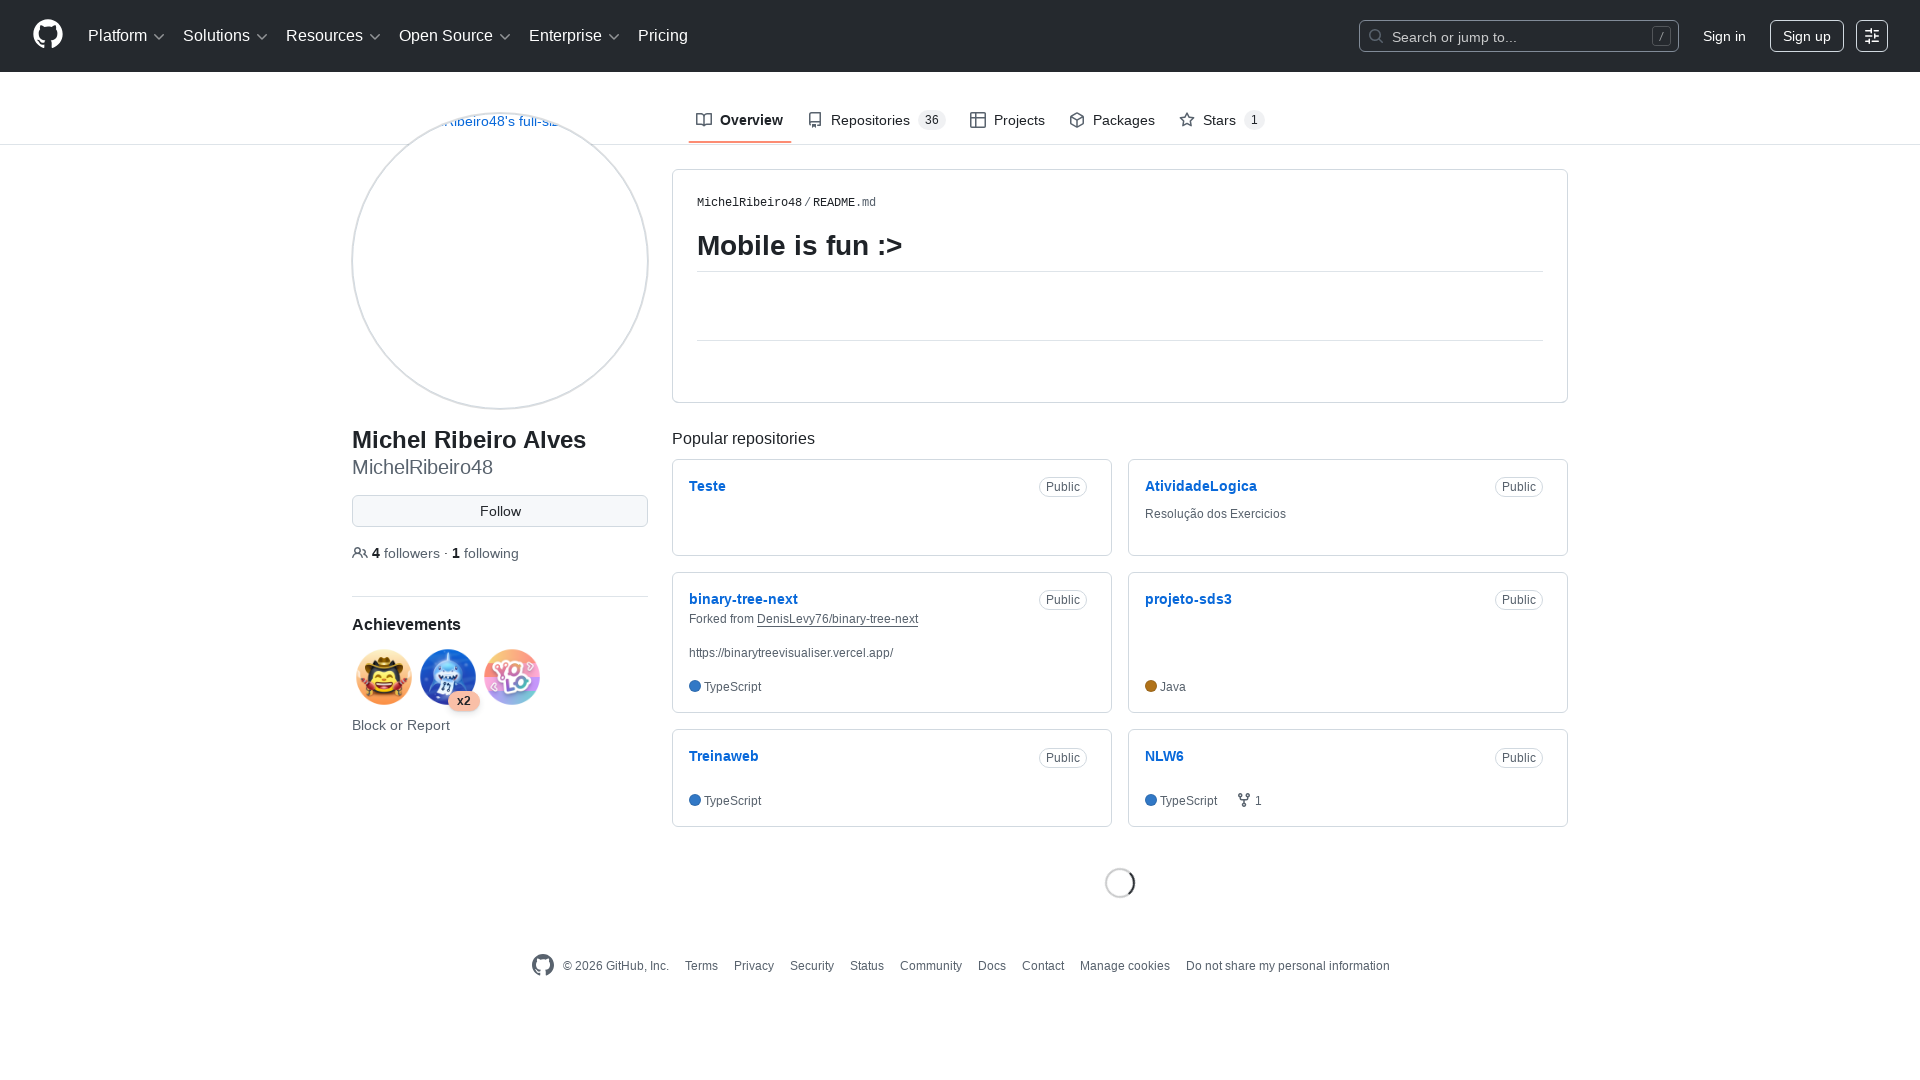

Waited 2 seconds for Michel's GitHub page to load
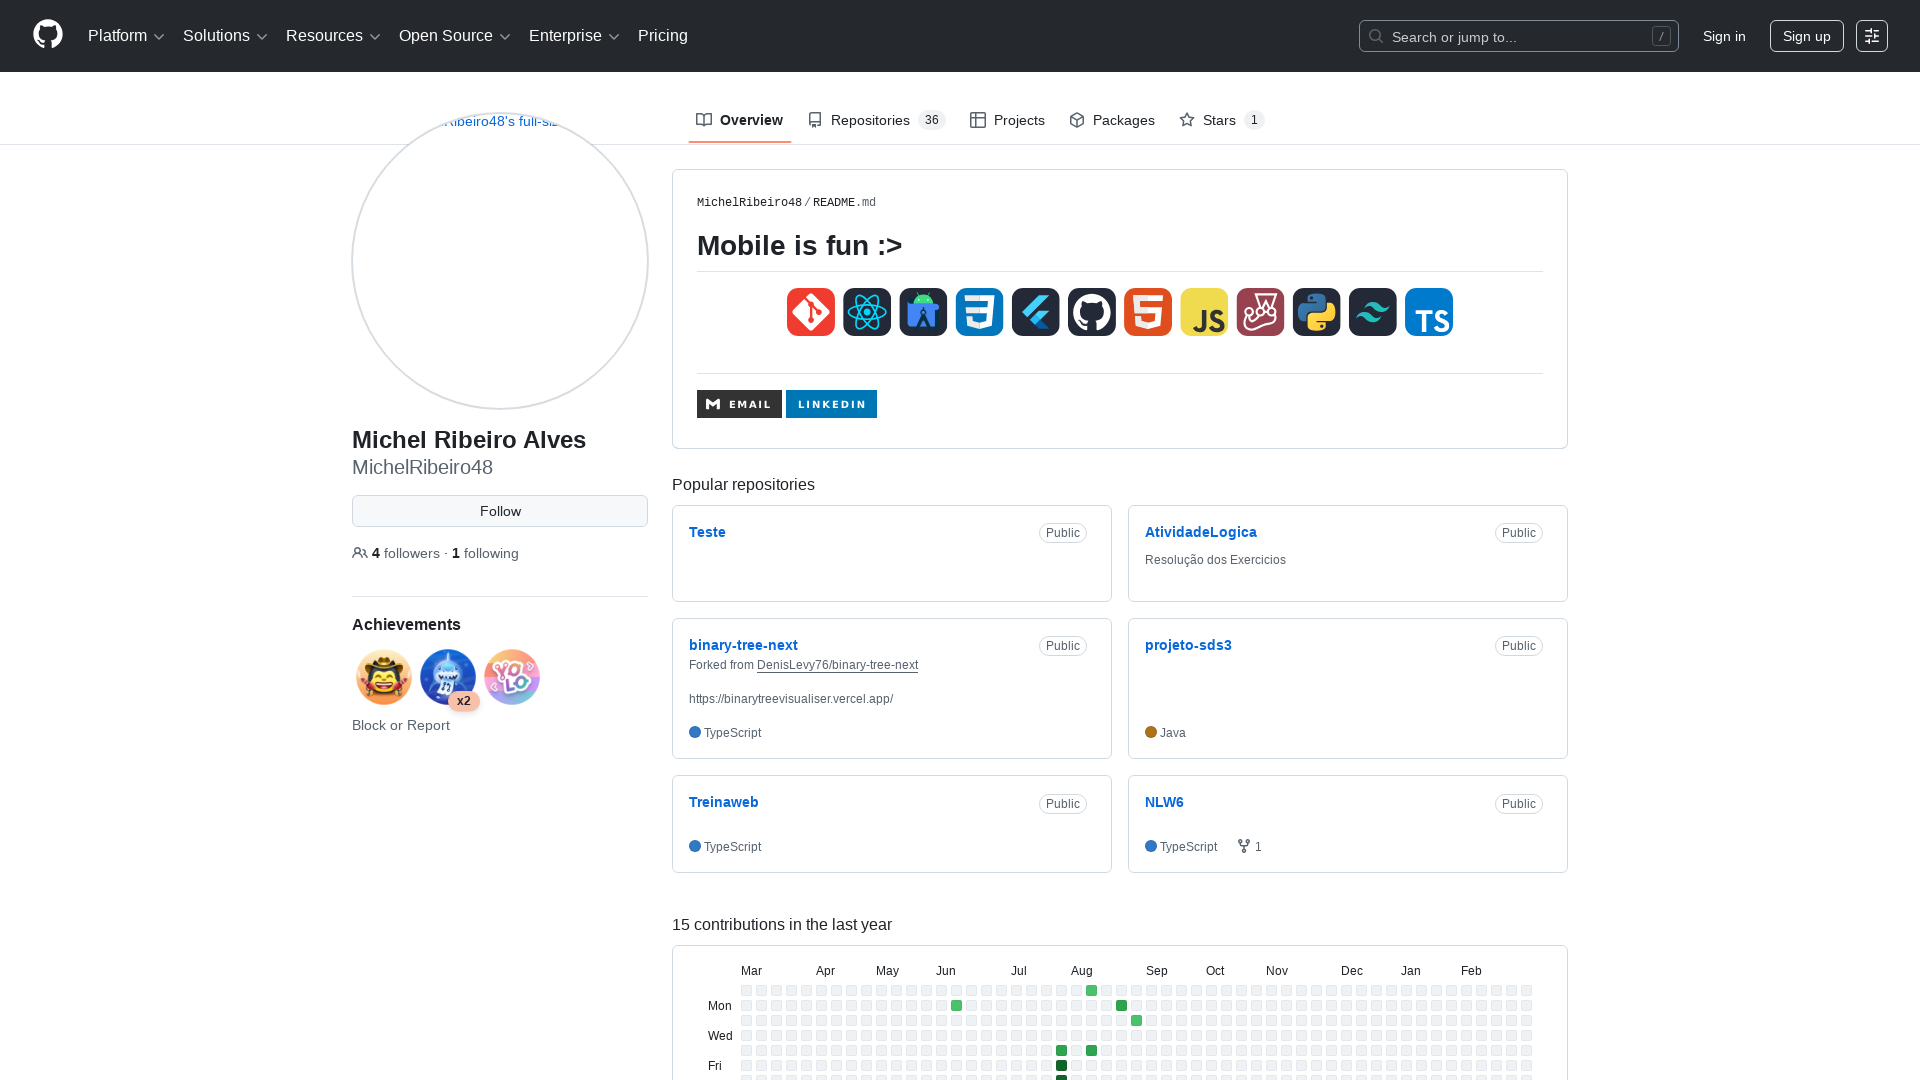

Navigated back to Staff page
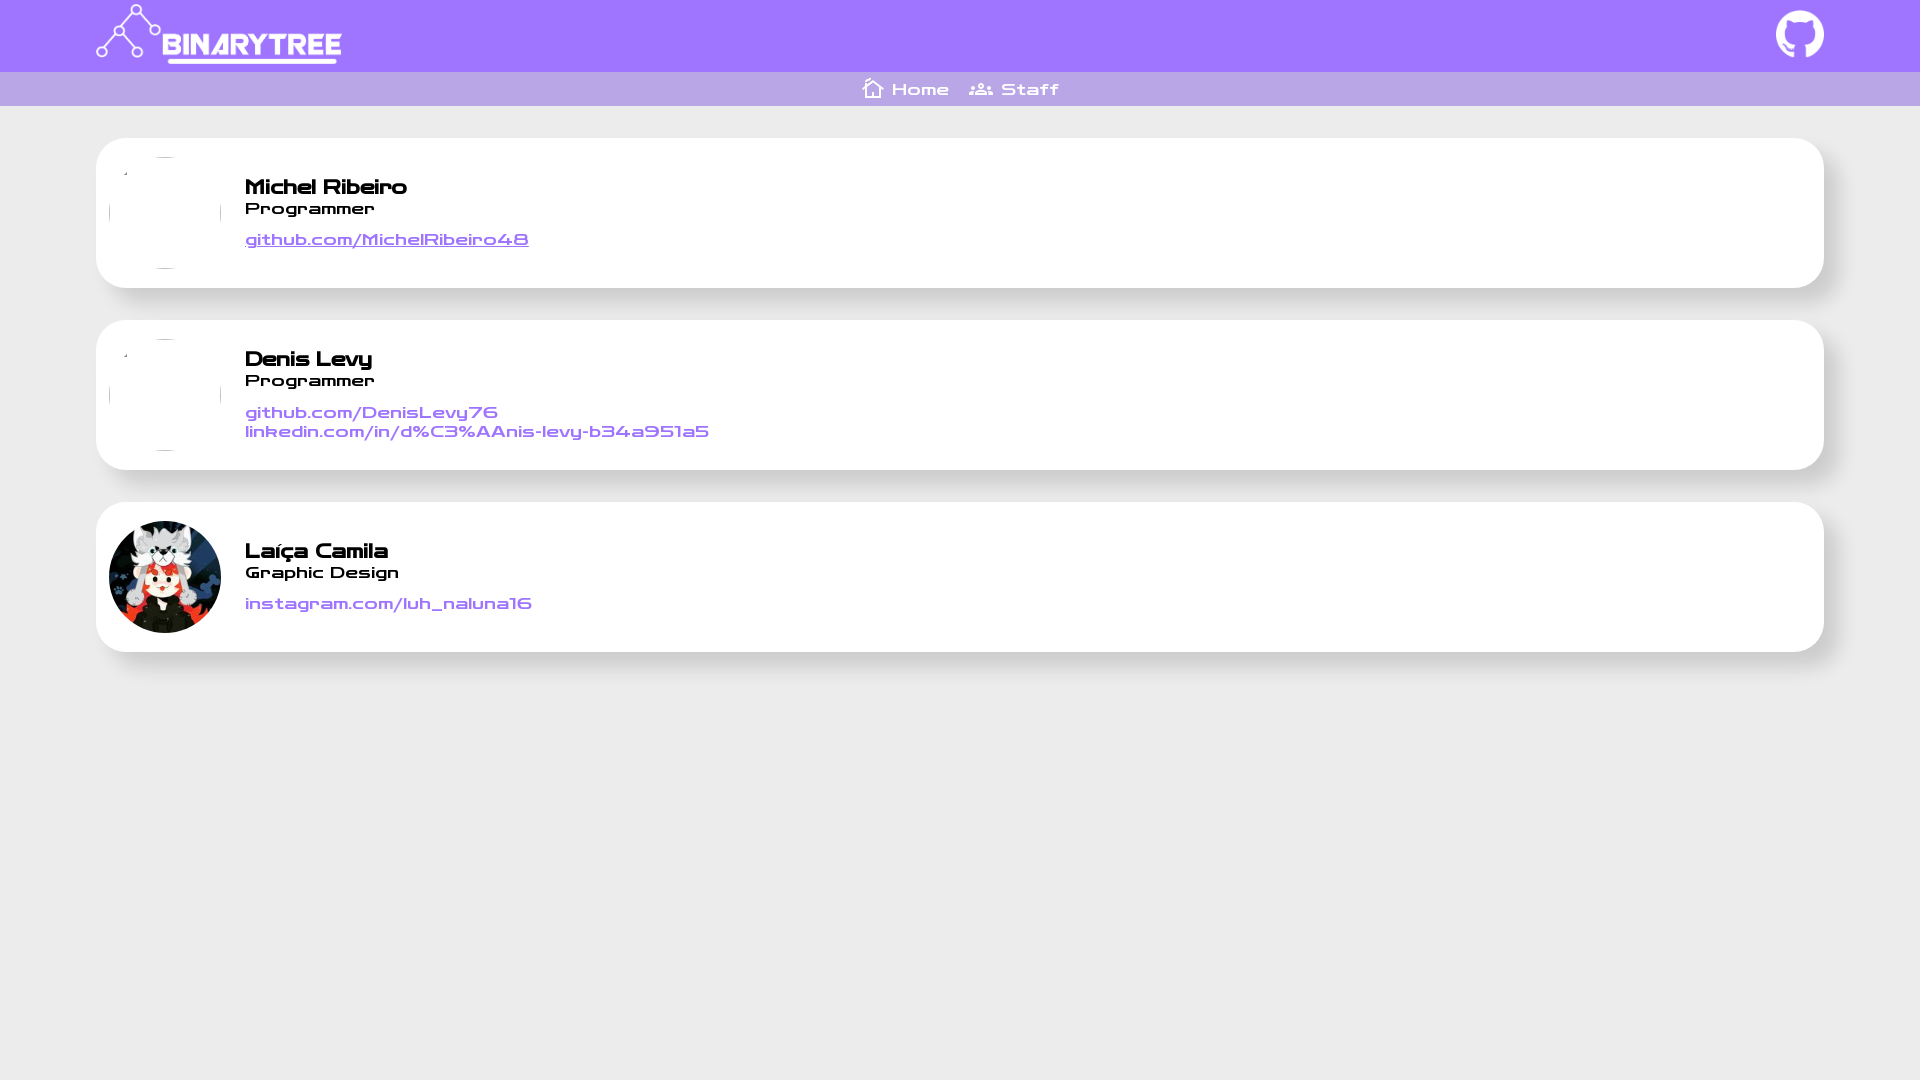

Waited 2 seconds after navigating back
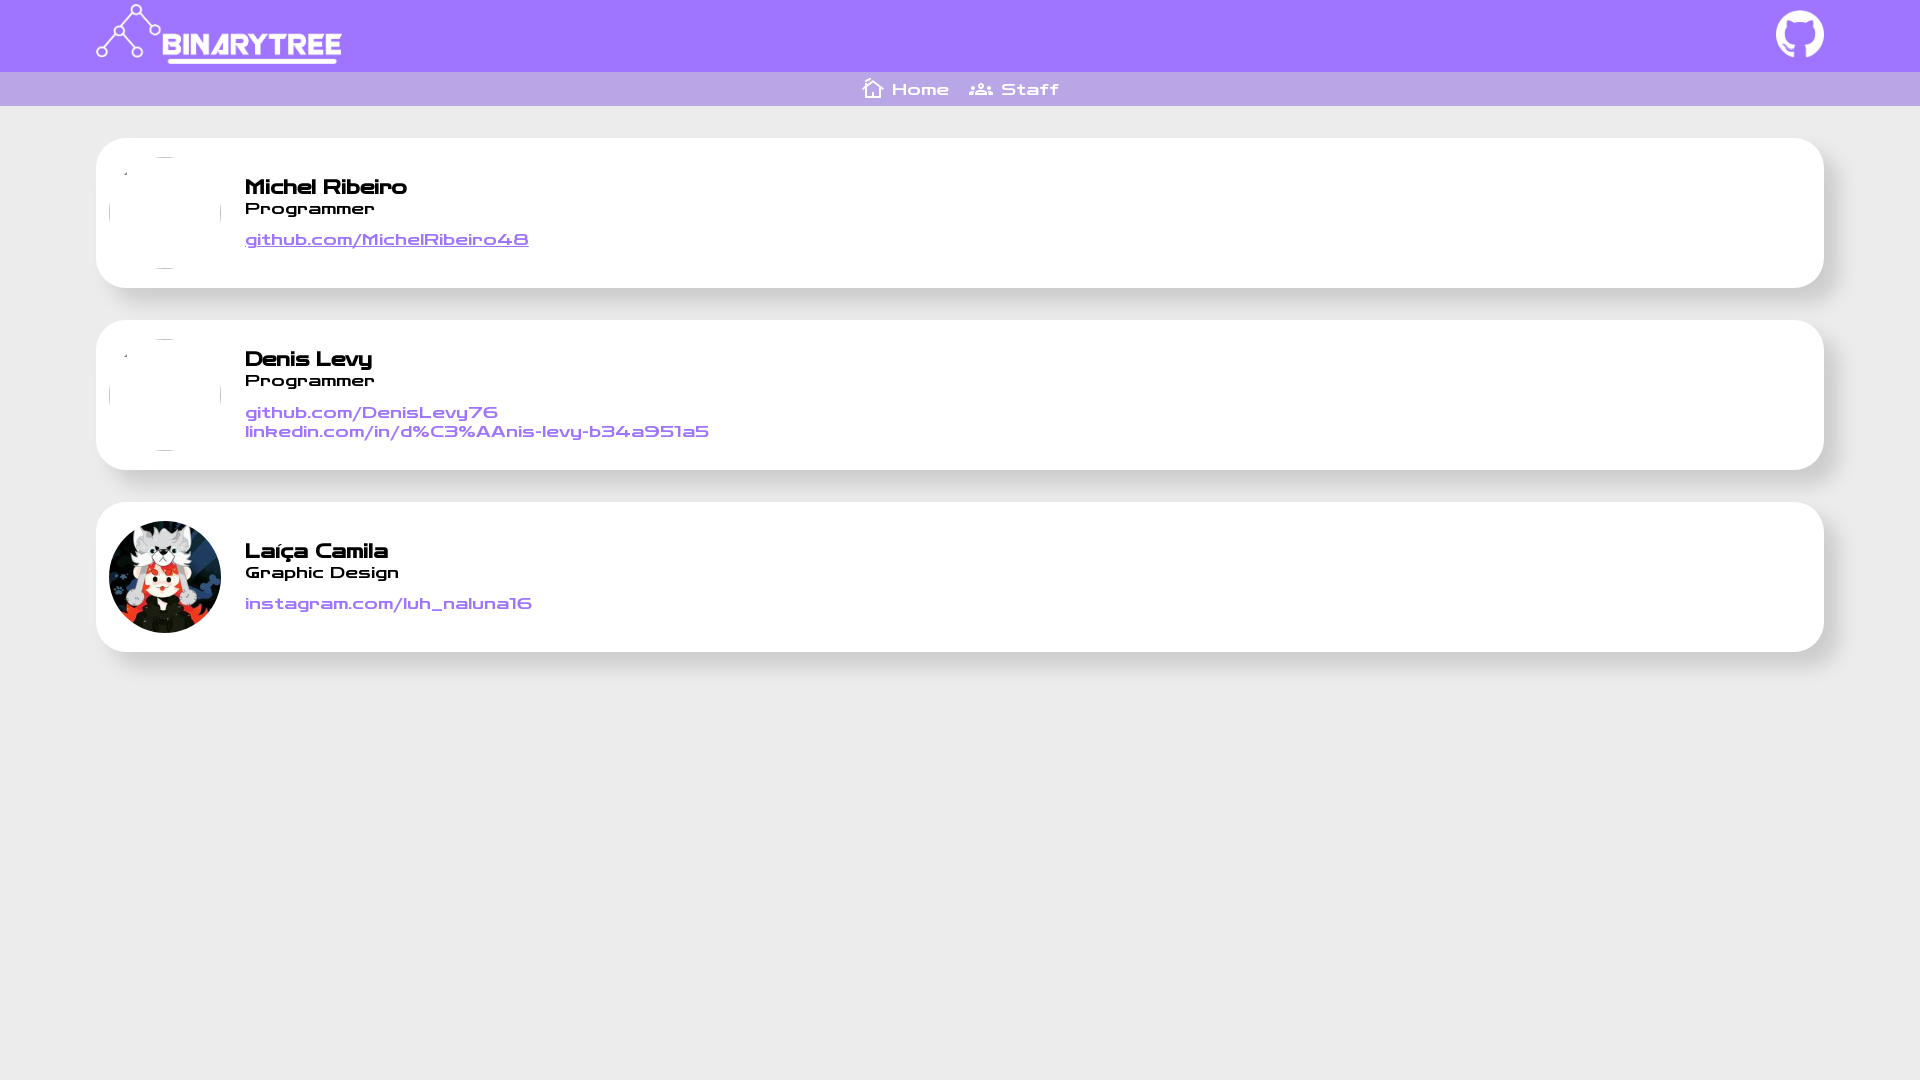

Clicked Denis's GitHub link at (477, 412) on xpath=//*[@id="__next"]/div/div[2]/ul/li[2]/div/a[1]
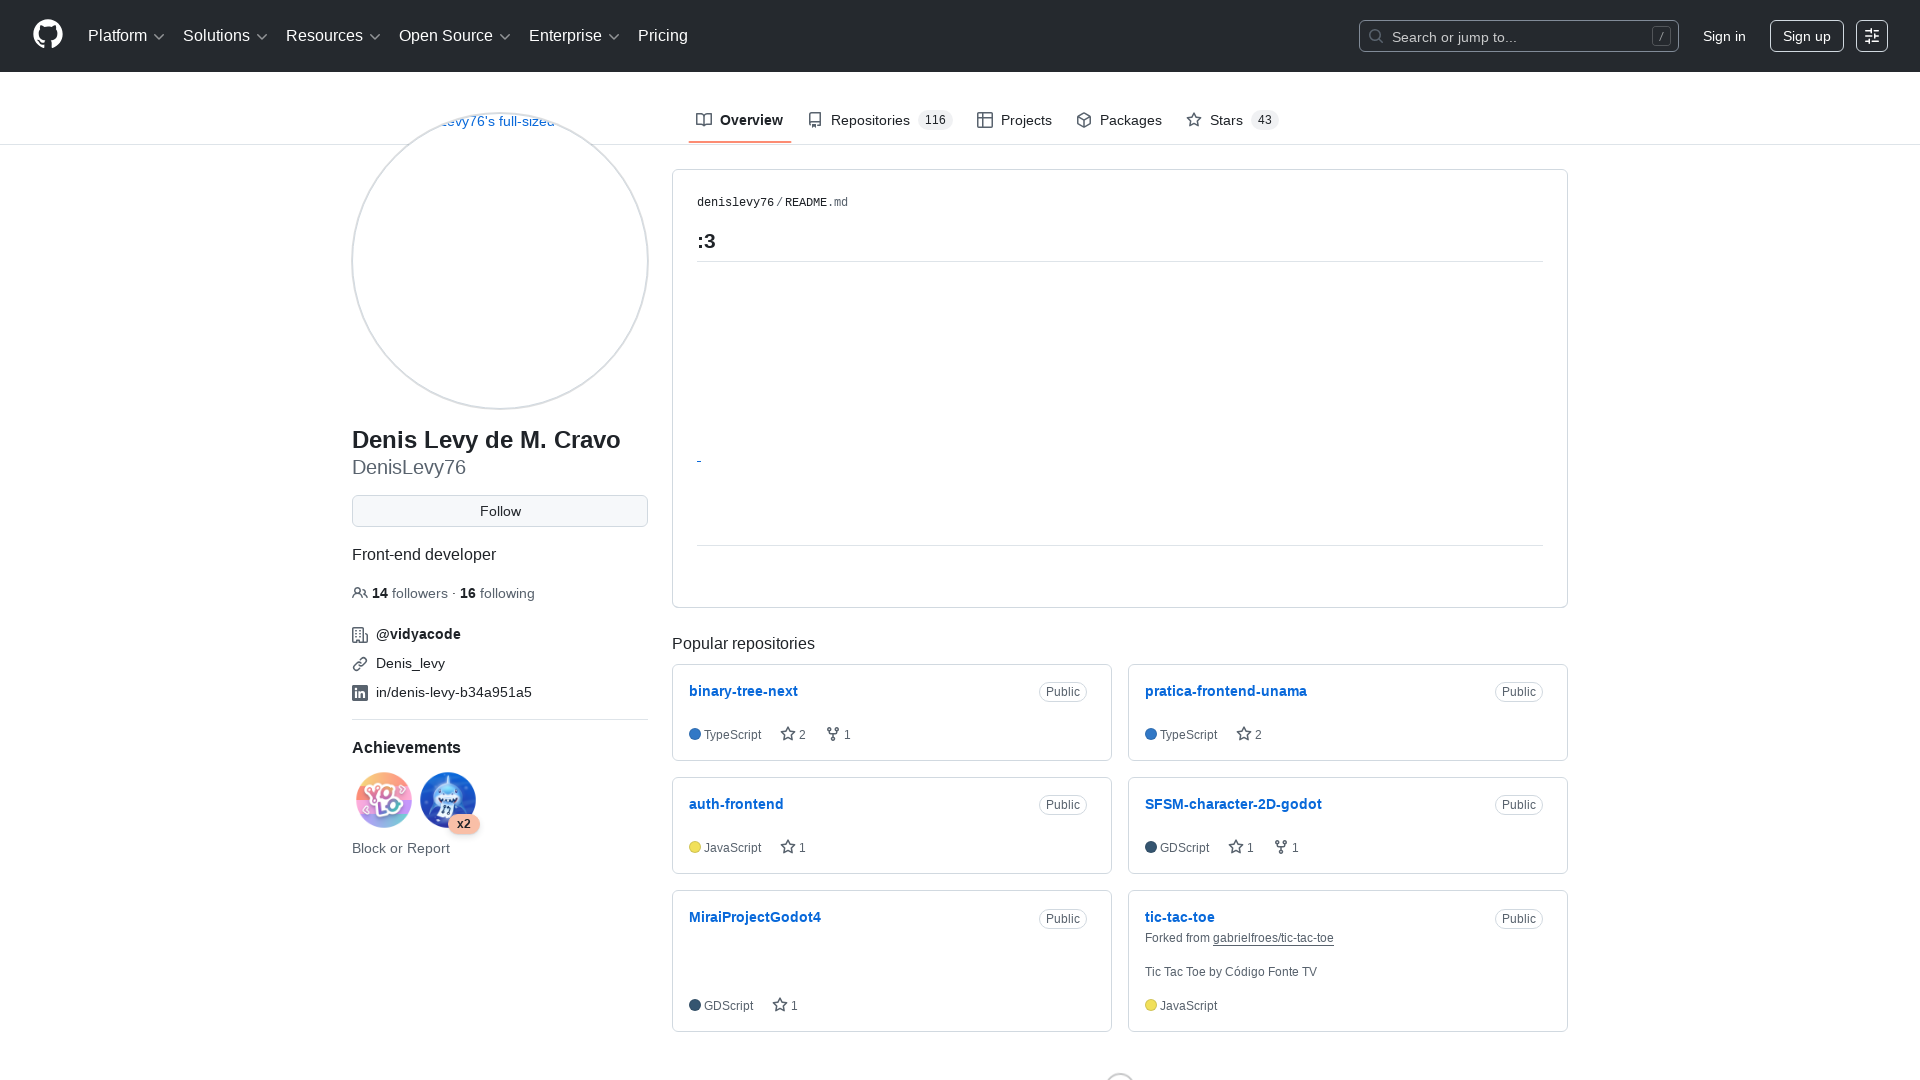

Waited 2 seconds for Denis's GitHub page to load
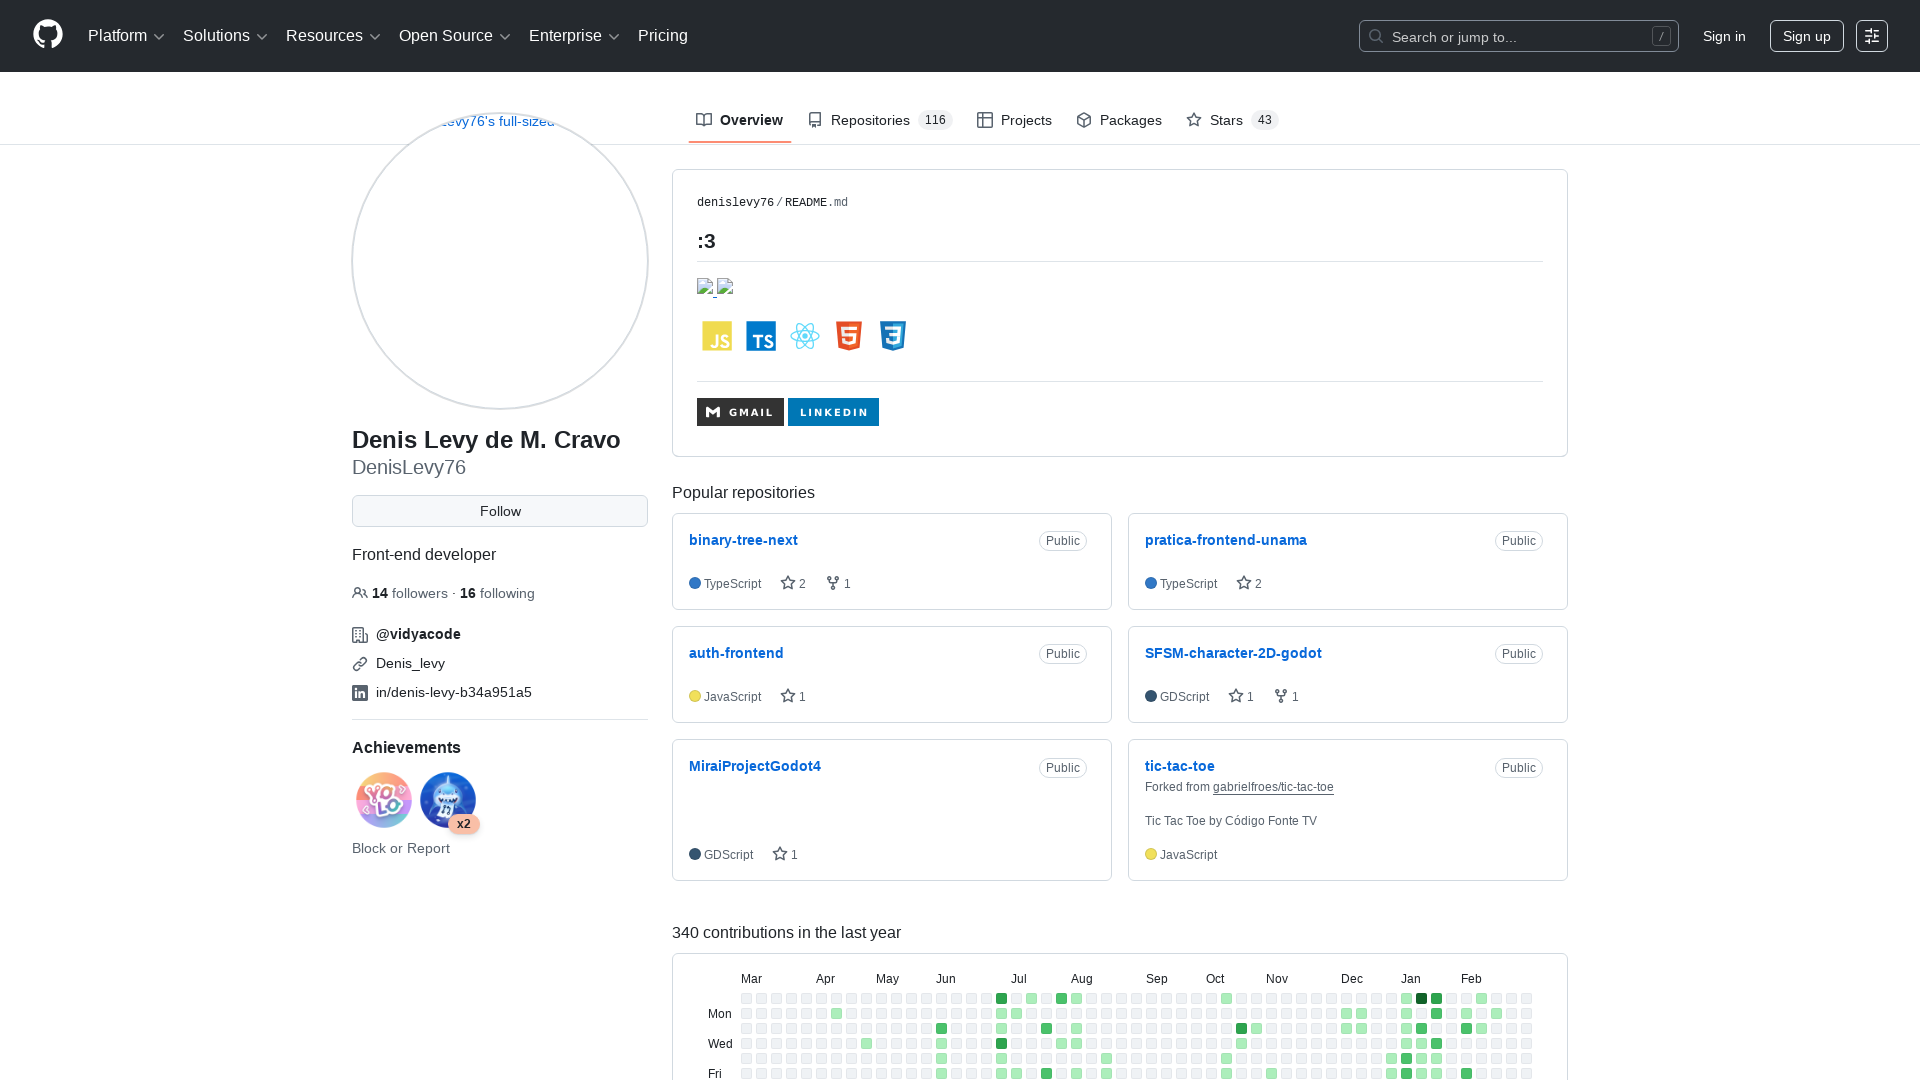

Navigated back to Staff page
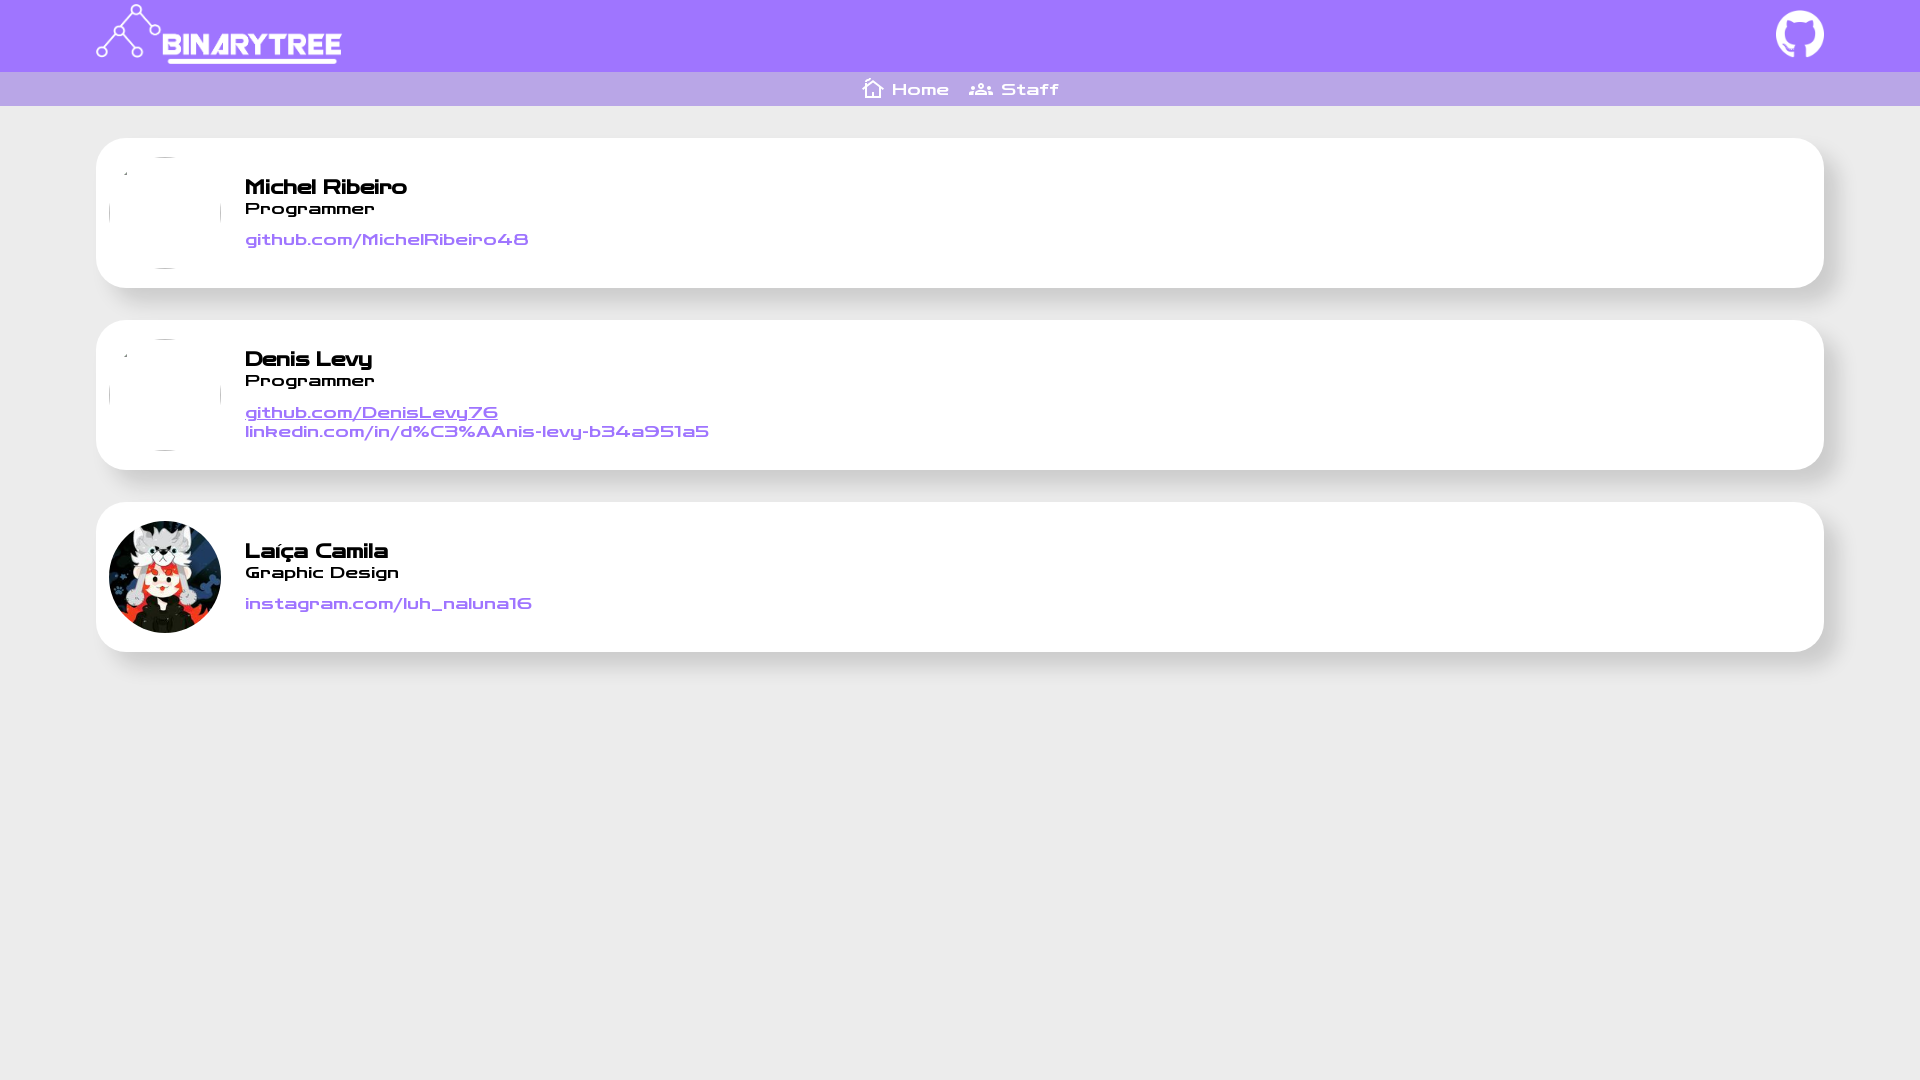

Waited 2 seconds after navigating back
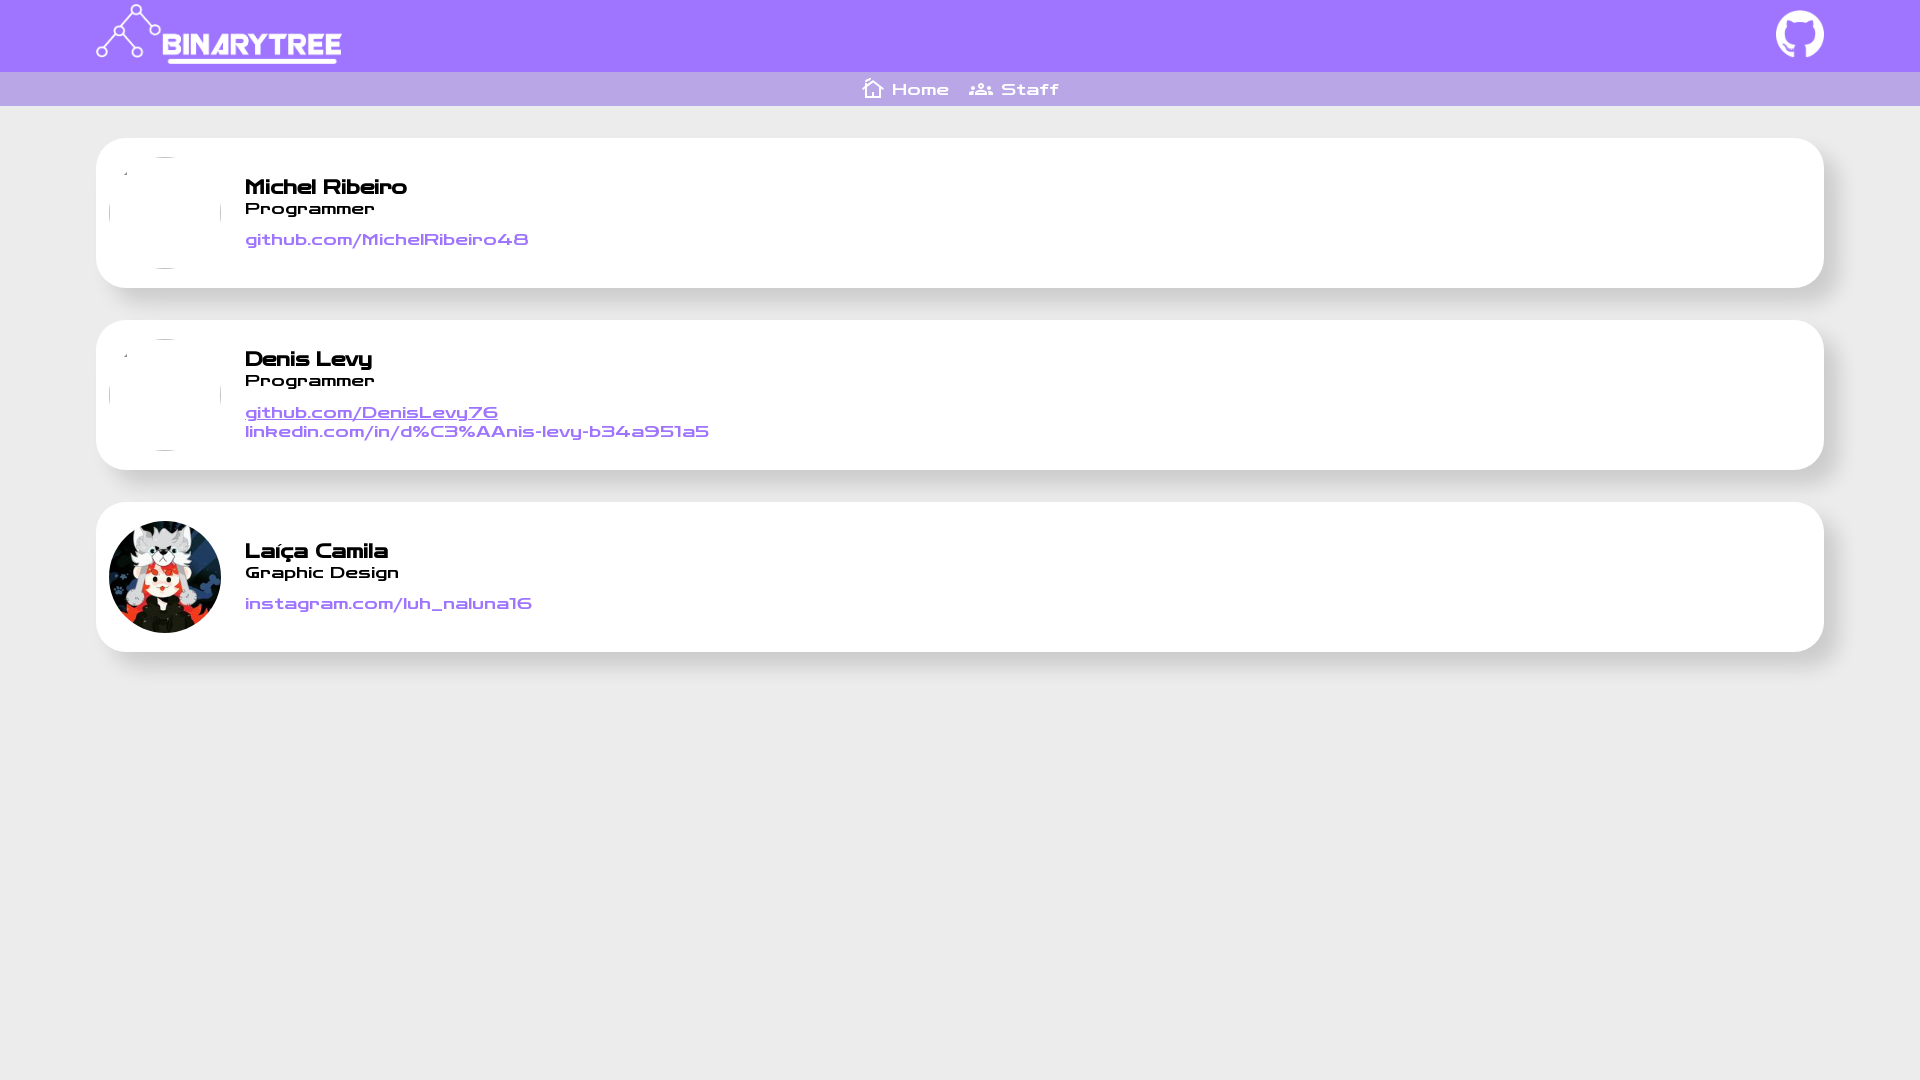

Clicked Denis's LinkedIn link at (477, 431) on xpath=//*[@id="__next"]/div/div[2]/ul/li[2]/div/a[2]
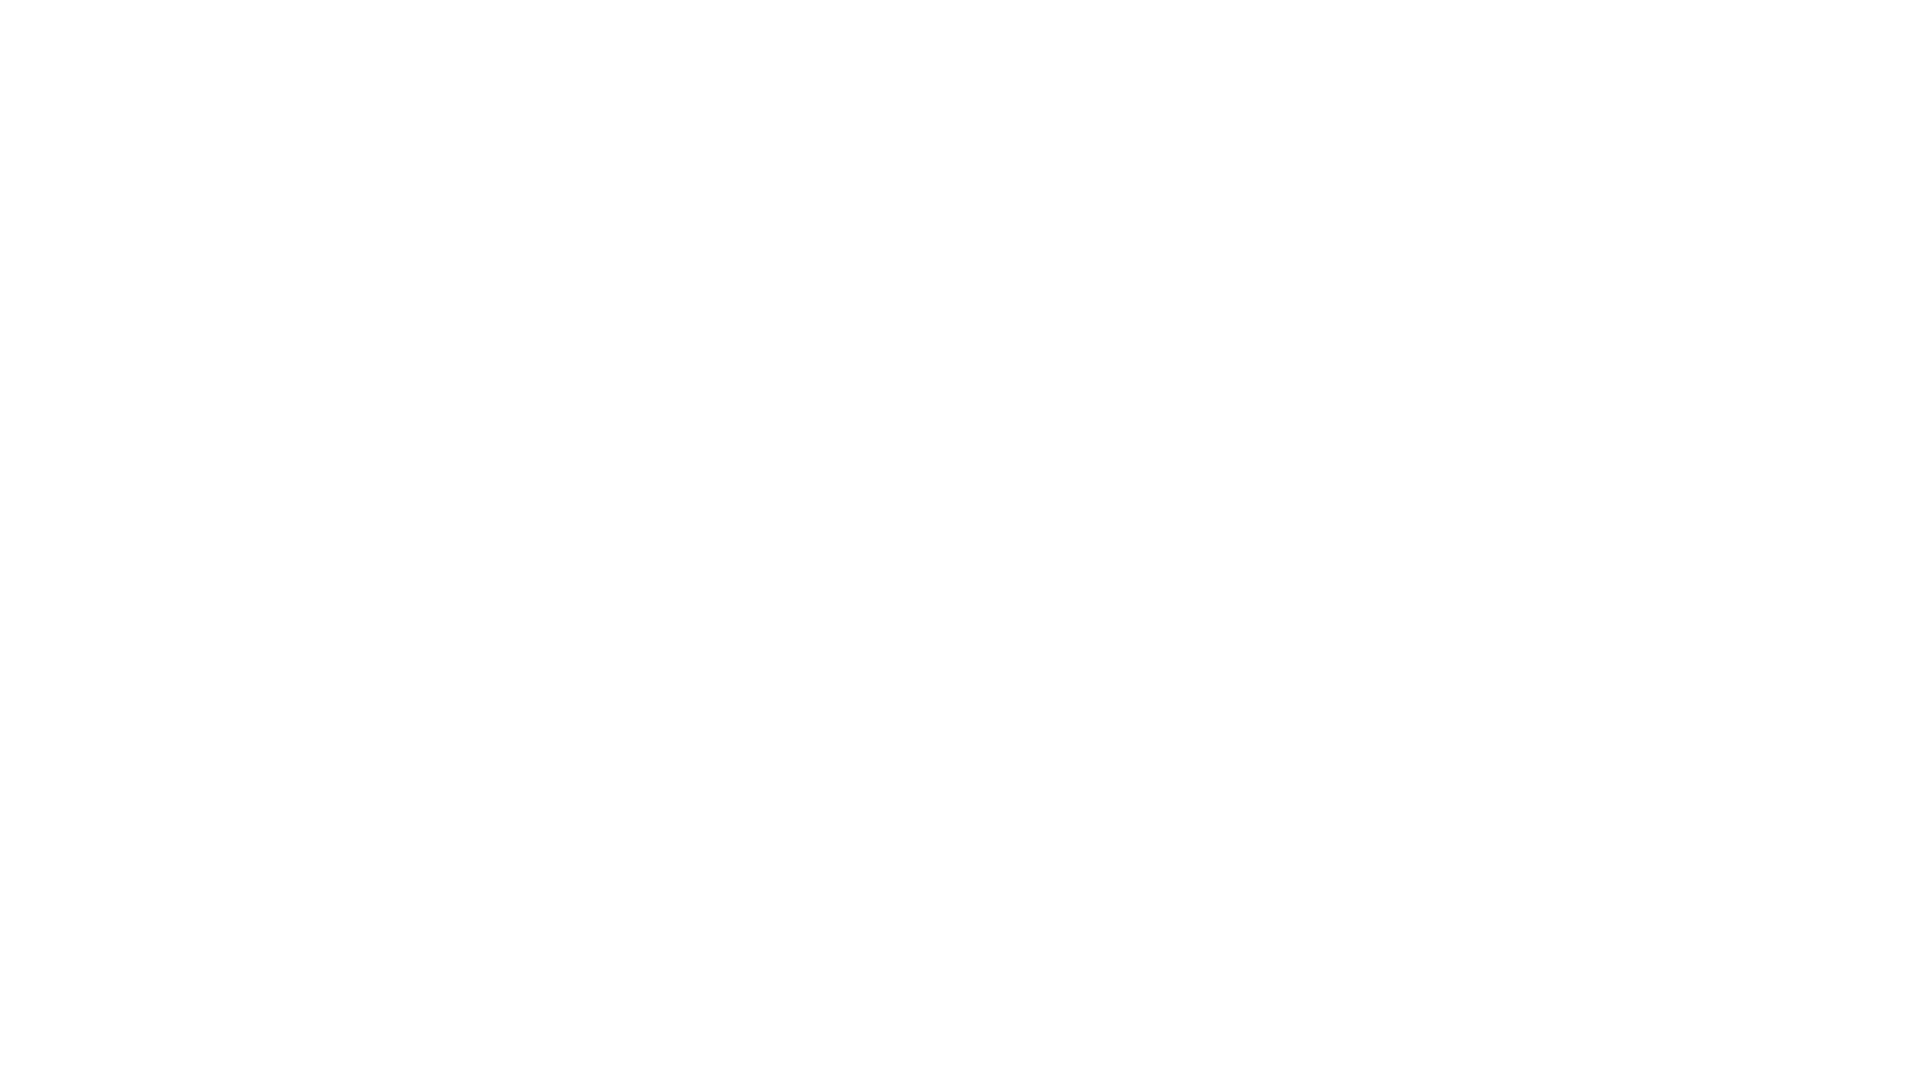

Waited 2 seconds for Denis's LinkedIn page to load
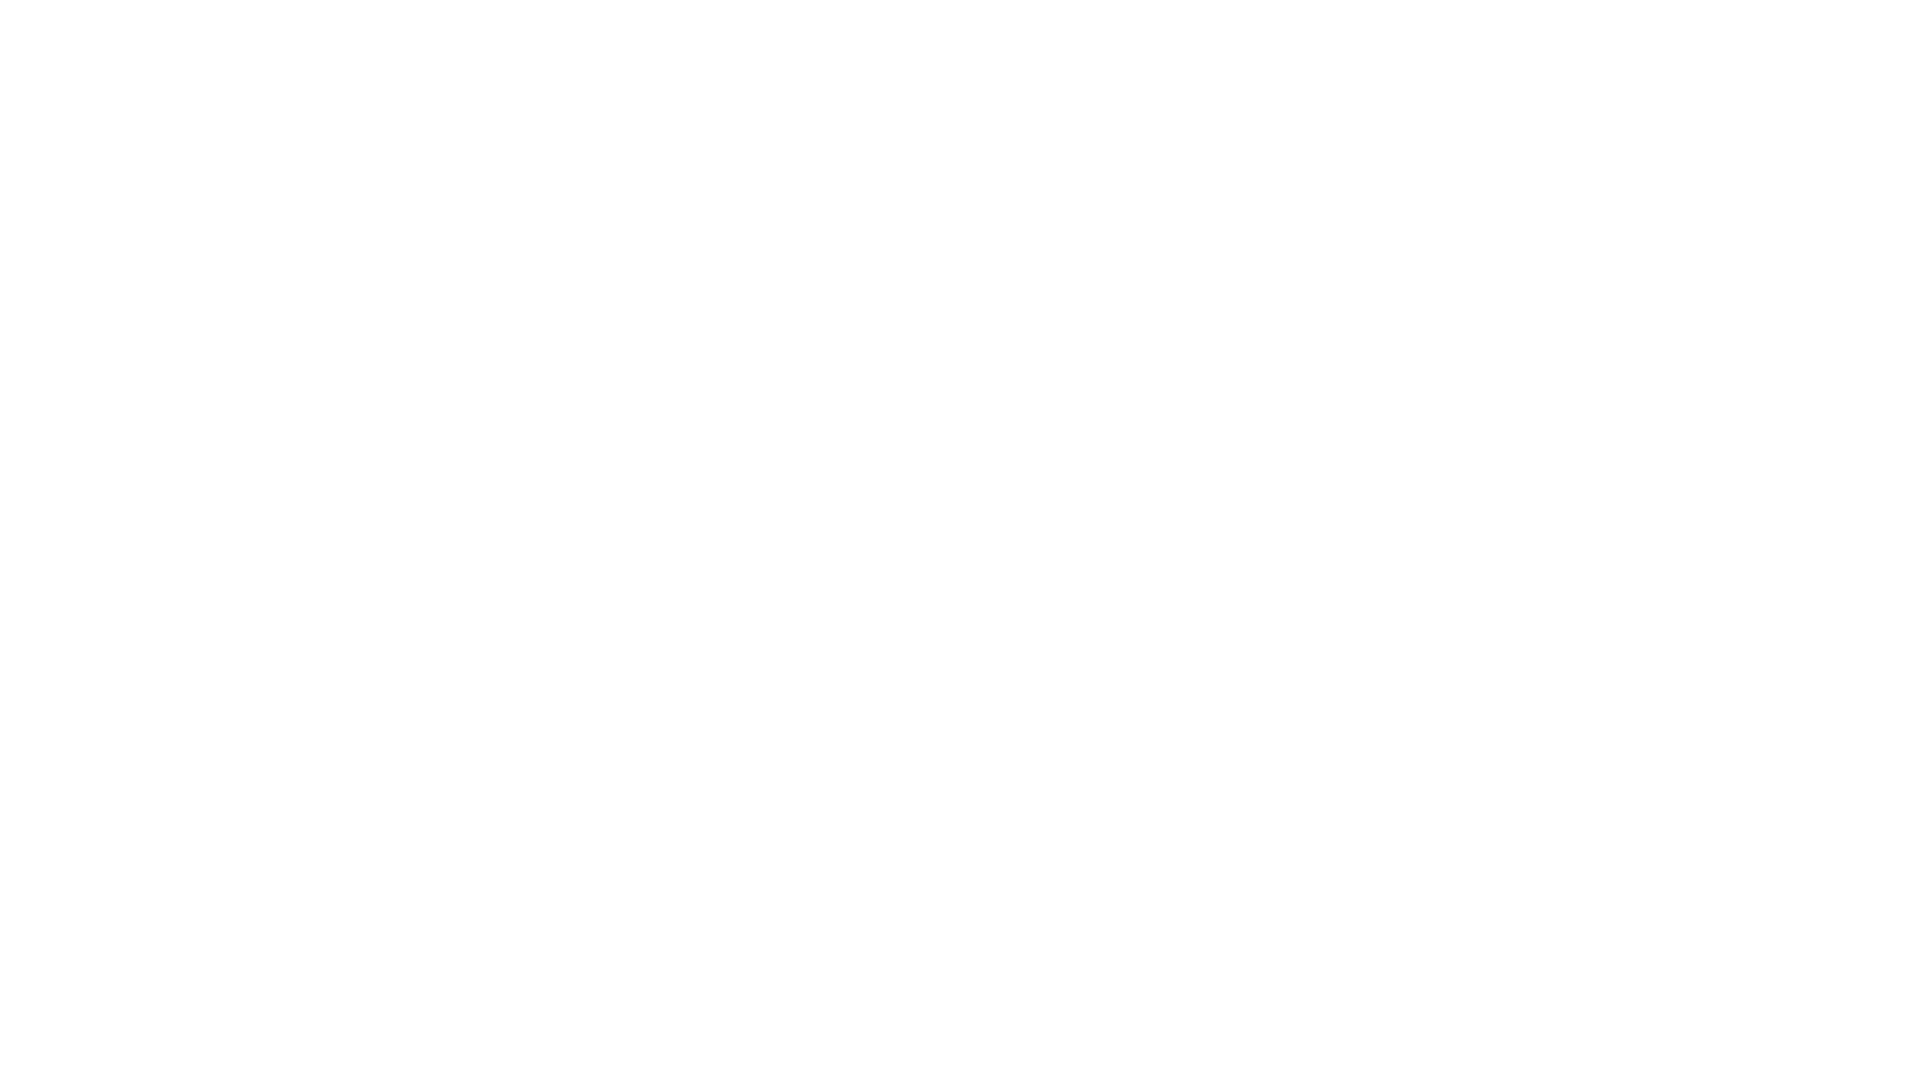

Navigated back to Staff page
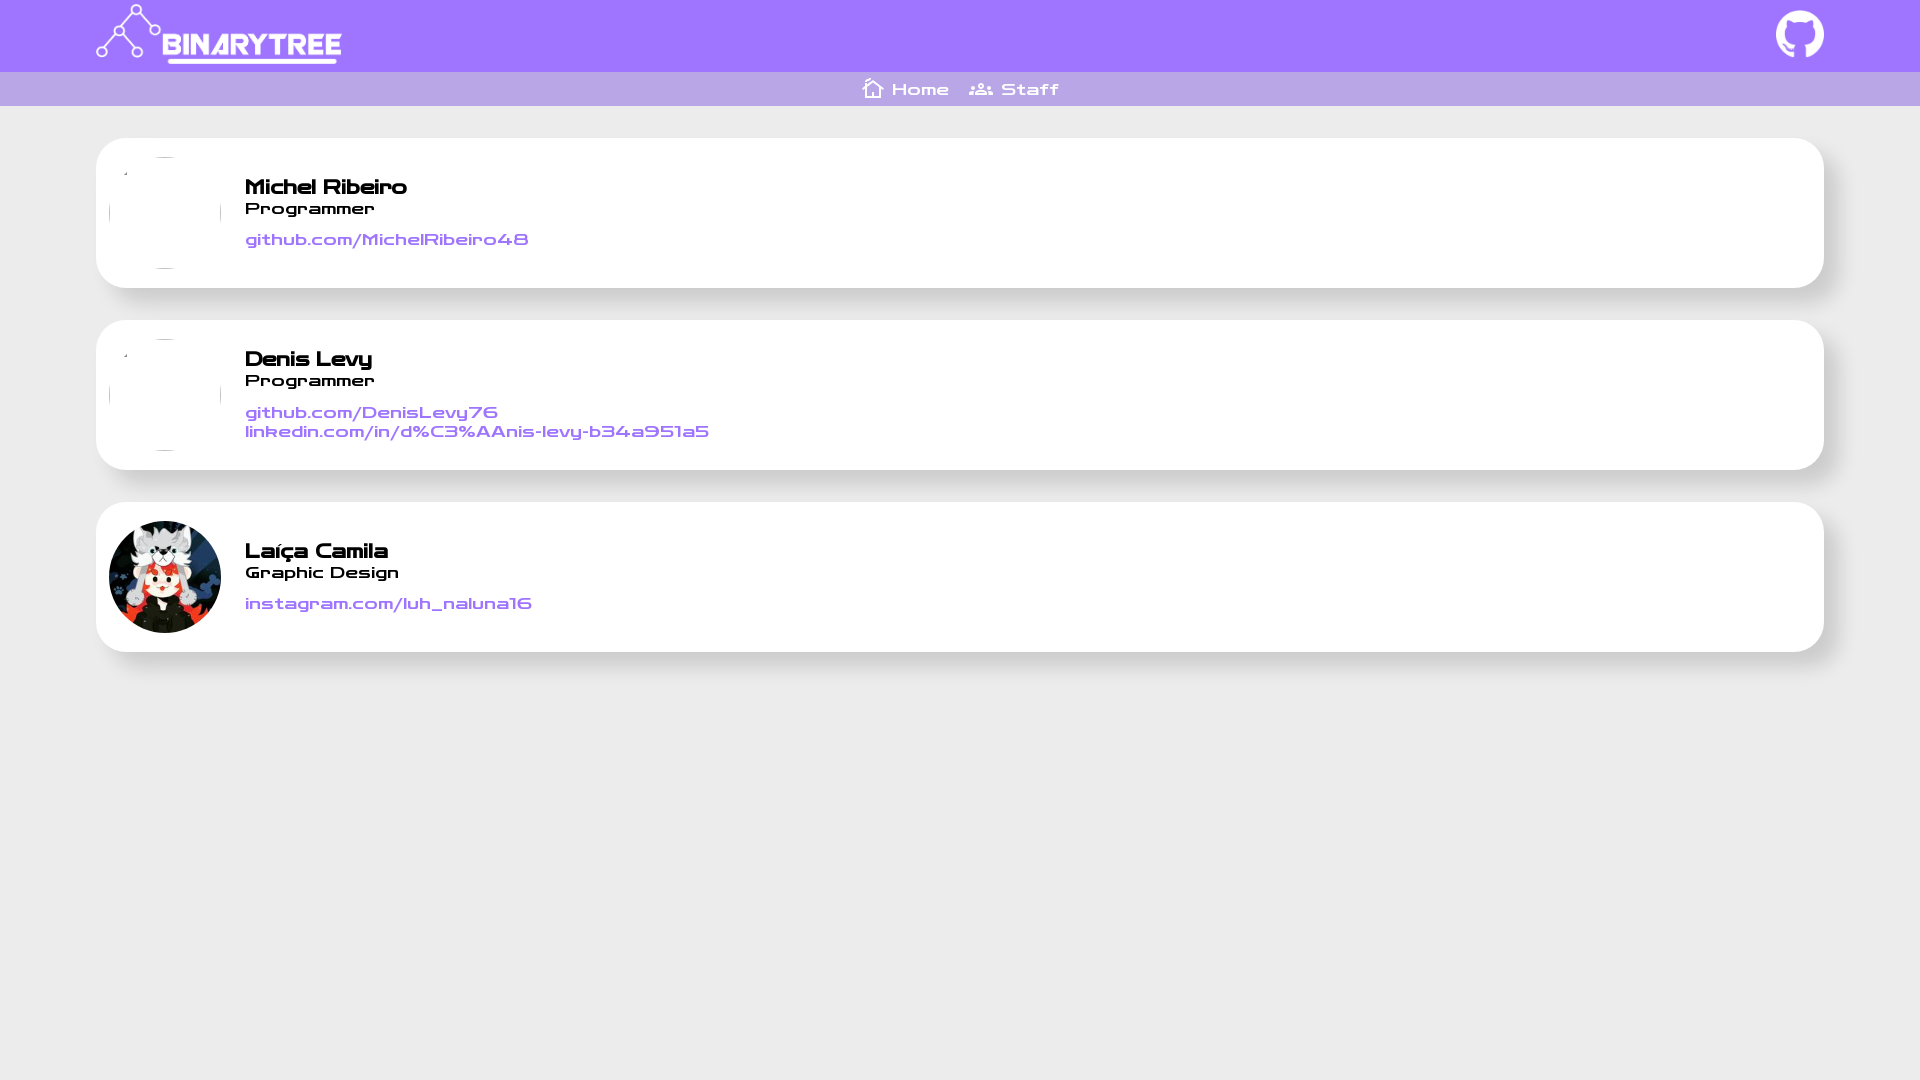

Waited 2 seconds after navigating back
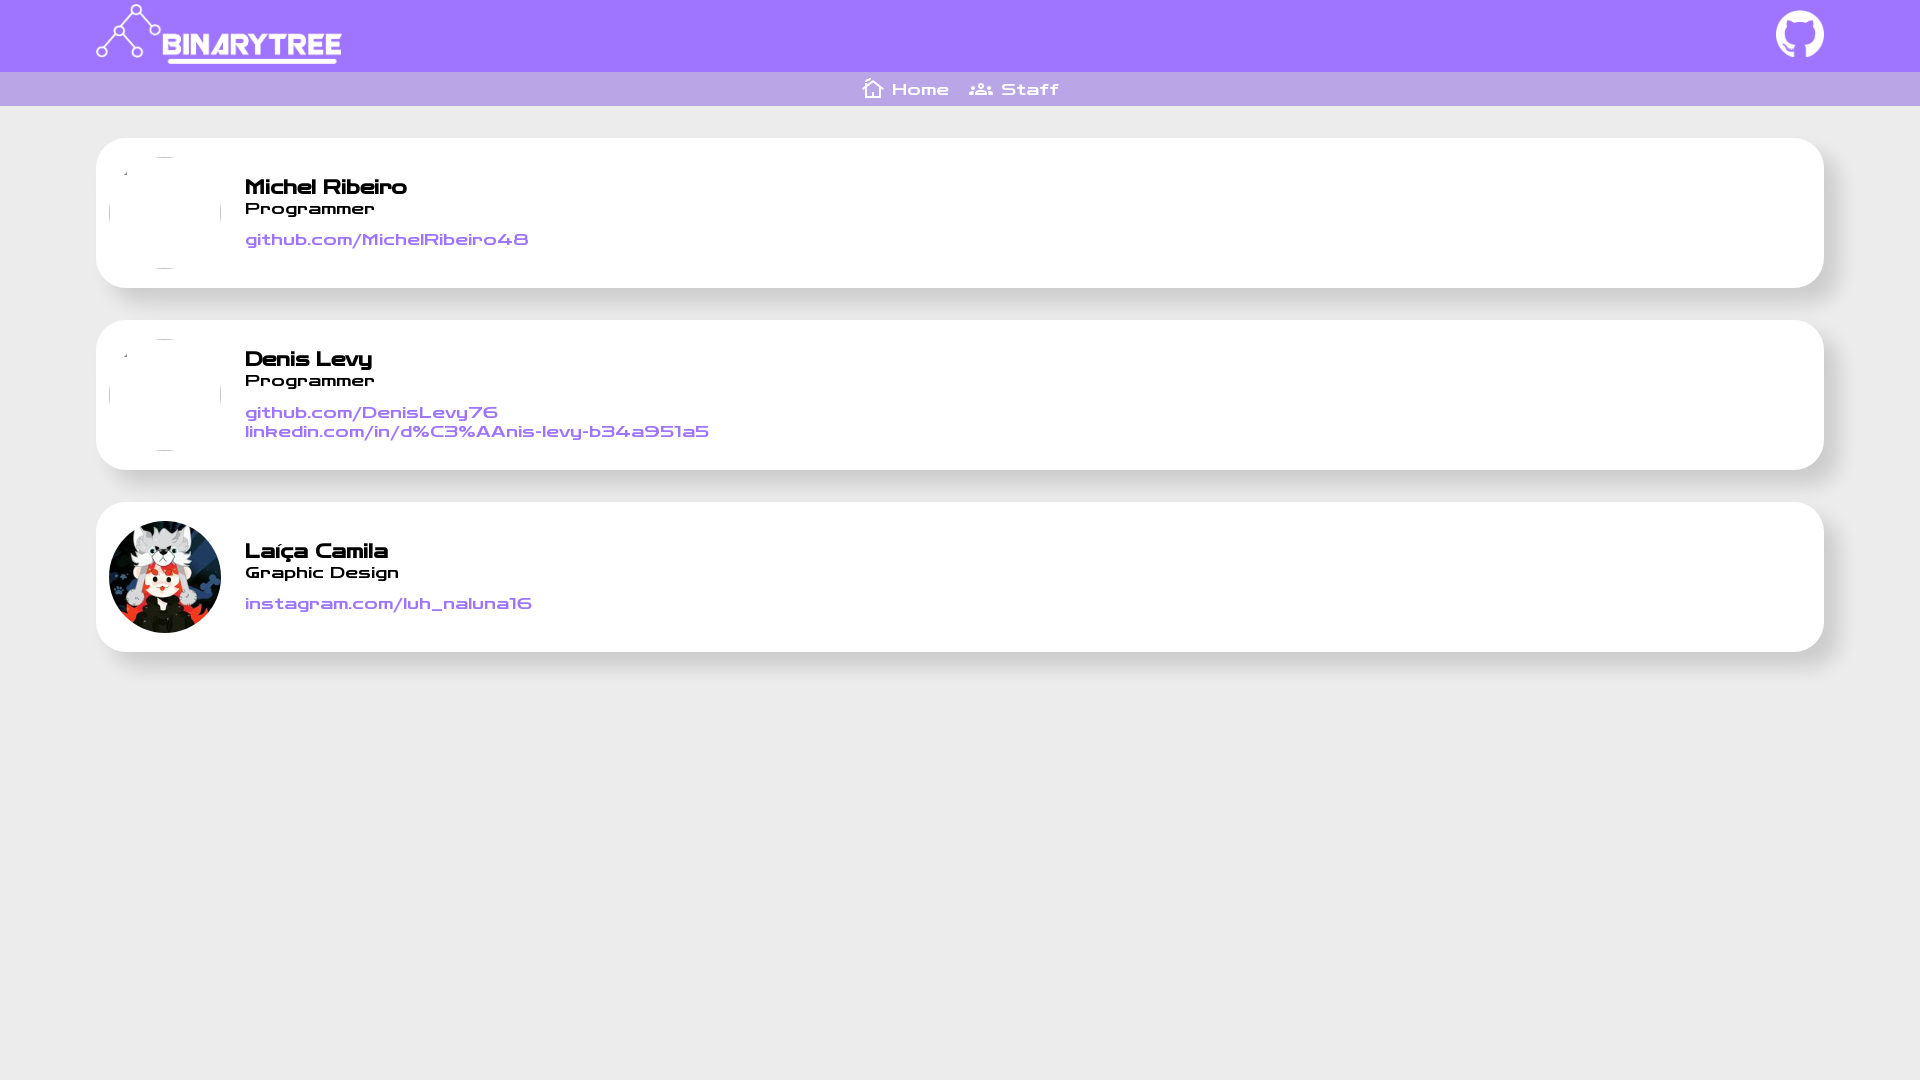

Clicked Laiça's Instagram link at (388, 604) on xpath=//*[@id="__next"]/div/div[2]/ul/li[3]/div/a
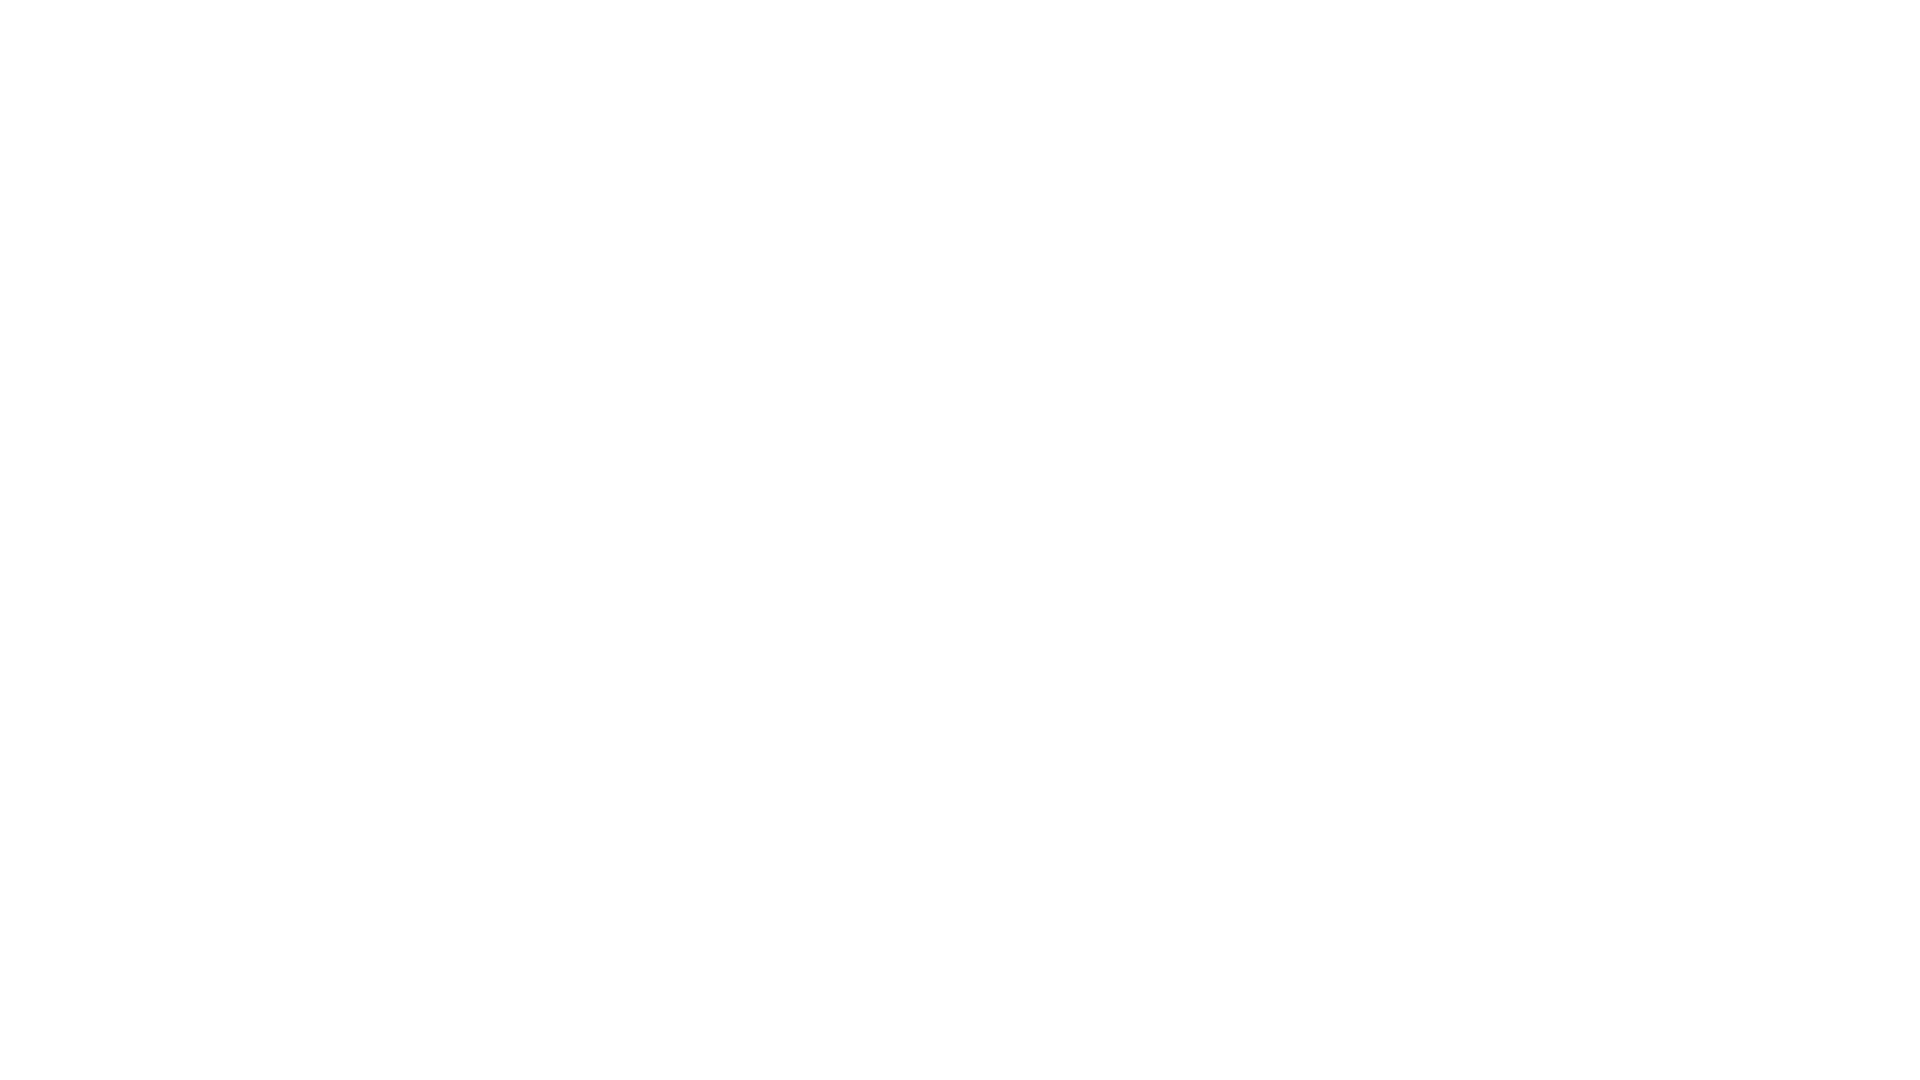

Waited 2 seconds for Laiça's Instagram page to load
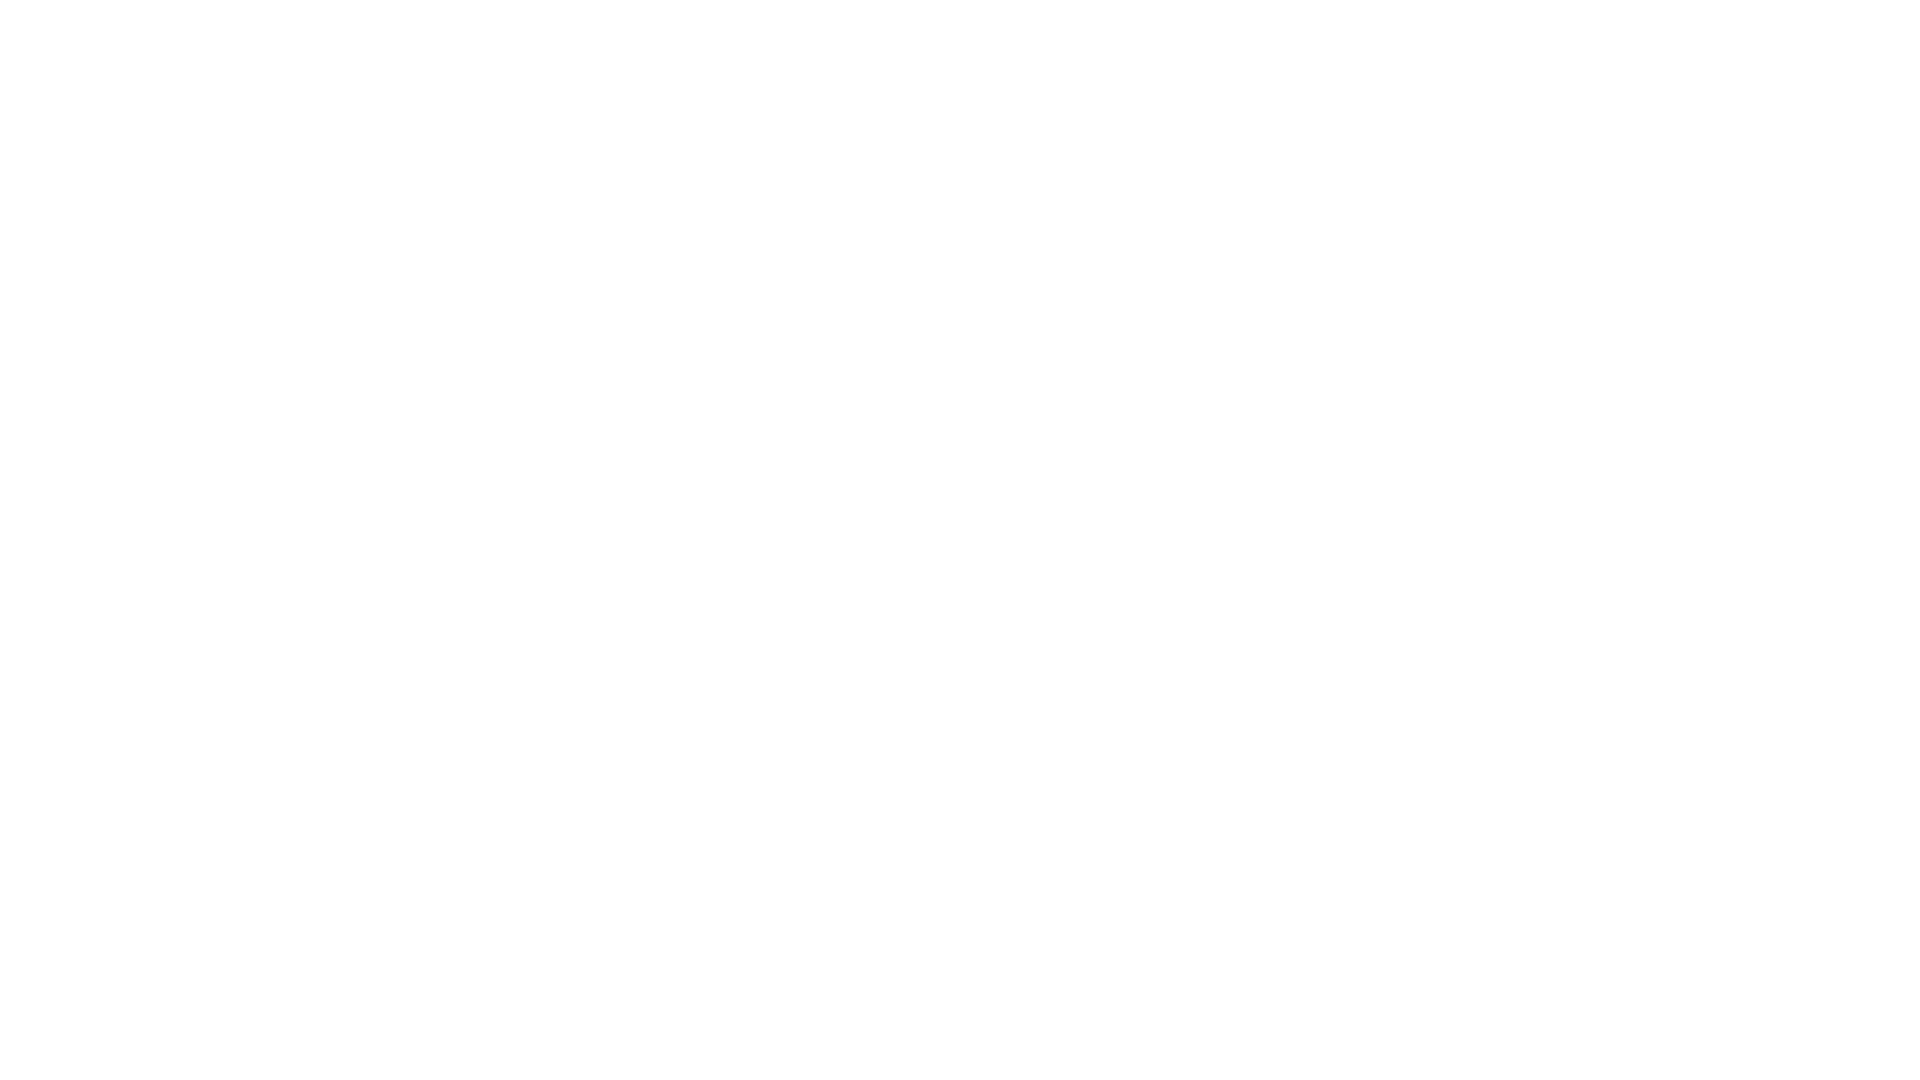

Navigated back to Staff page
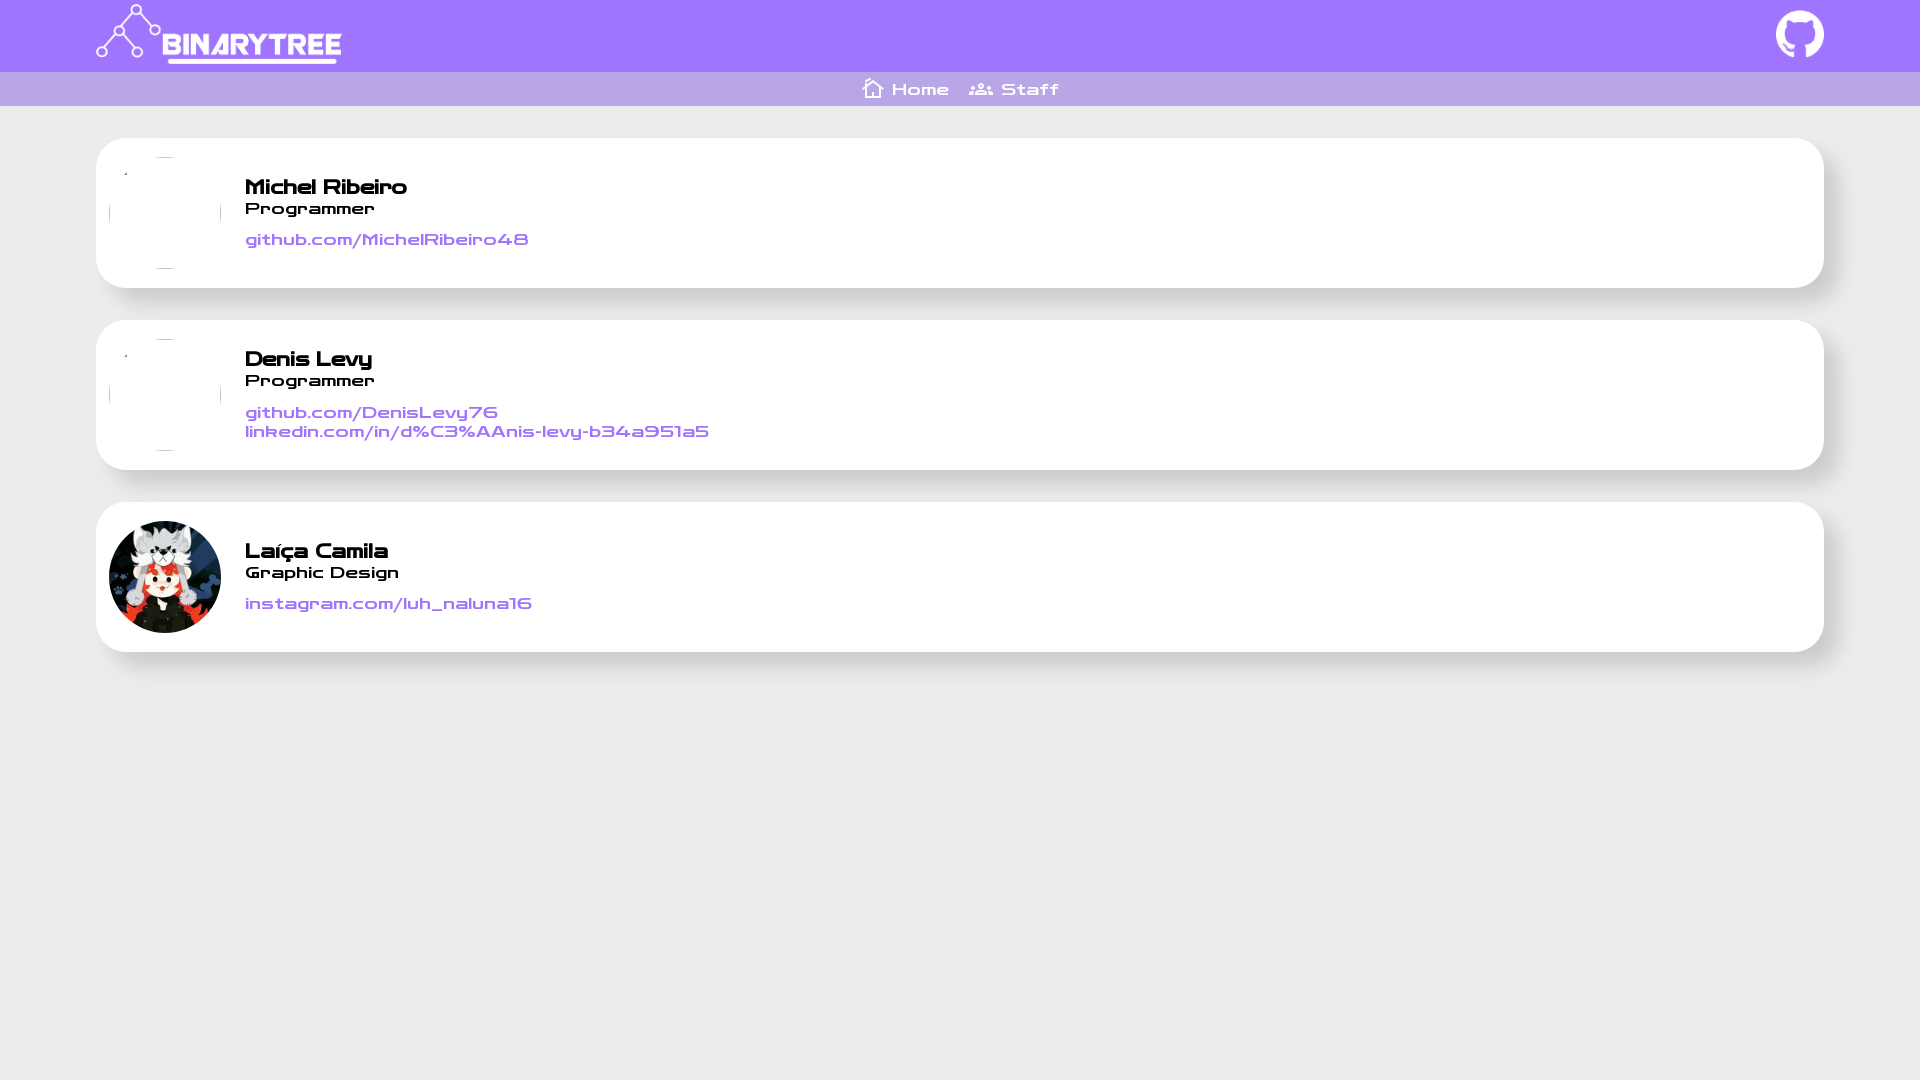

Waited 2 seconds after navigating back
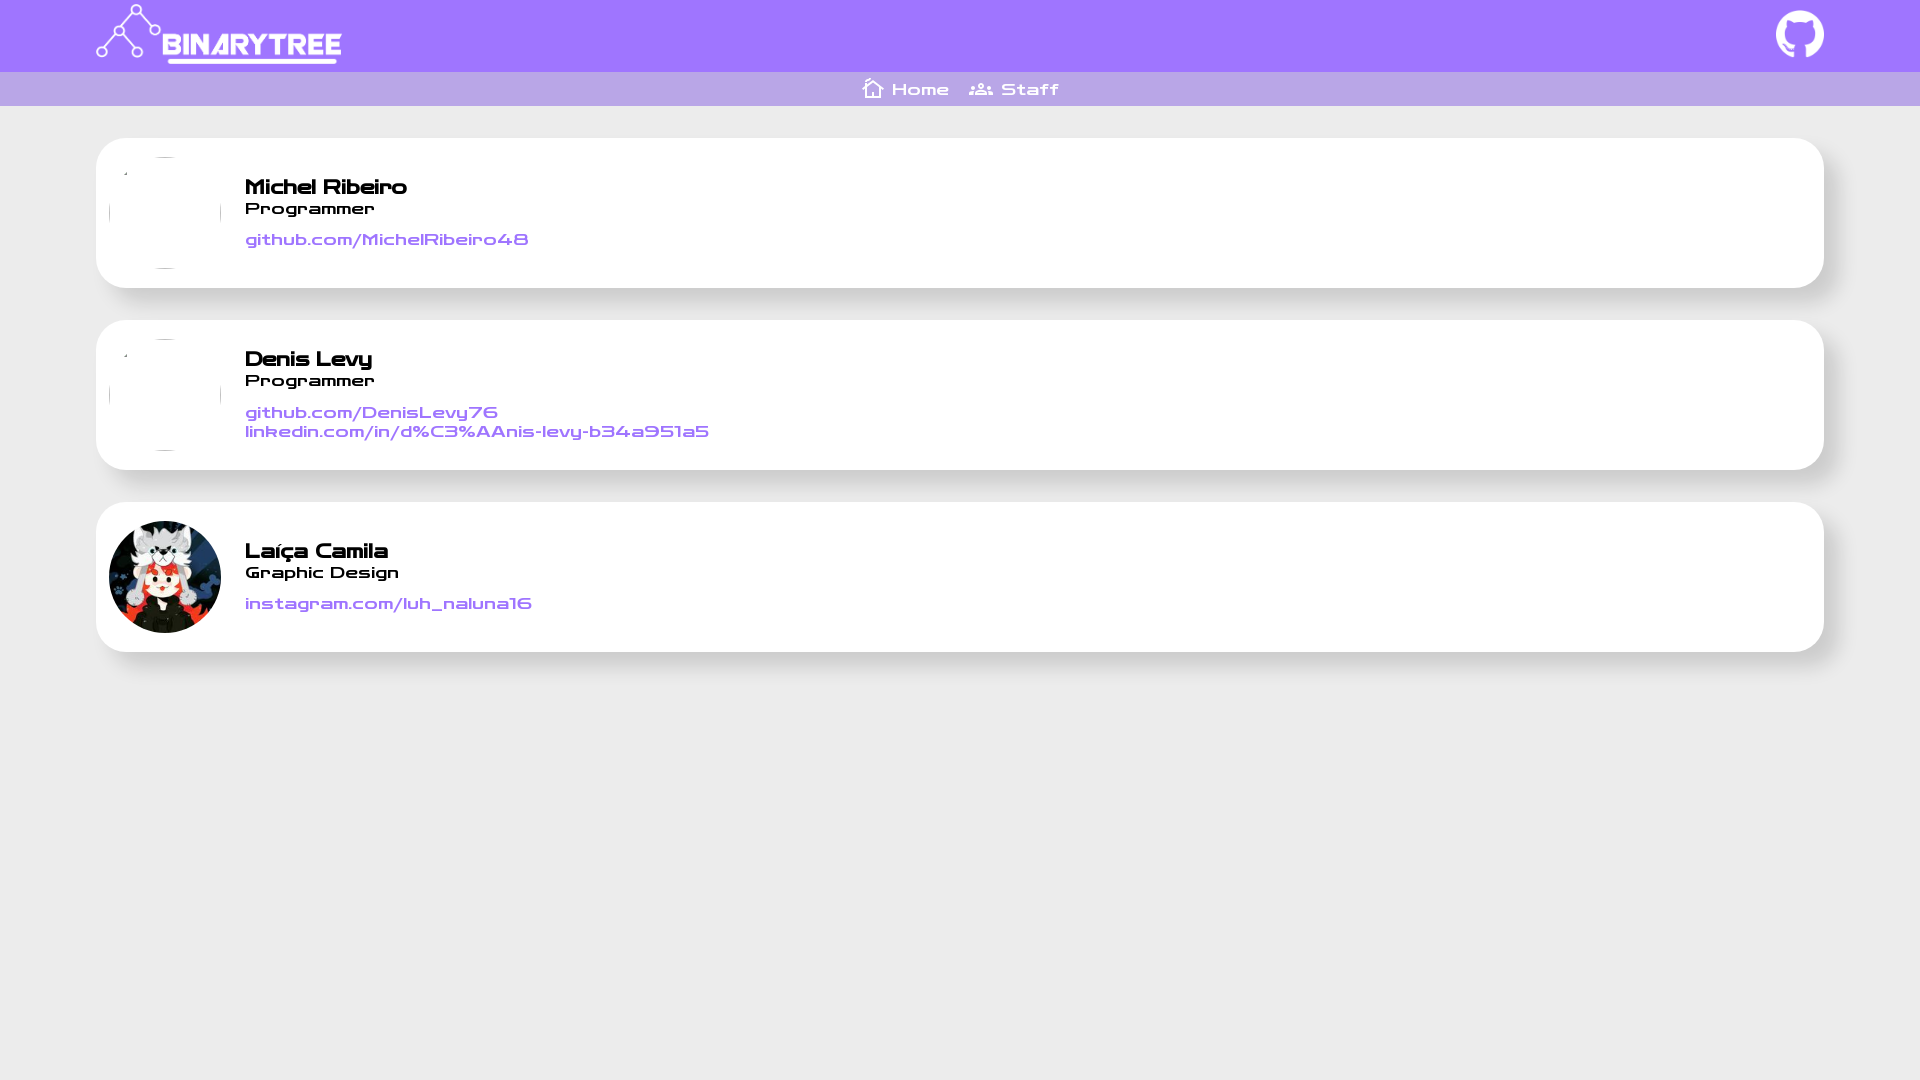

Clicked Binary Tree logo to return to home page at (226, 36) on xpath=//*[@id="__next"]/div/div[1]/header/a[1]
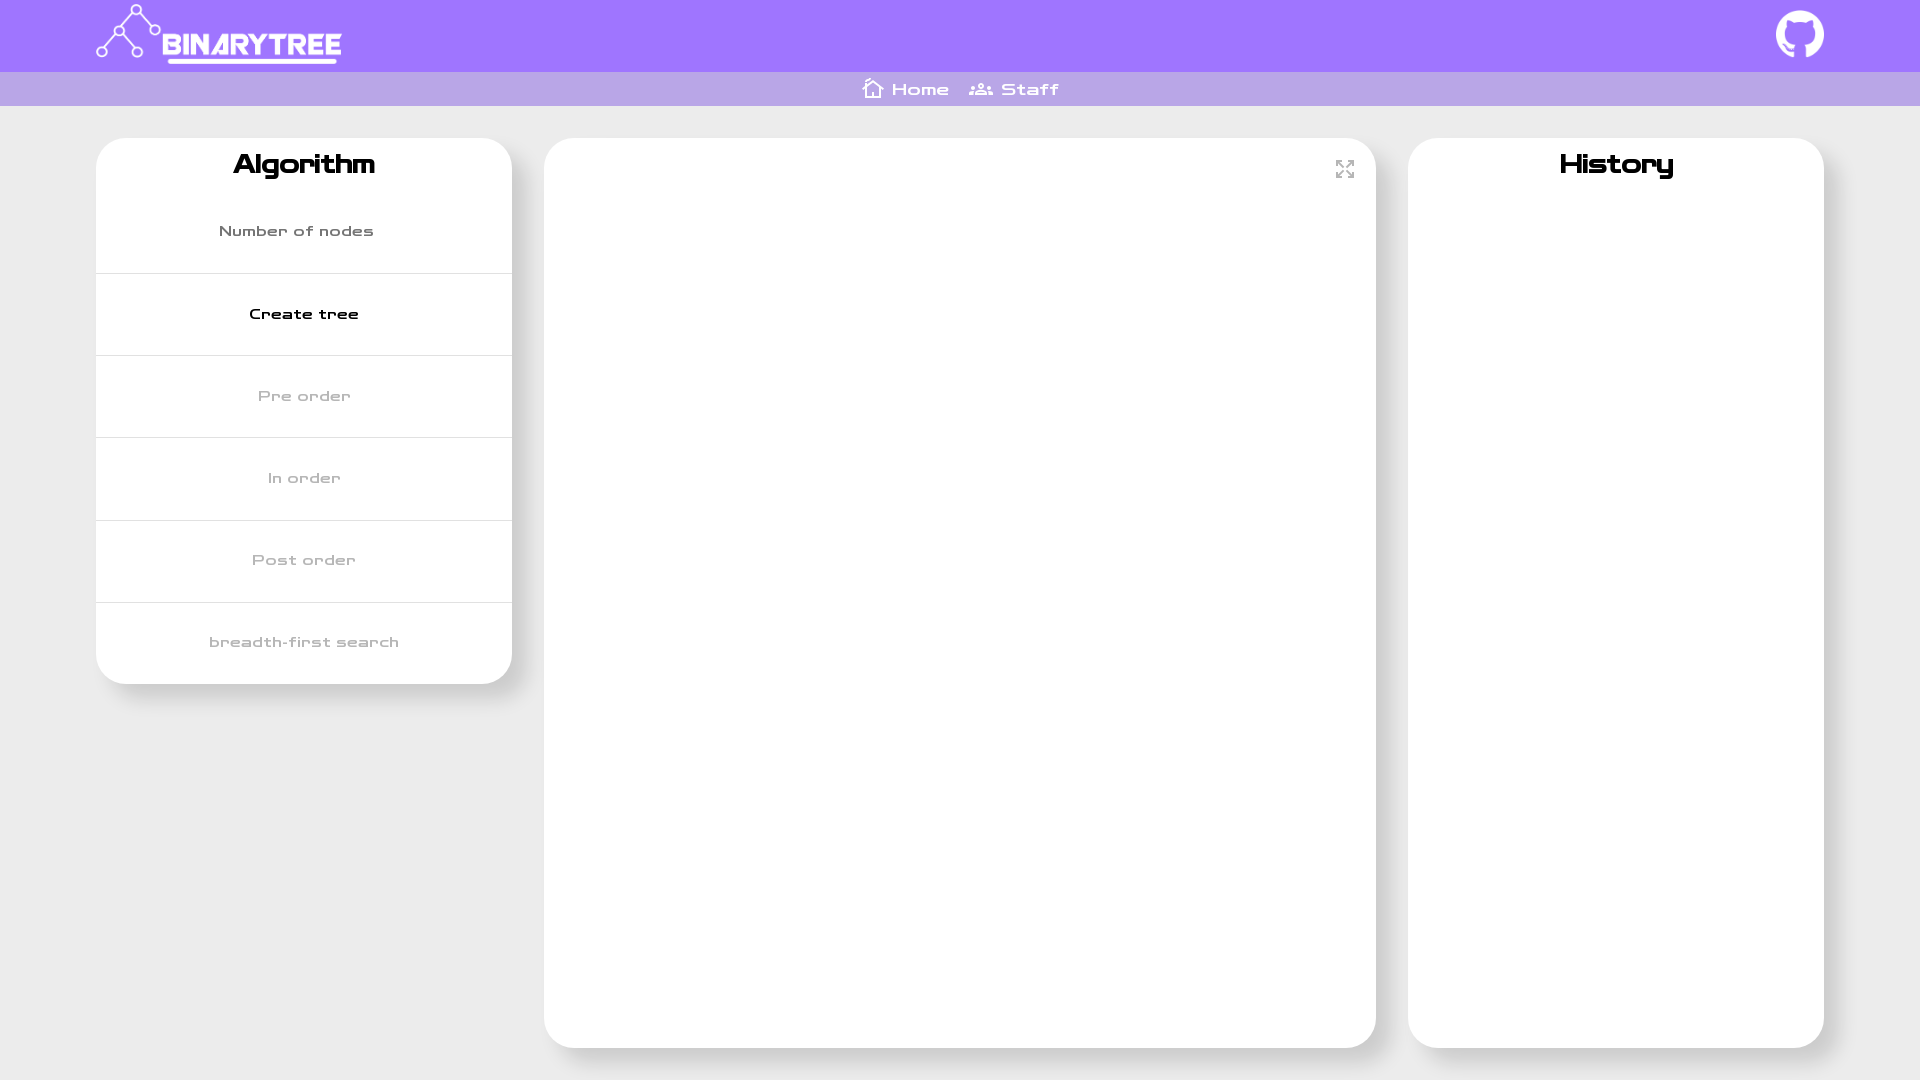

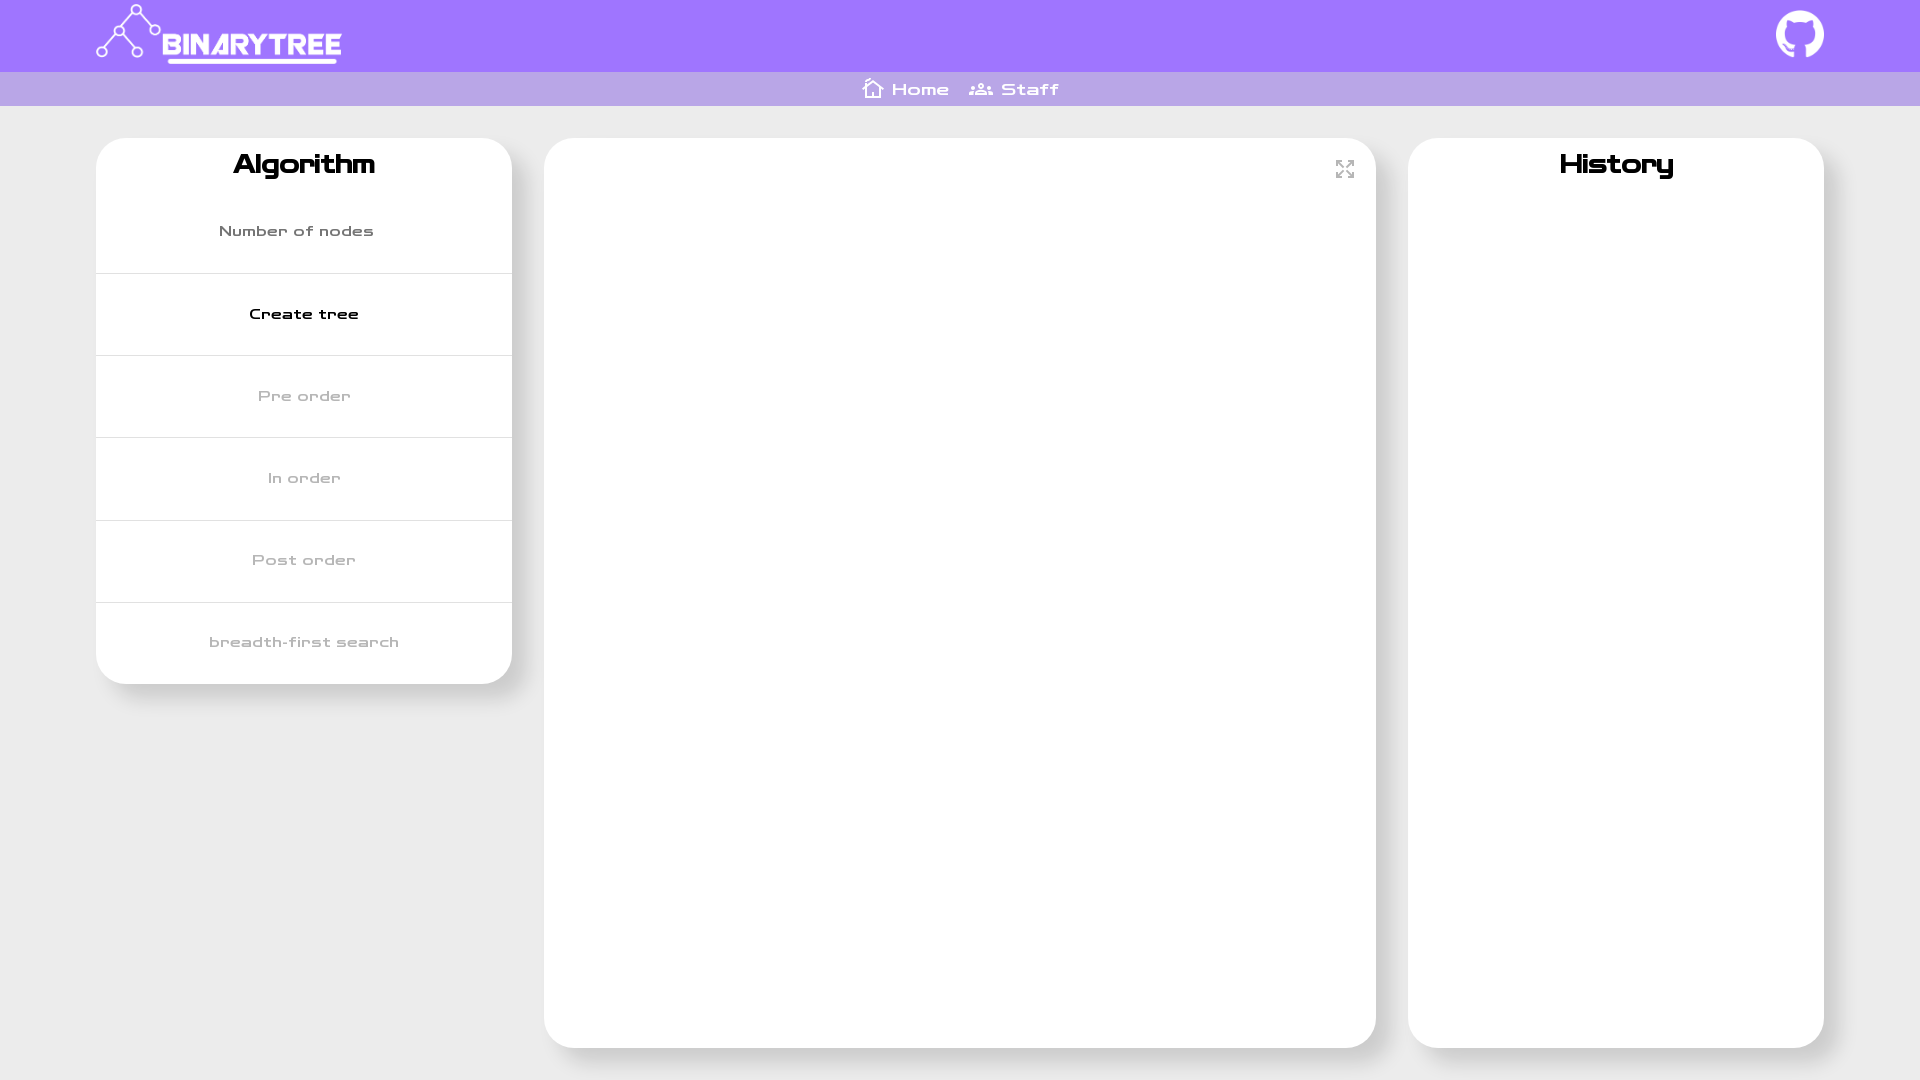